Tests filling a large form with many text input fields using JavaScript execution, then submits the form by clicking the submit button

Starting URL: http://suninjuly.github.io/huge_form.html

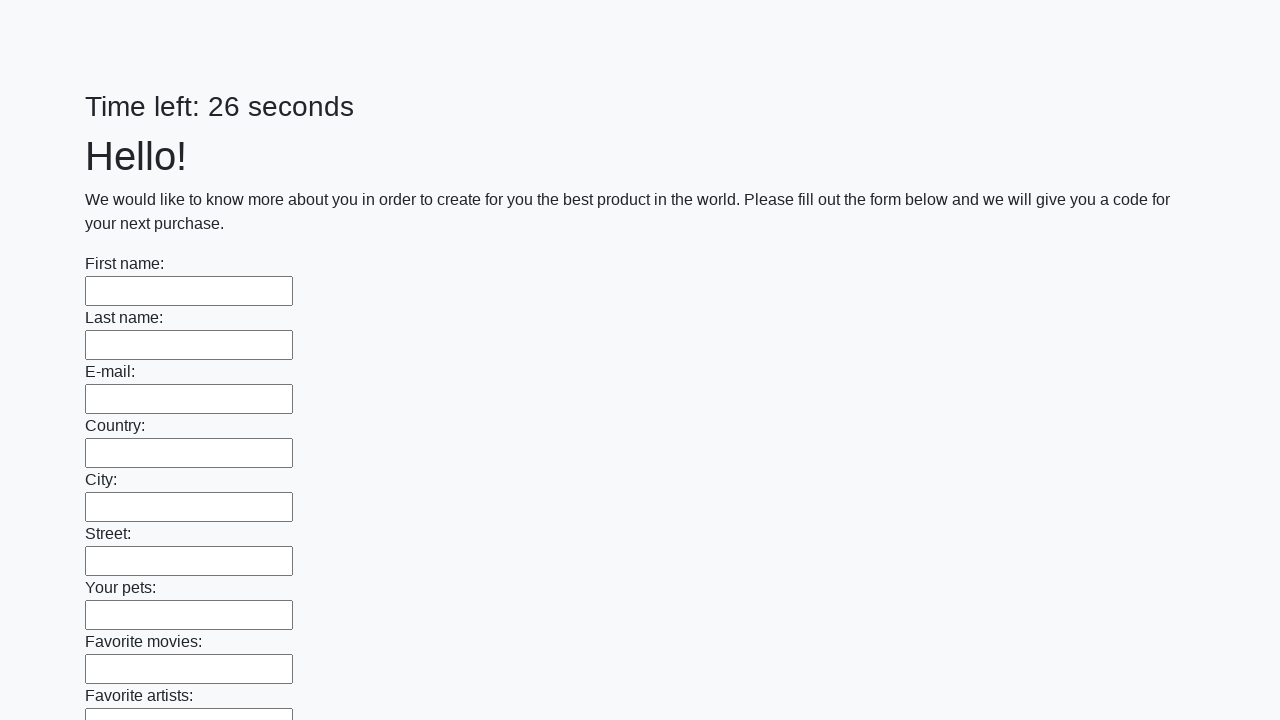

Located all text input elements on the form
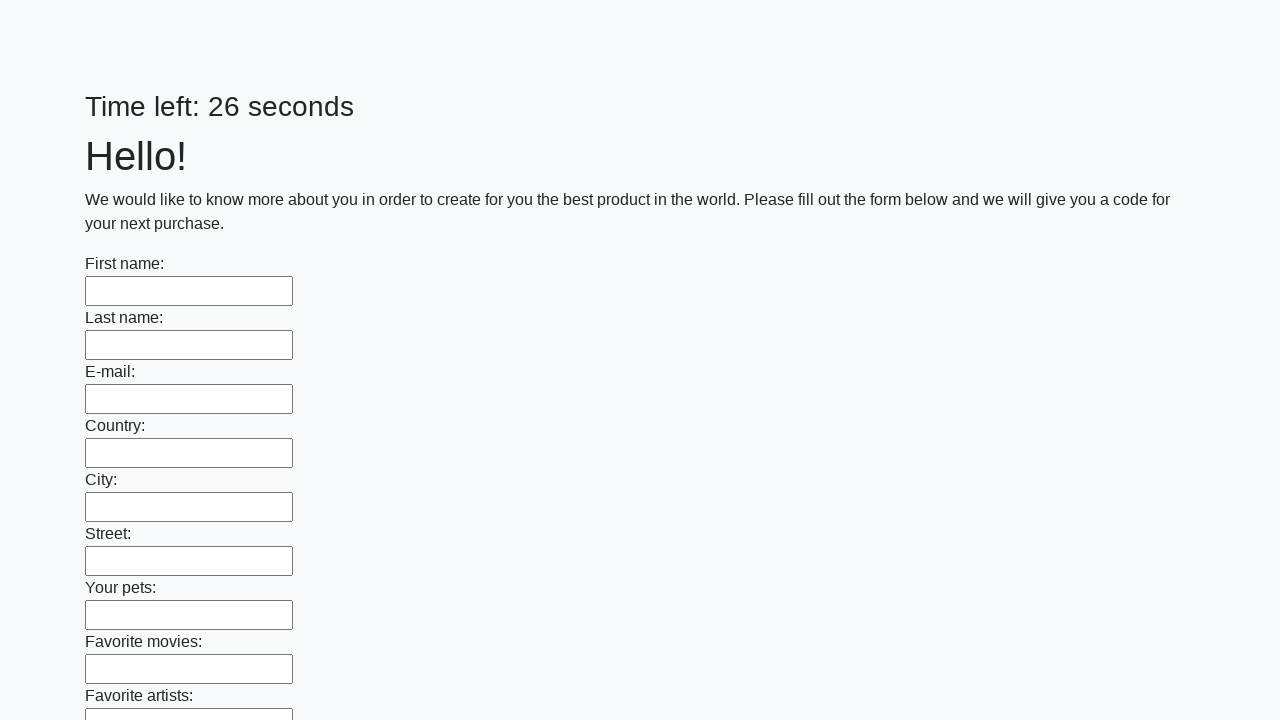

Counted 100 text input fields in the form
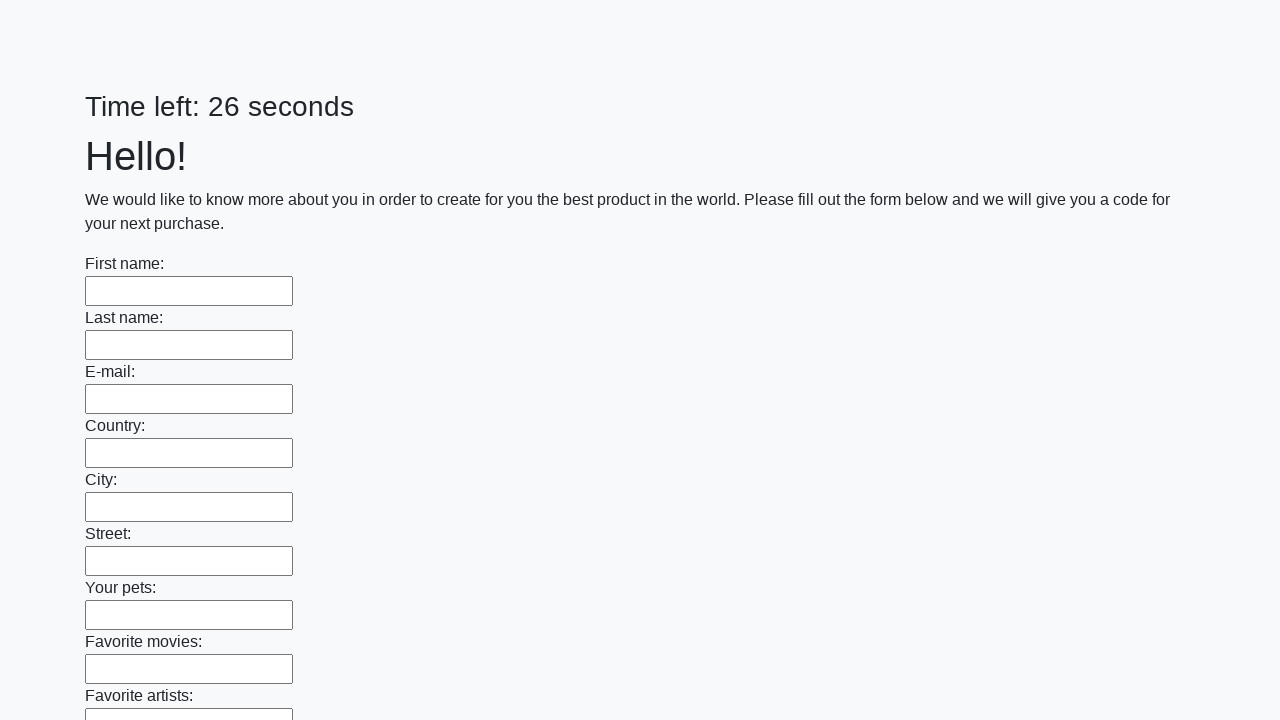

Filled text input field 1 with 'TestValue' using JavaScript
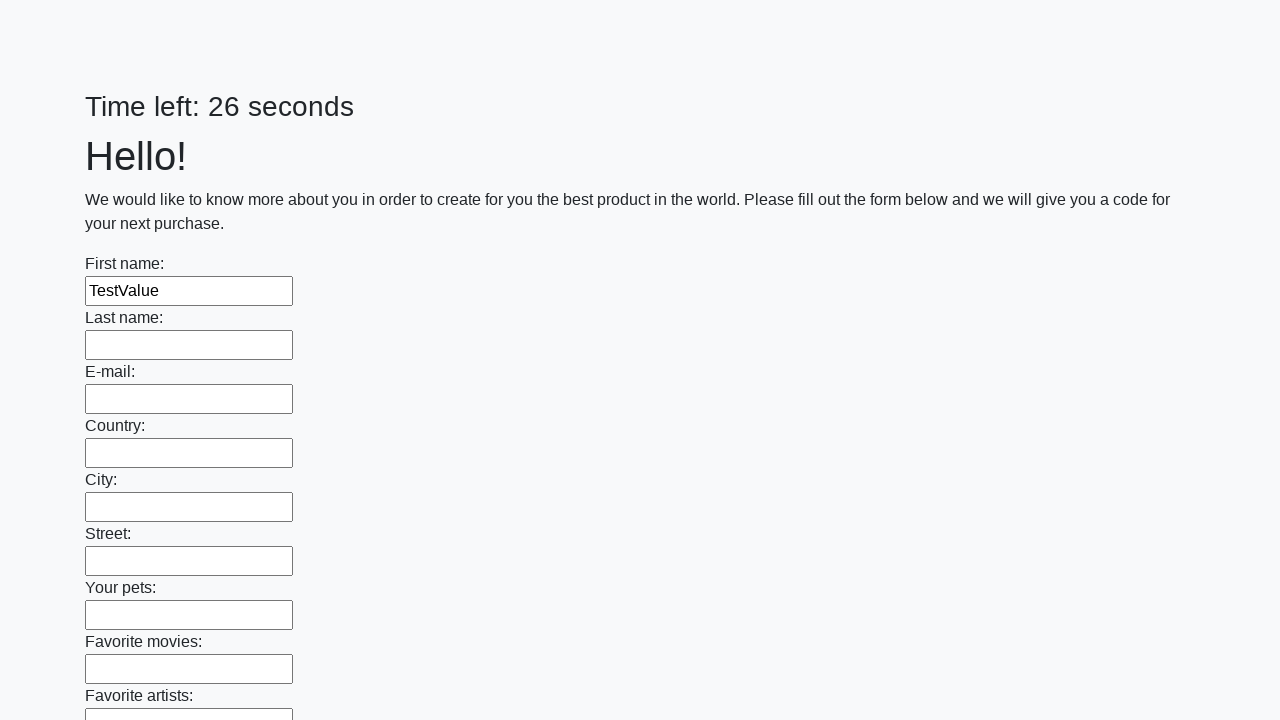

Filled text input field 2 with 'TestValue' using JavaScript
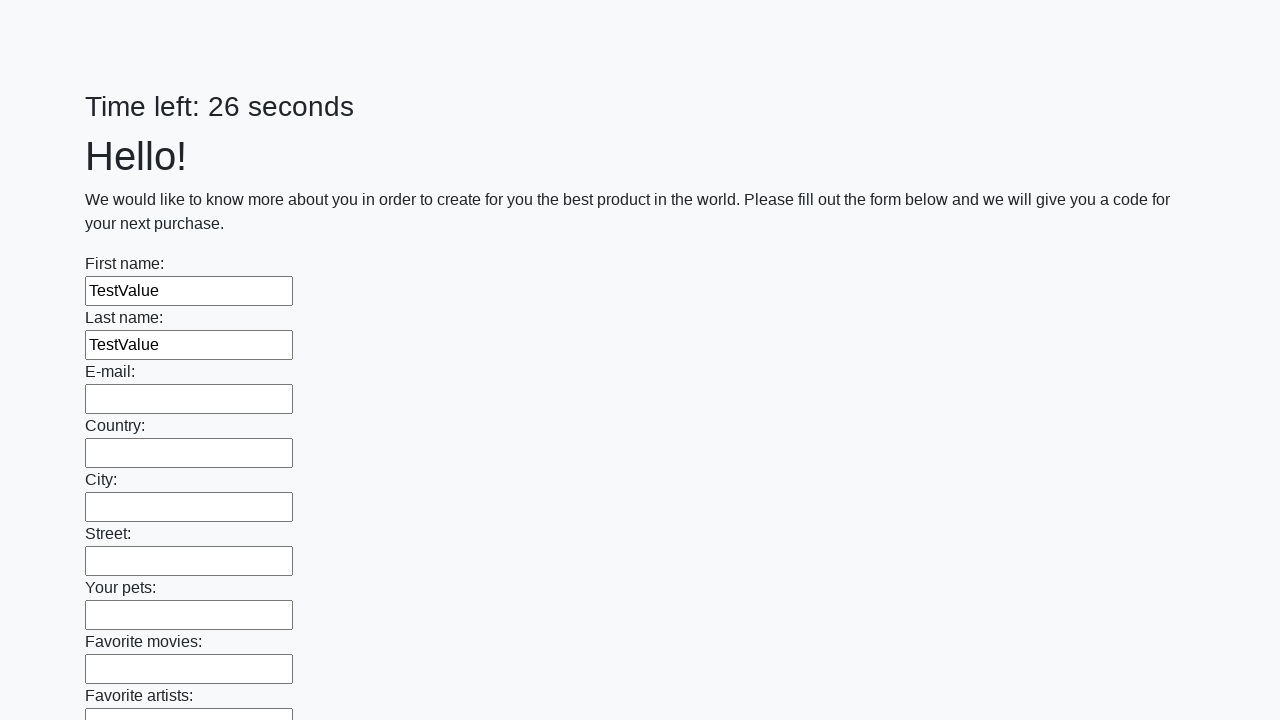

Filled text input field 3 with 'TestValue' using JavaScript
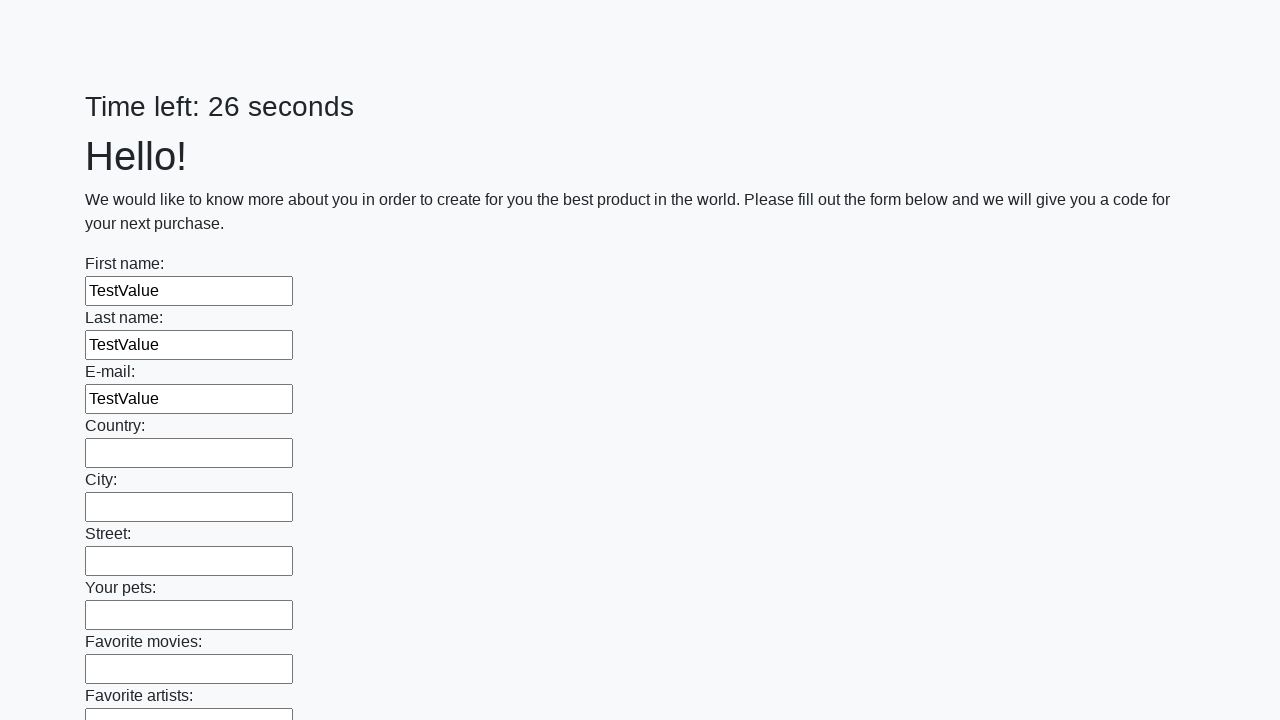

Filled text input field 4 with 'TestValue' using JavaScript
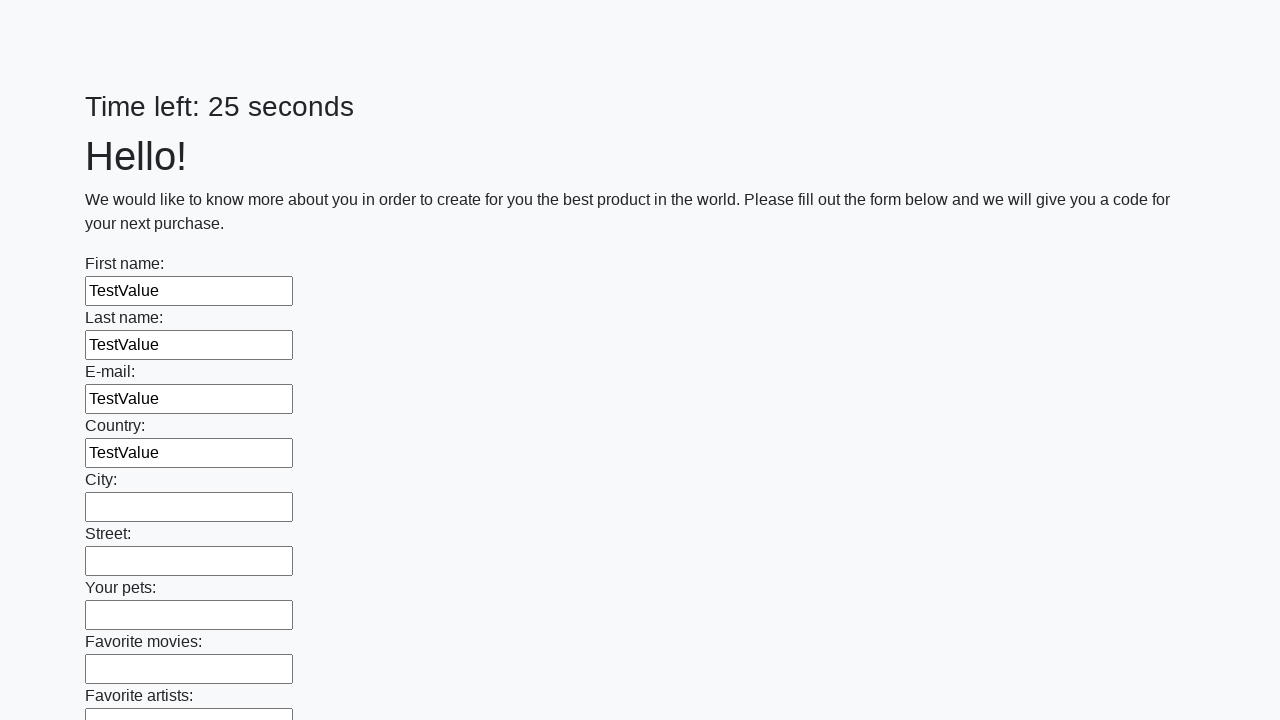

Filled text input field 5 with 'TestValue' using JavaScript
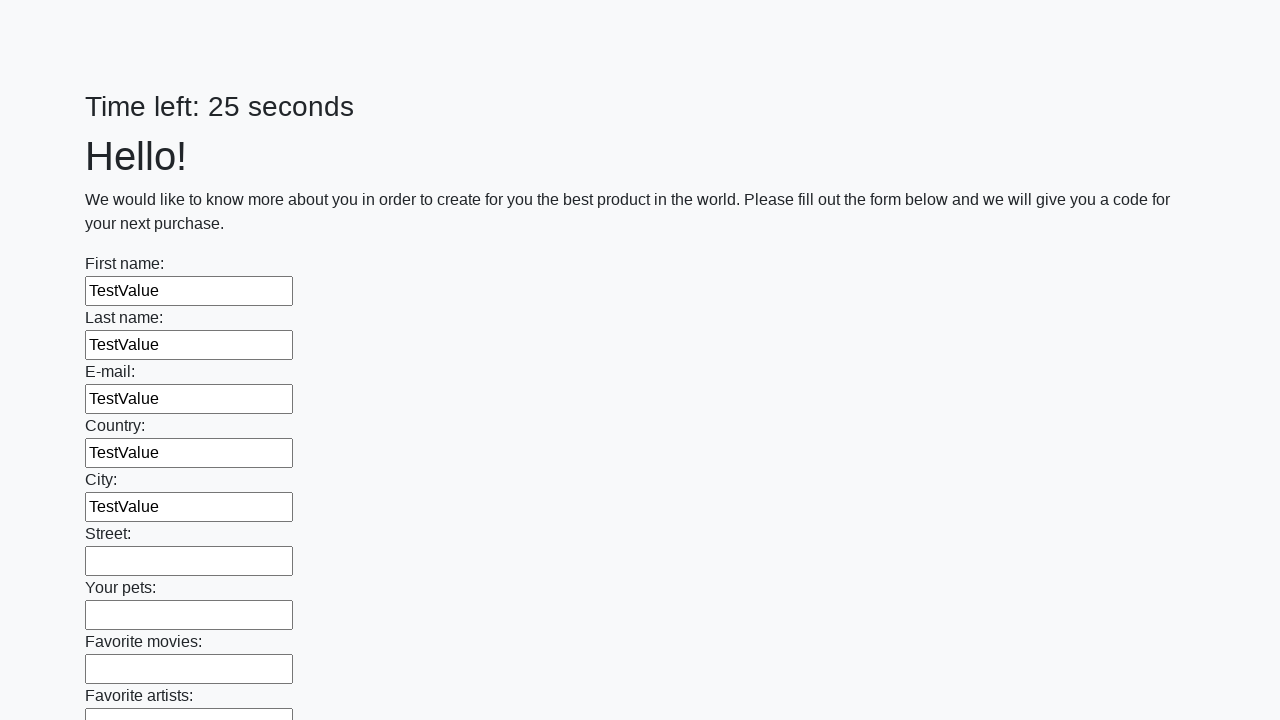

Filled text input field 6 with 'TestValue' using JavaScript
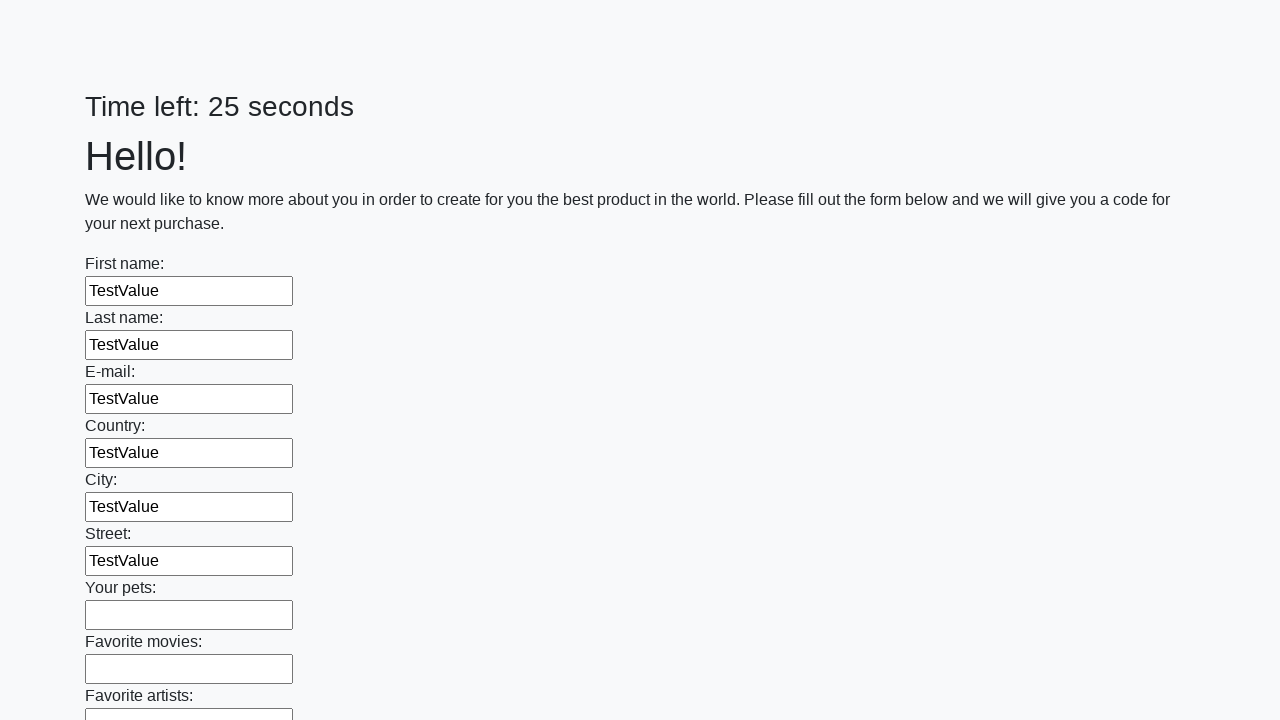

Filled text input field 7 with 'TestValue' using JavaScript
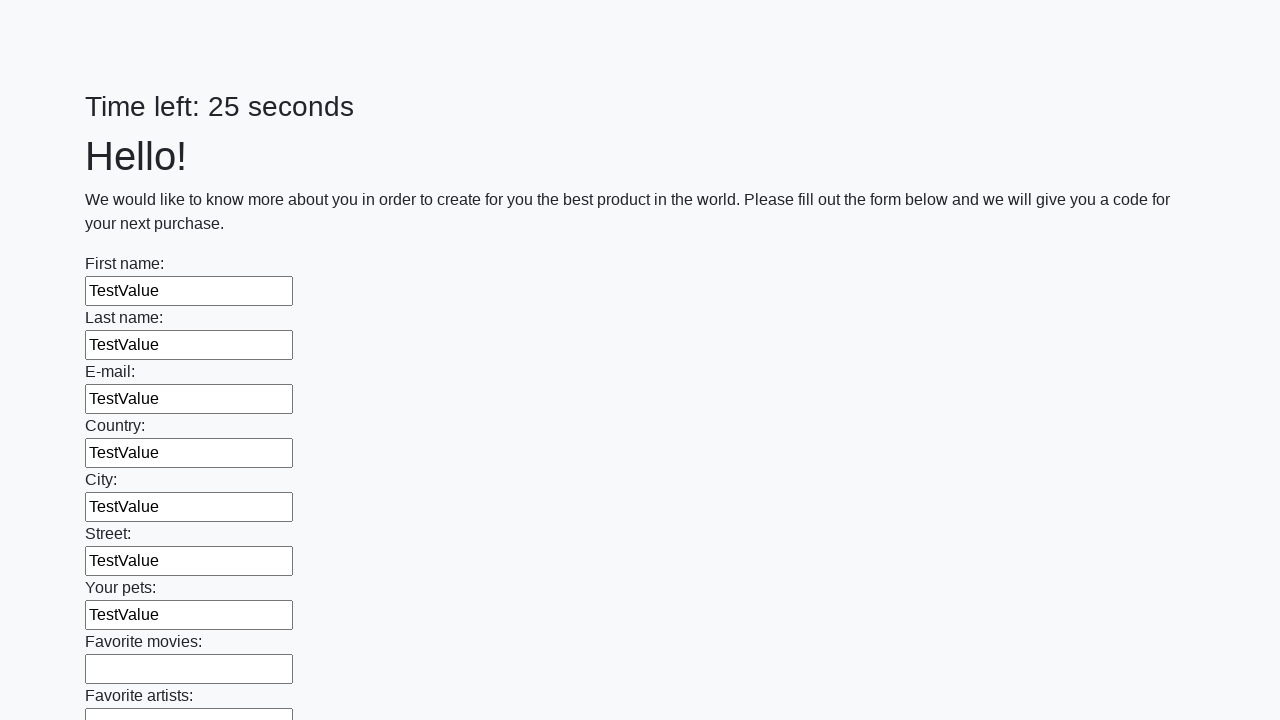

Filled text input field 8 with 'TestValue' using JavaScript
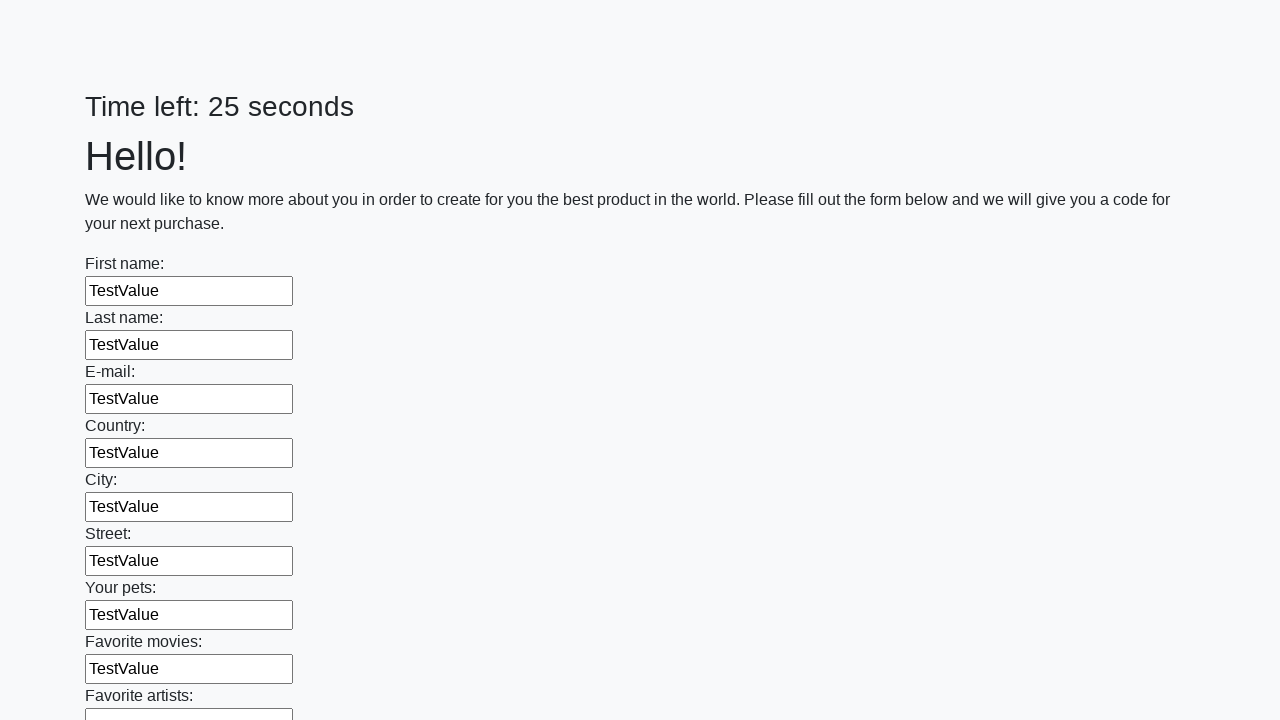

Filled text input field 9 with 'TestValue' using JavaScript
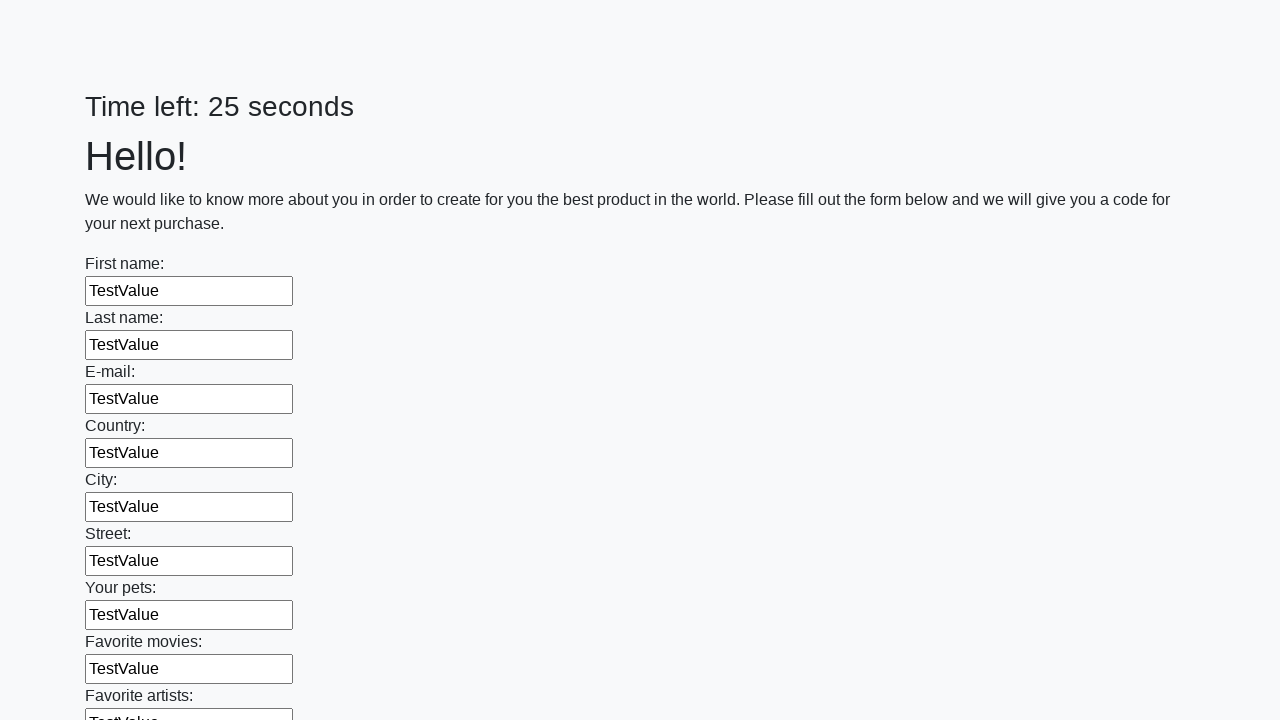

Filled text input field 10 with 'TestValue' using JavaScript
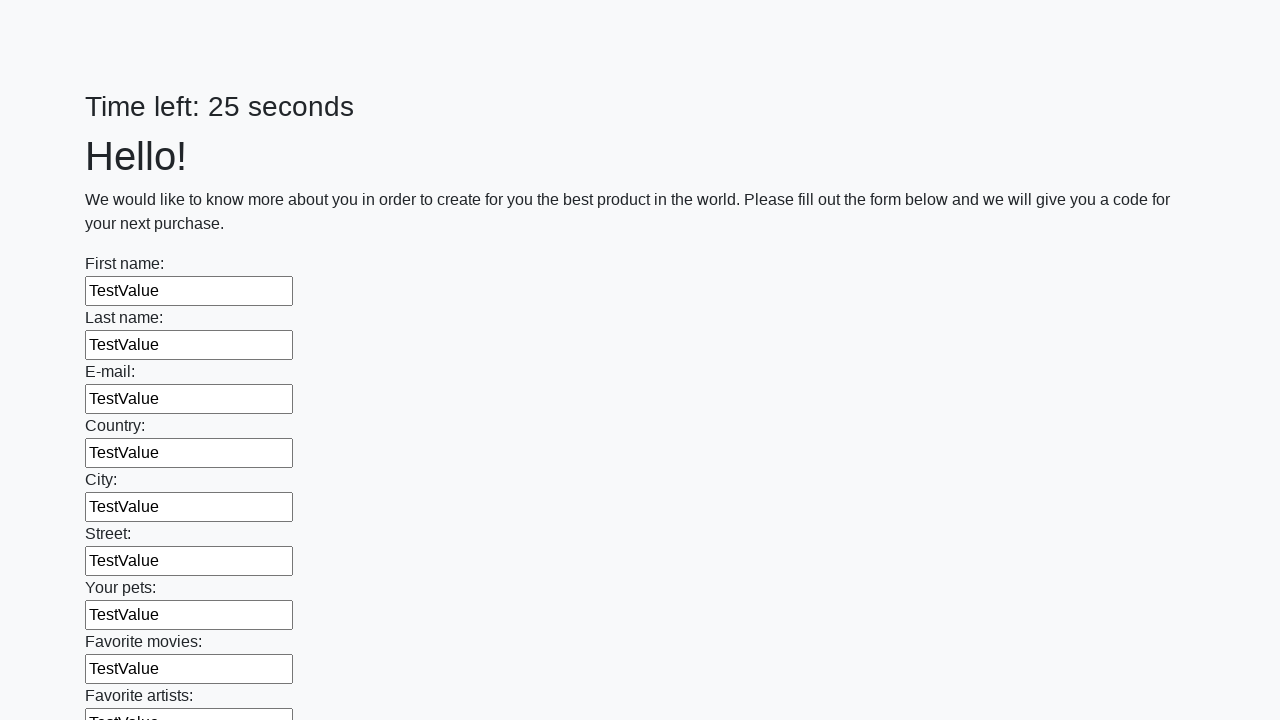

Filled text input field 11 with 'TestValue' using JavaScript
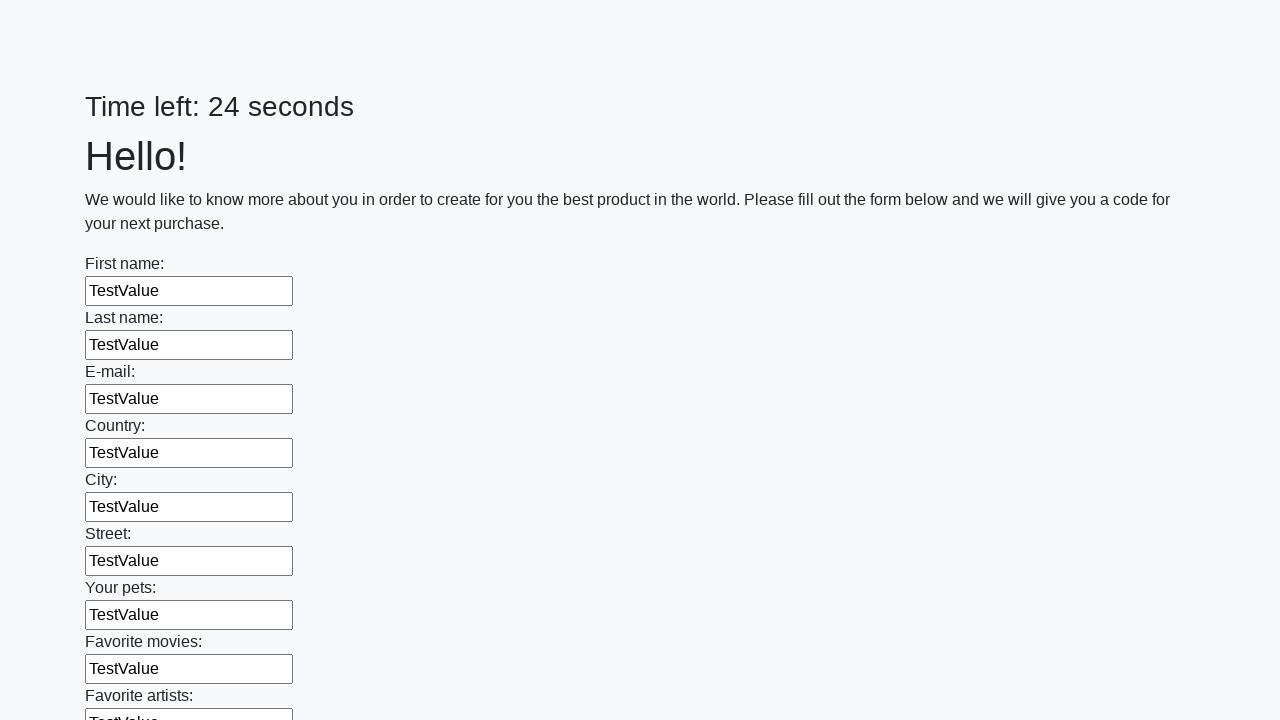

Filled text input field 12 with 'TestValue' using JavaScript
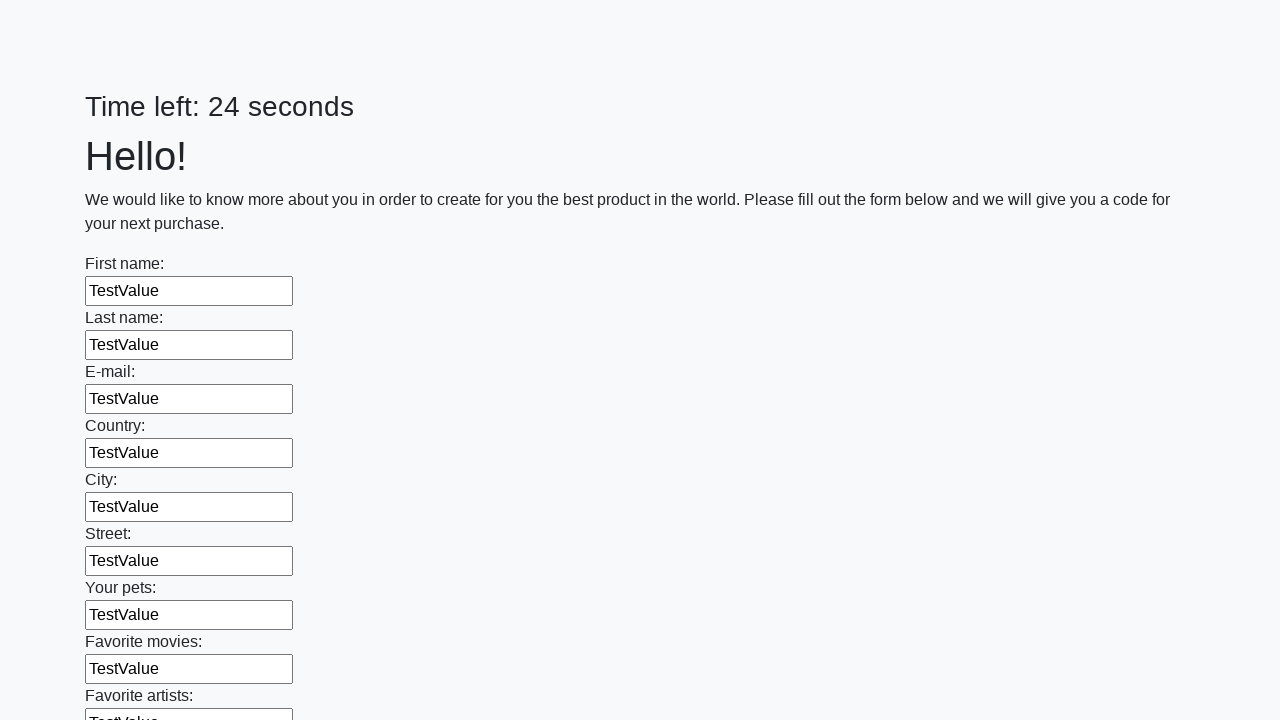

Filled text input field 13 with 'TestValue' using JavaScript
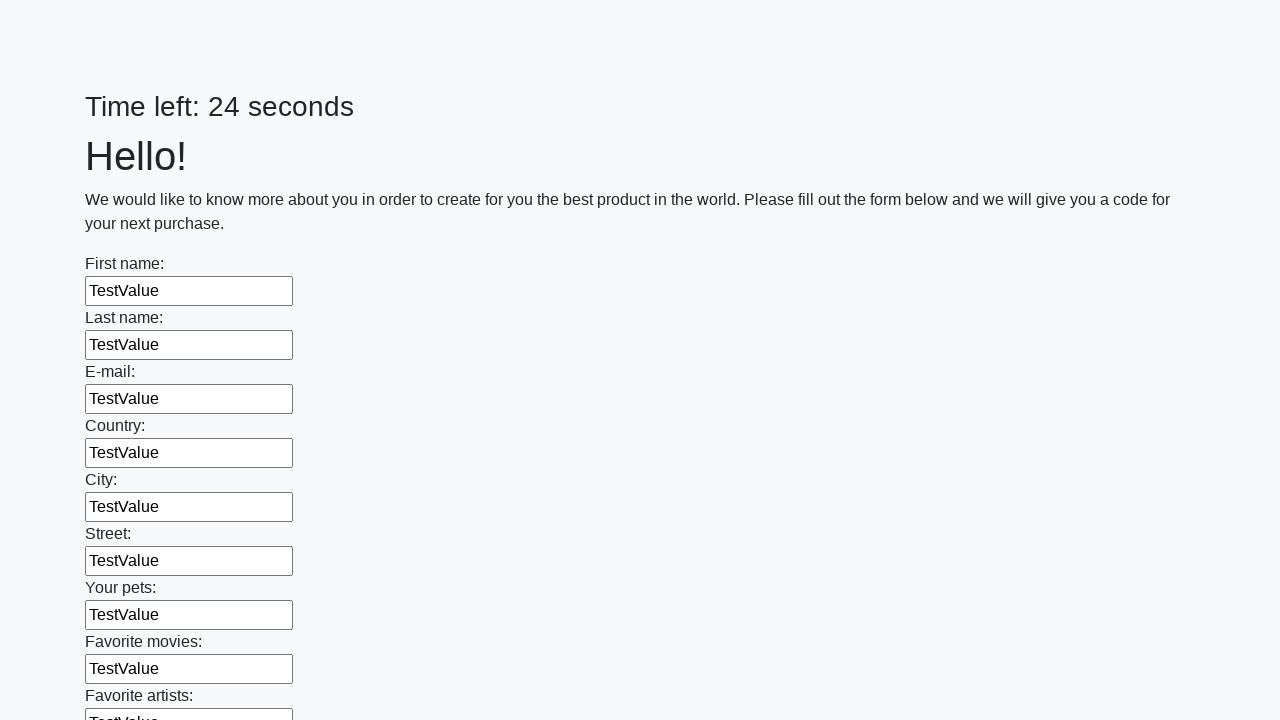

Filled text input field 14 with 'TestValue' using JavaScript
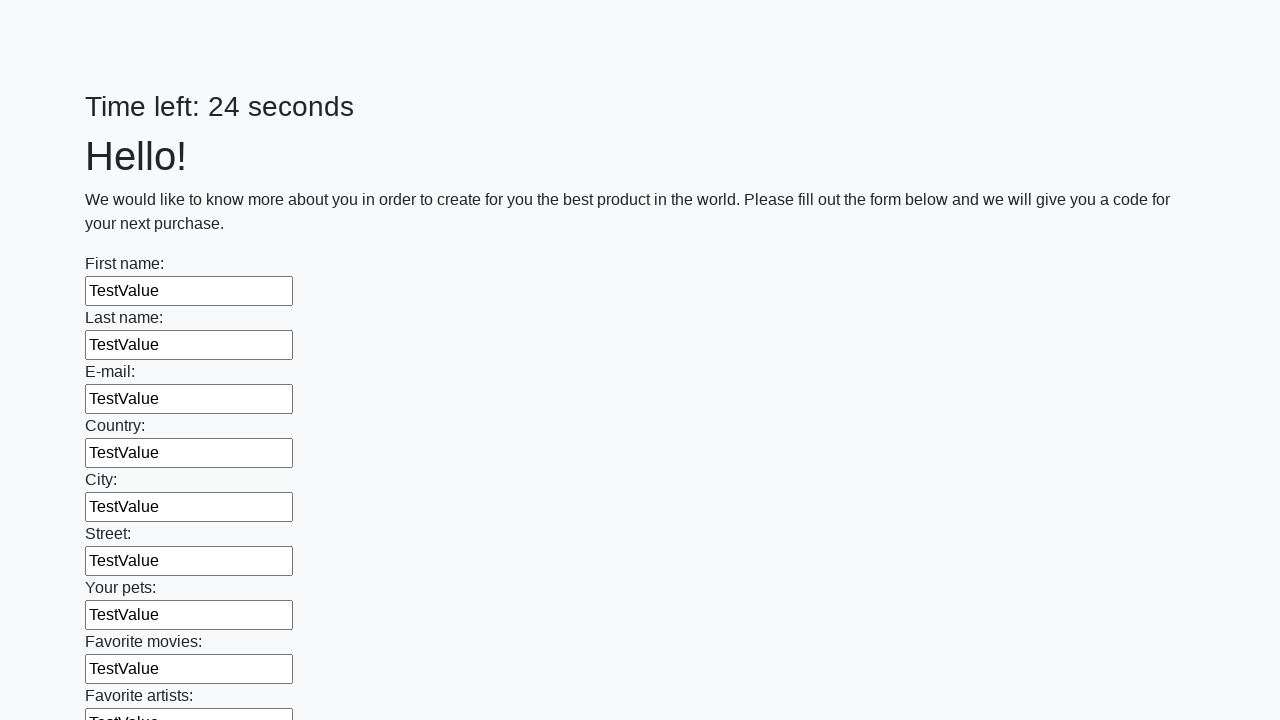

Filled text input field 15 with 'TestValue' using JavaScript
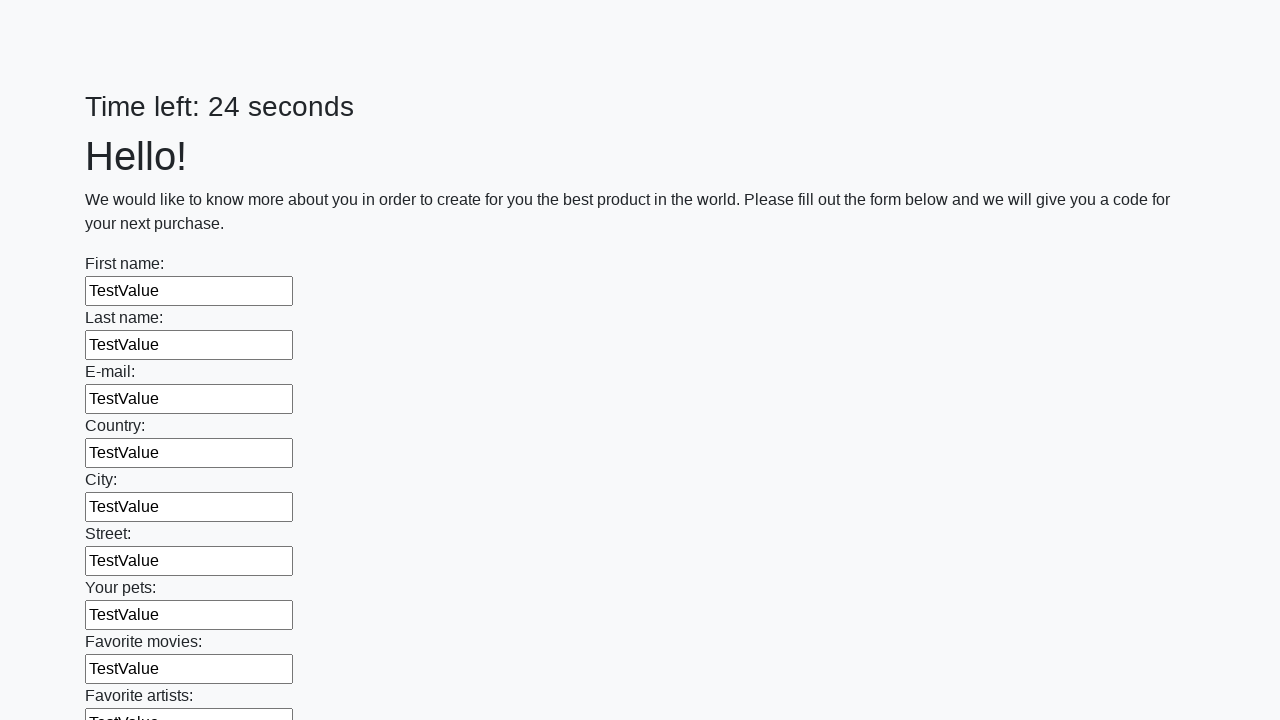

Filled text input field 16 with 'TestValue' using JavaScript
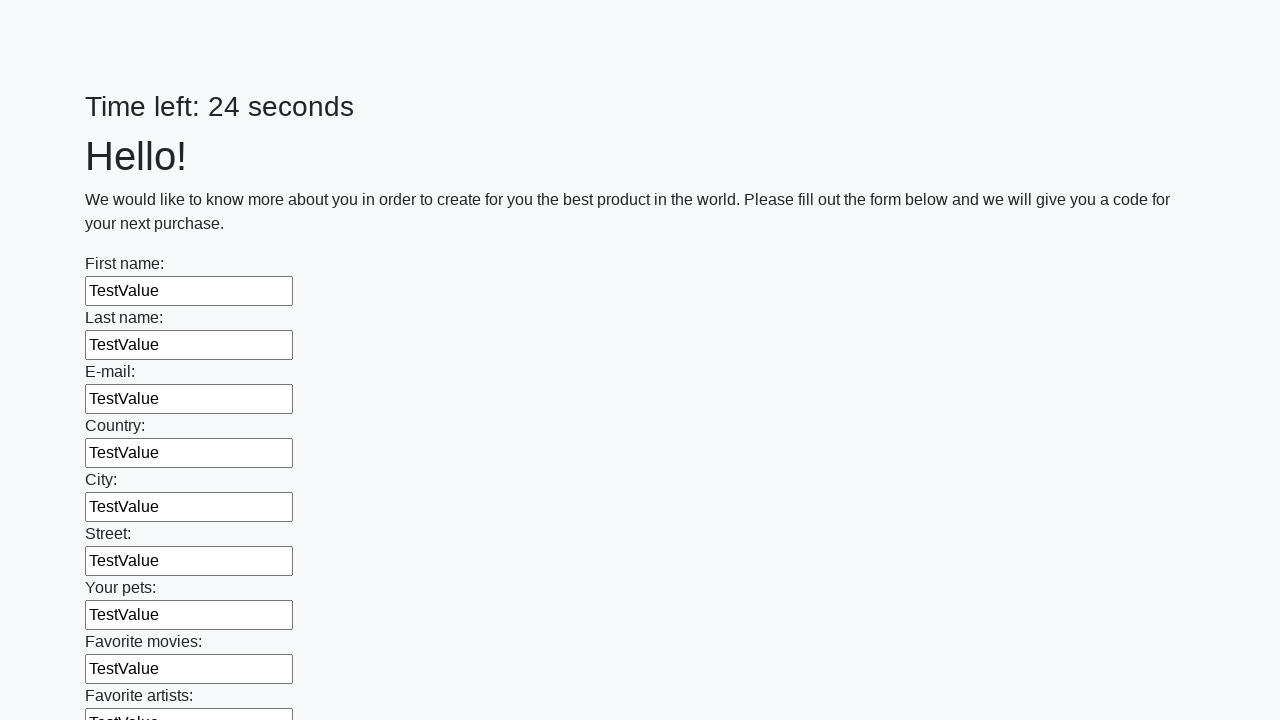

Filled text input field 17 with 'TestValue' using JavaScript
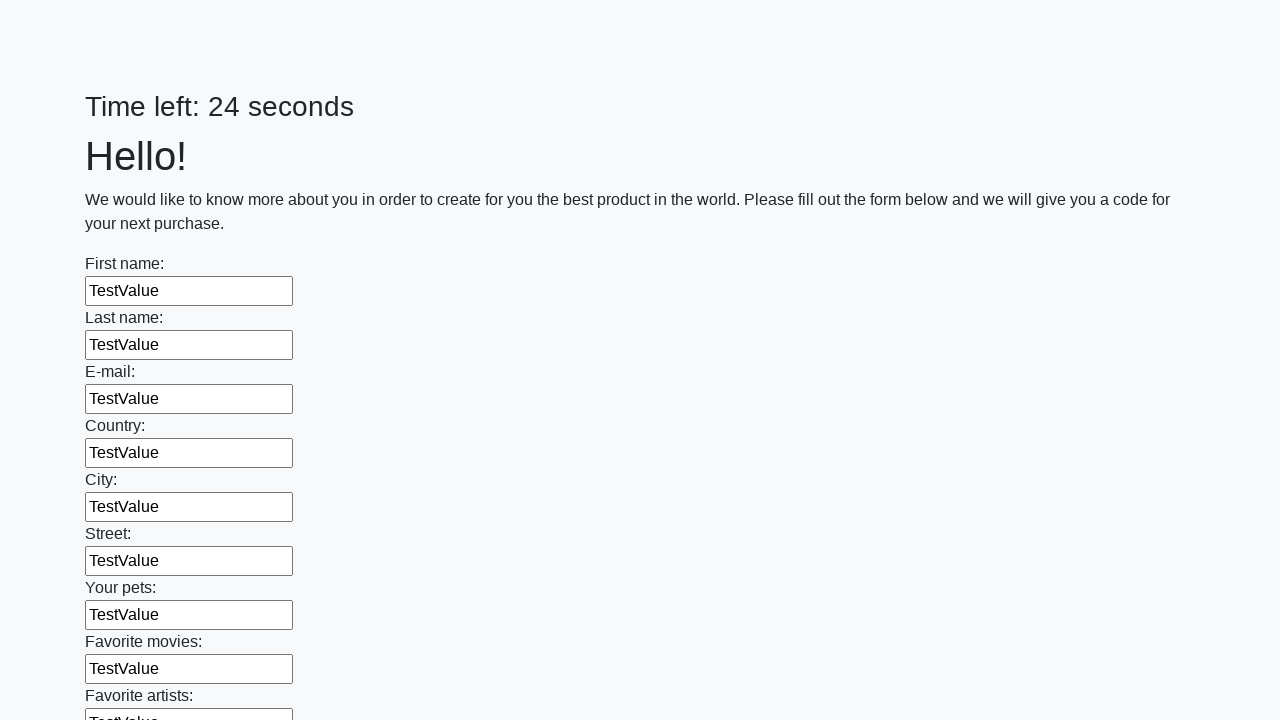

Filled text input field 18 with 'TestValue' using JavaScript
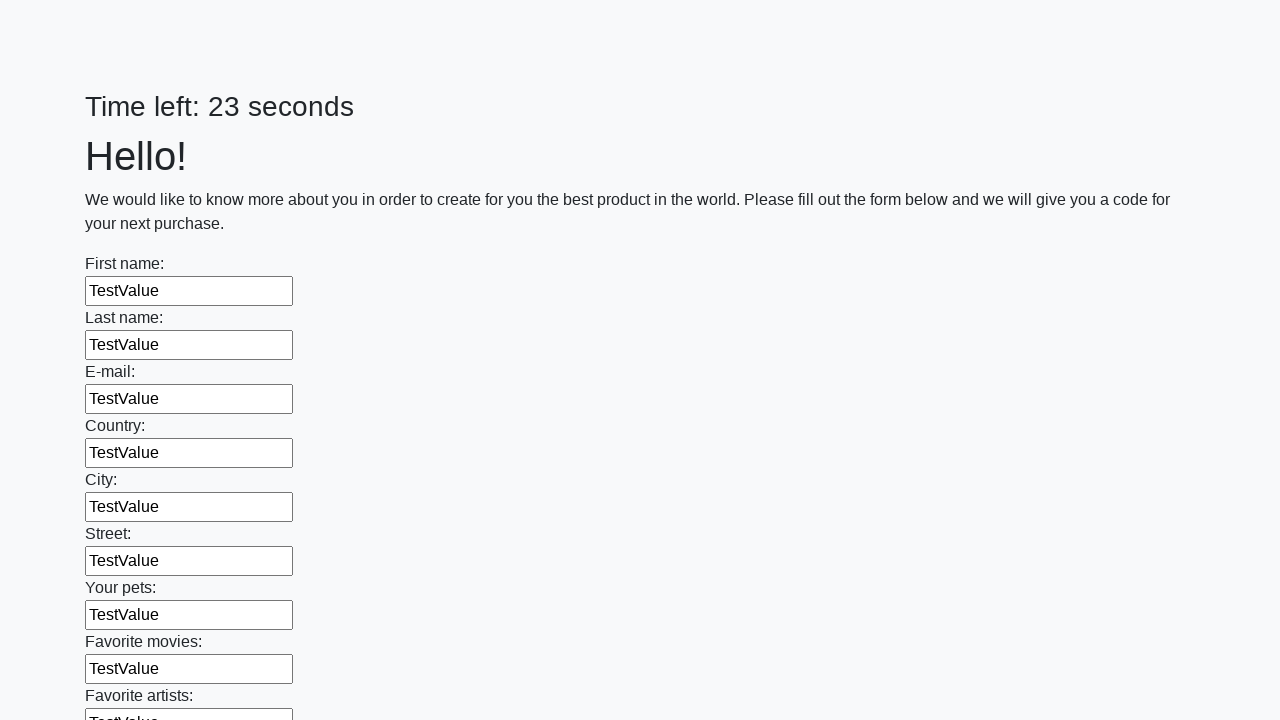

Filled text input field 19 with 'TestValue' using JavaScript
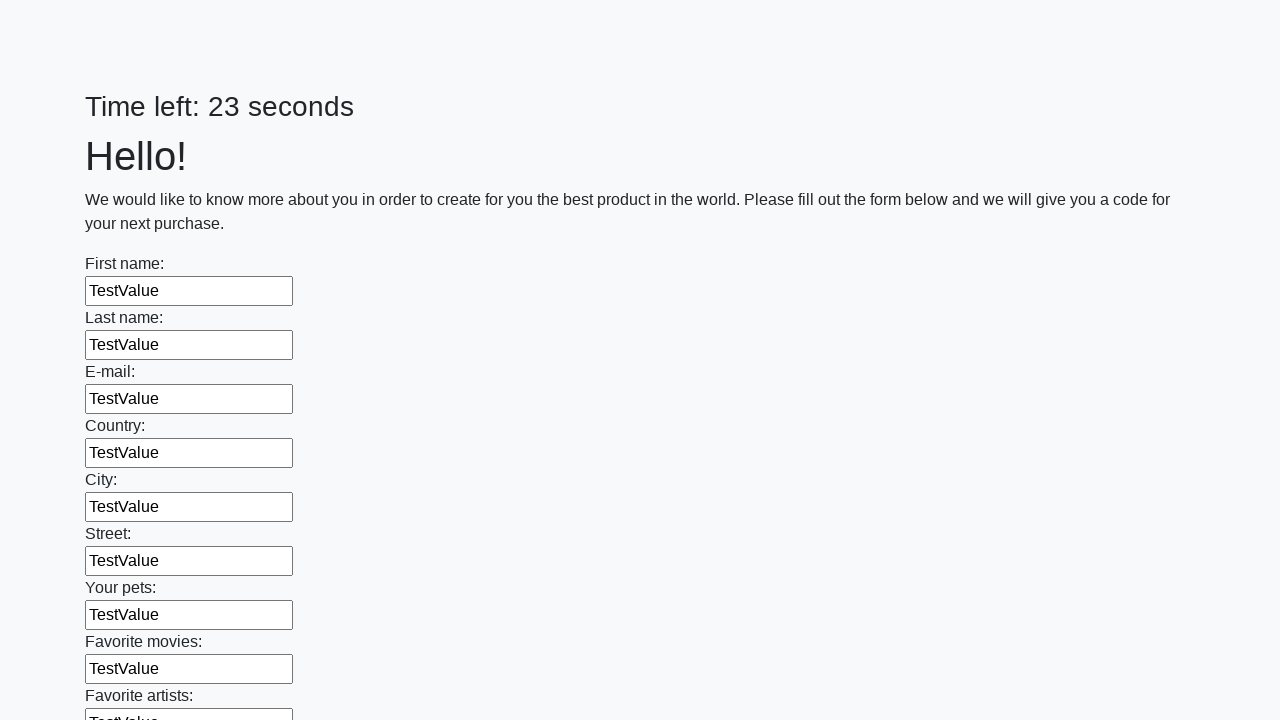

Filled text input field 20 with 'TestValue' using JavaScript
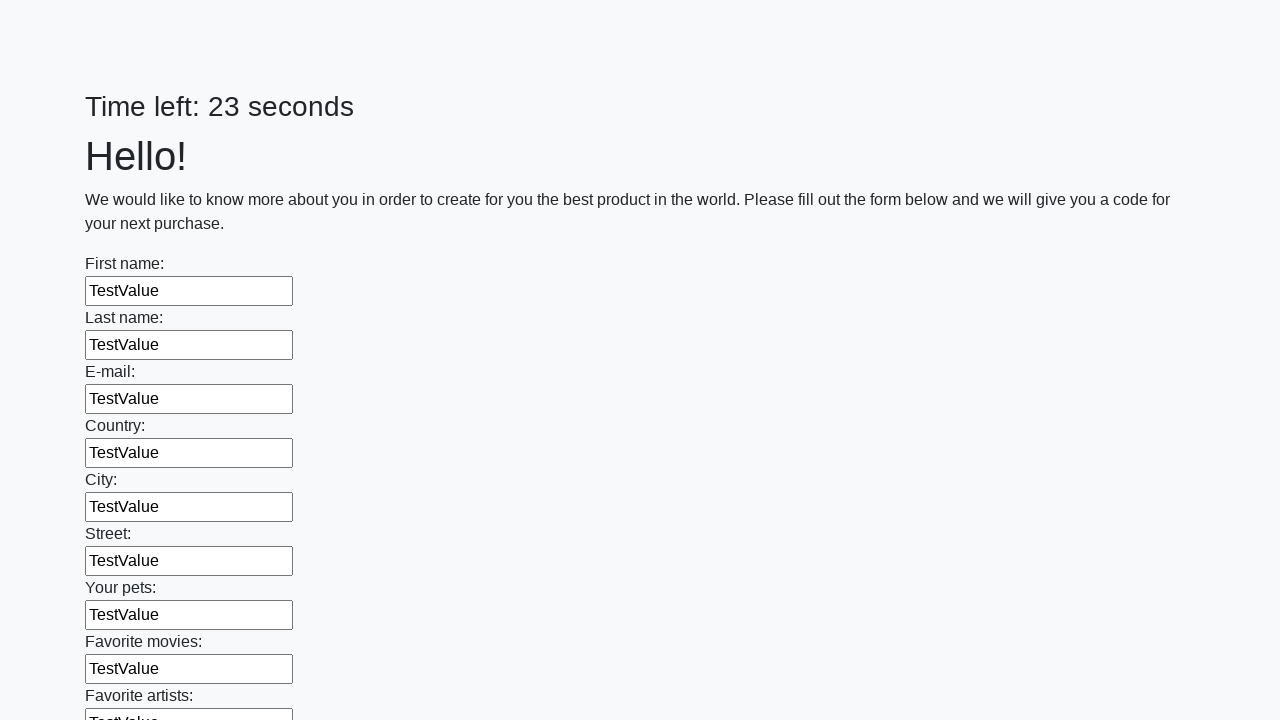

Filled text input field 21 with 'TestValue' using JavaScript
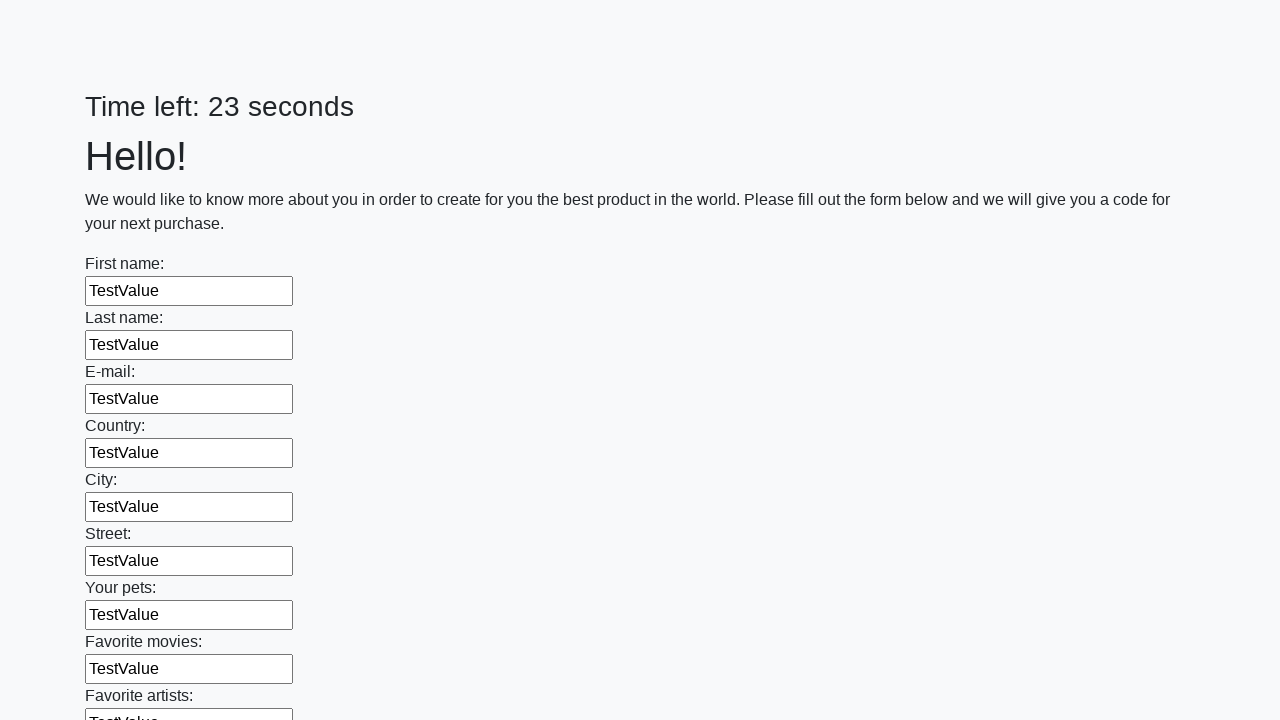

Filled text input field 22 with 'TestValue' using JavaScript
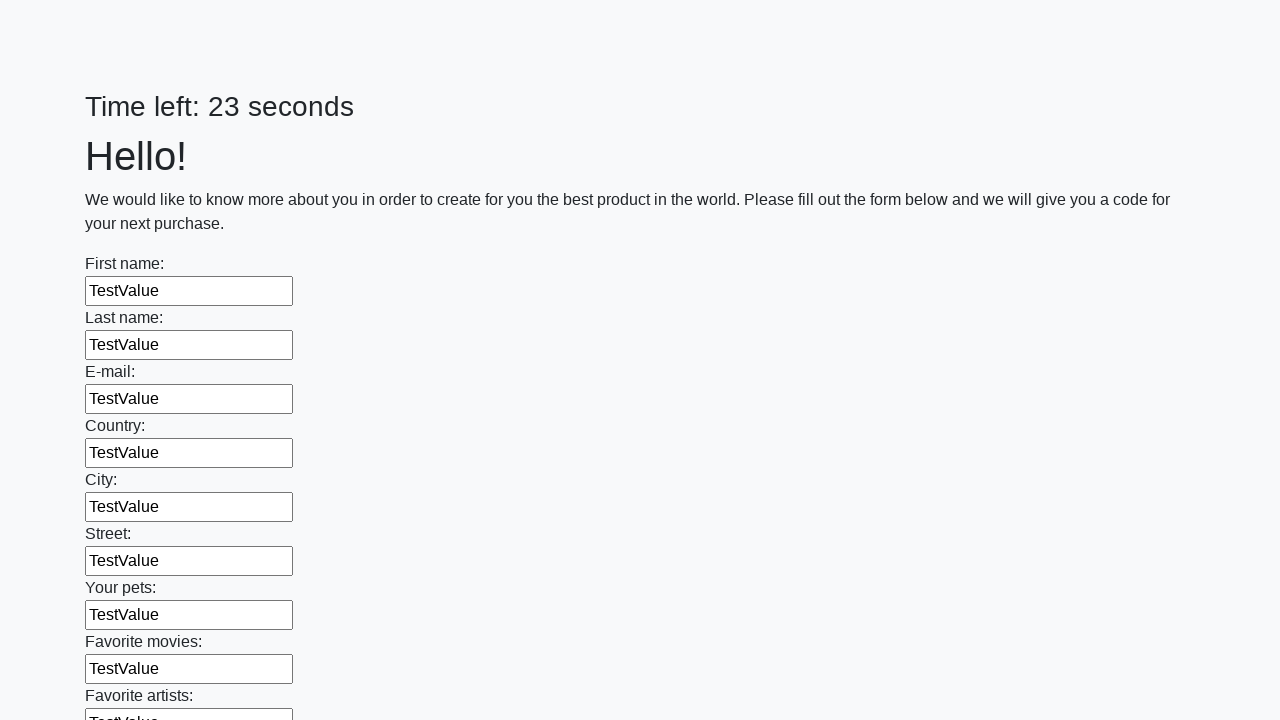

Filled text input field 23 with 'TestValue' using JavaScript
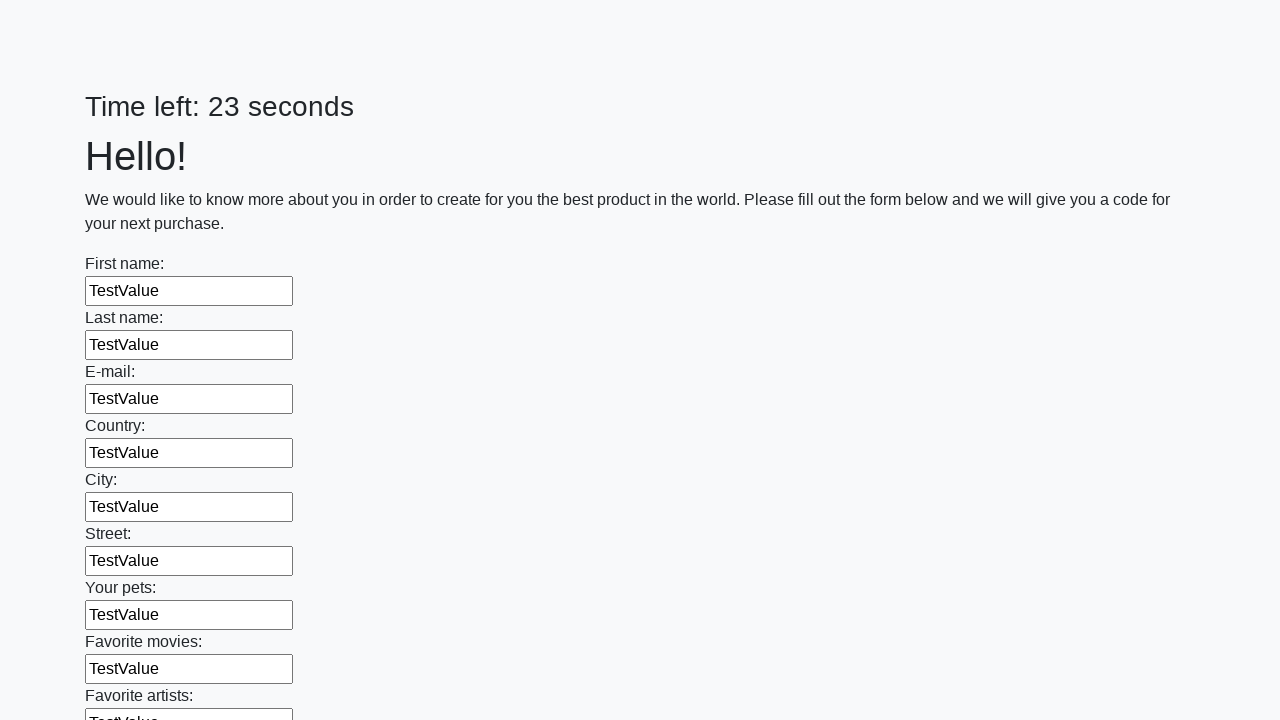

Filled text input field 24 with 'TestValue' using JavaScript
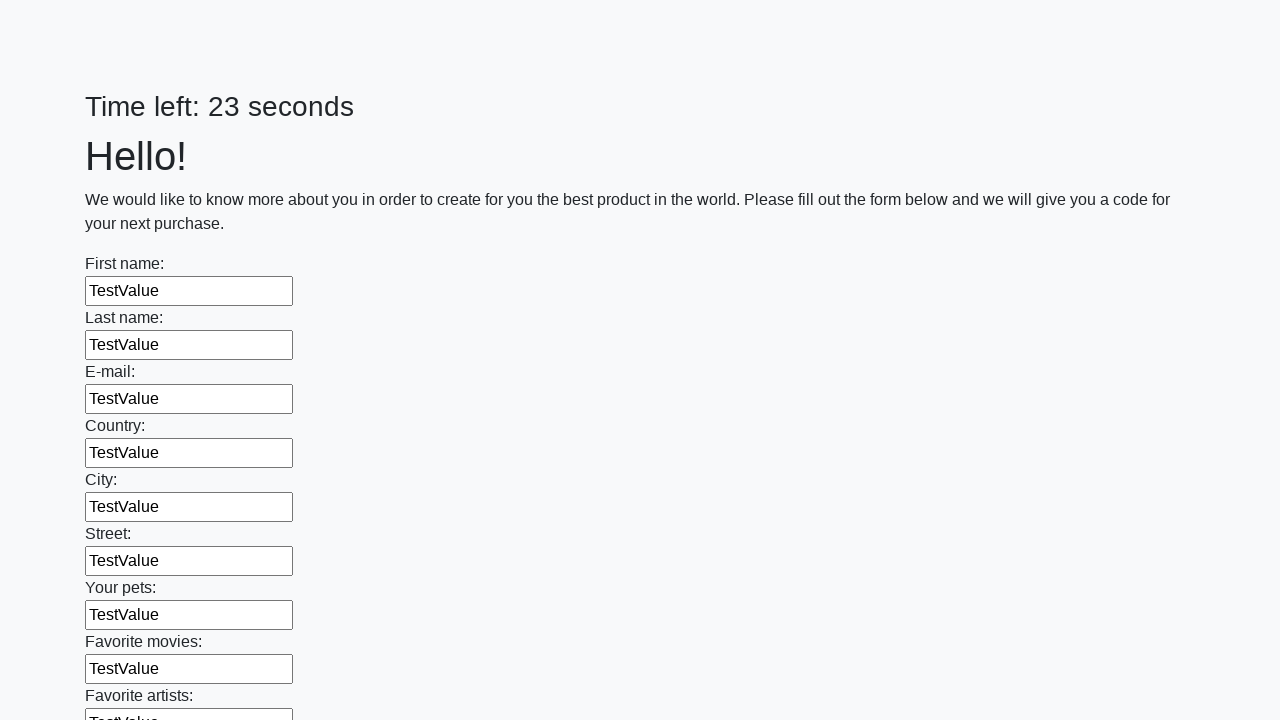

Filled text input field 25 with 'TestValue' using JavaScript
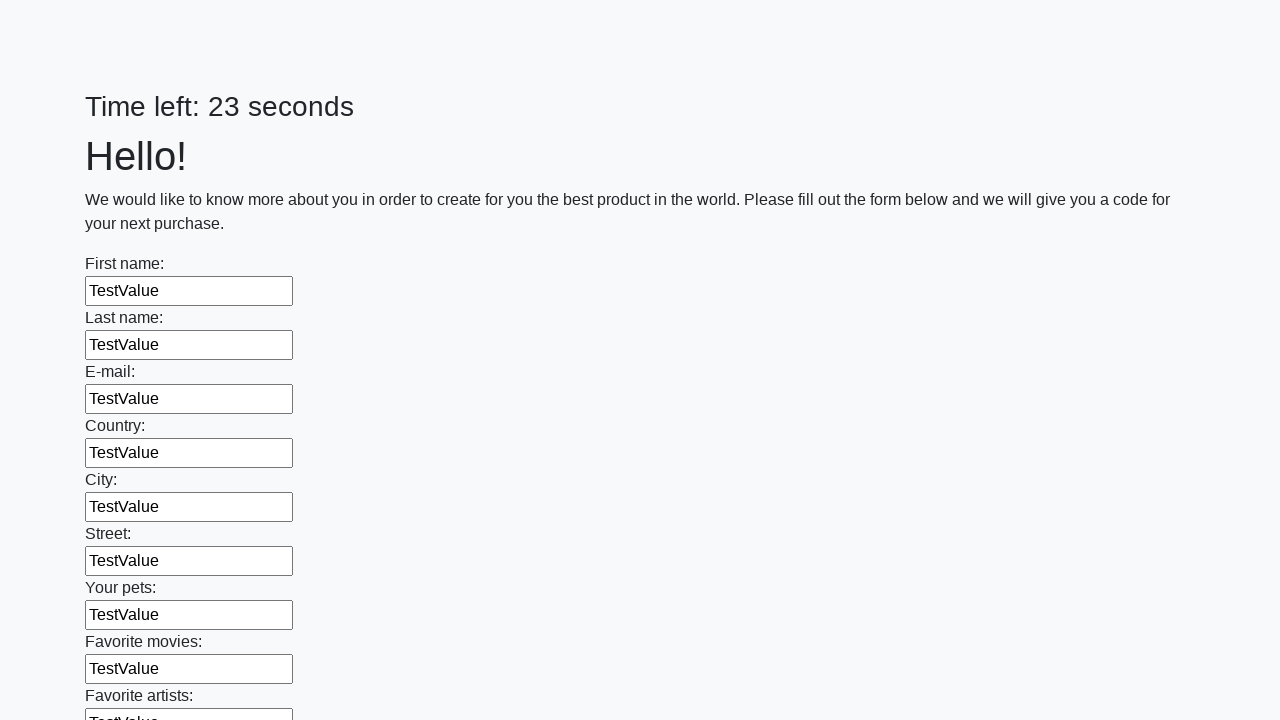

Filled text input field 26 with 'TestValue' using JavaScript
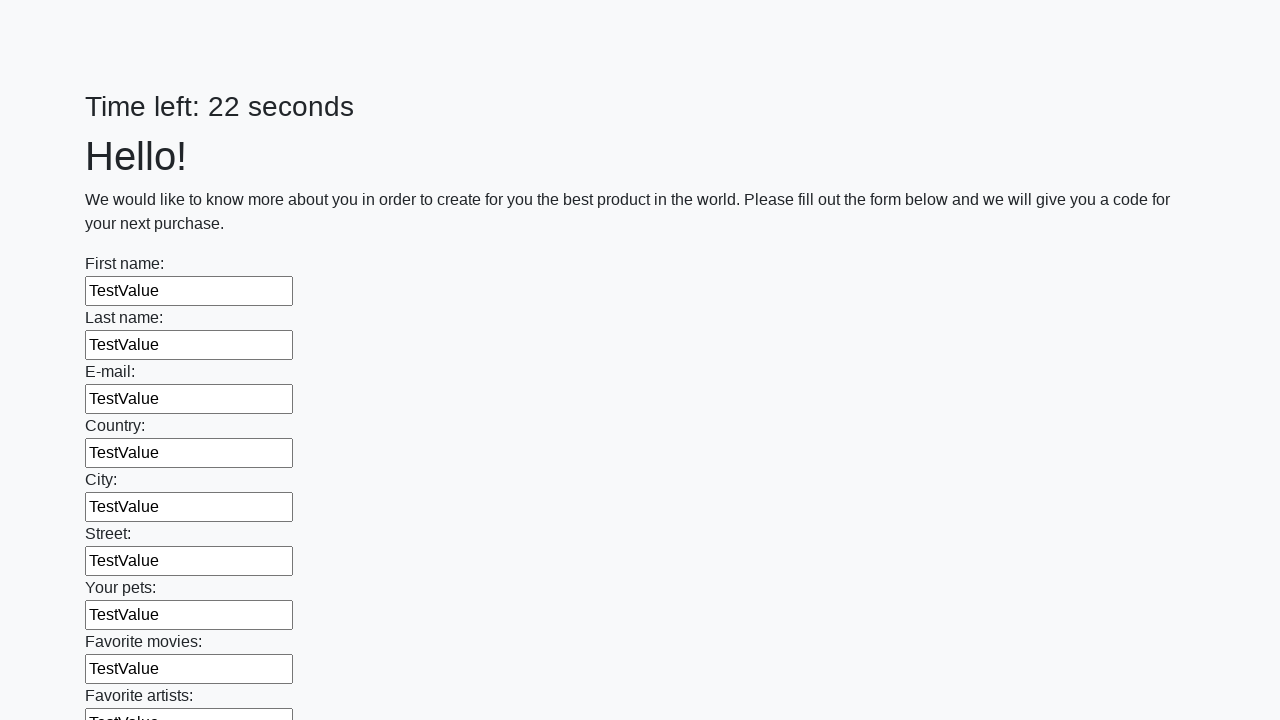

Filled text input field 27 with 'TestValue' using JavaScript
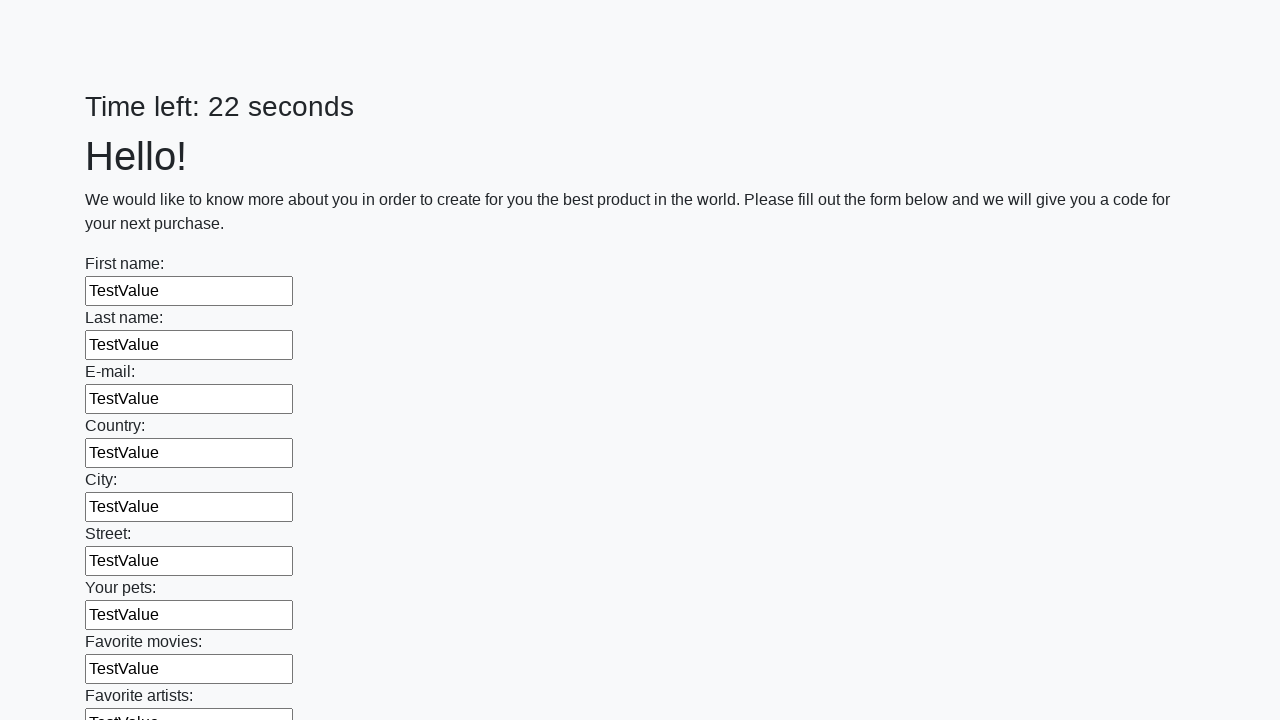

Filled text input field 28 with 'TestValue' using JavaScript
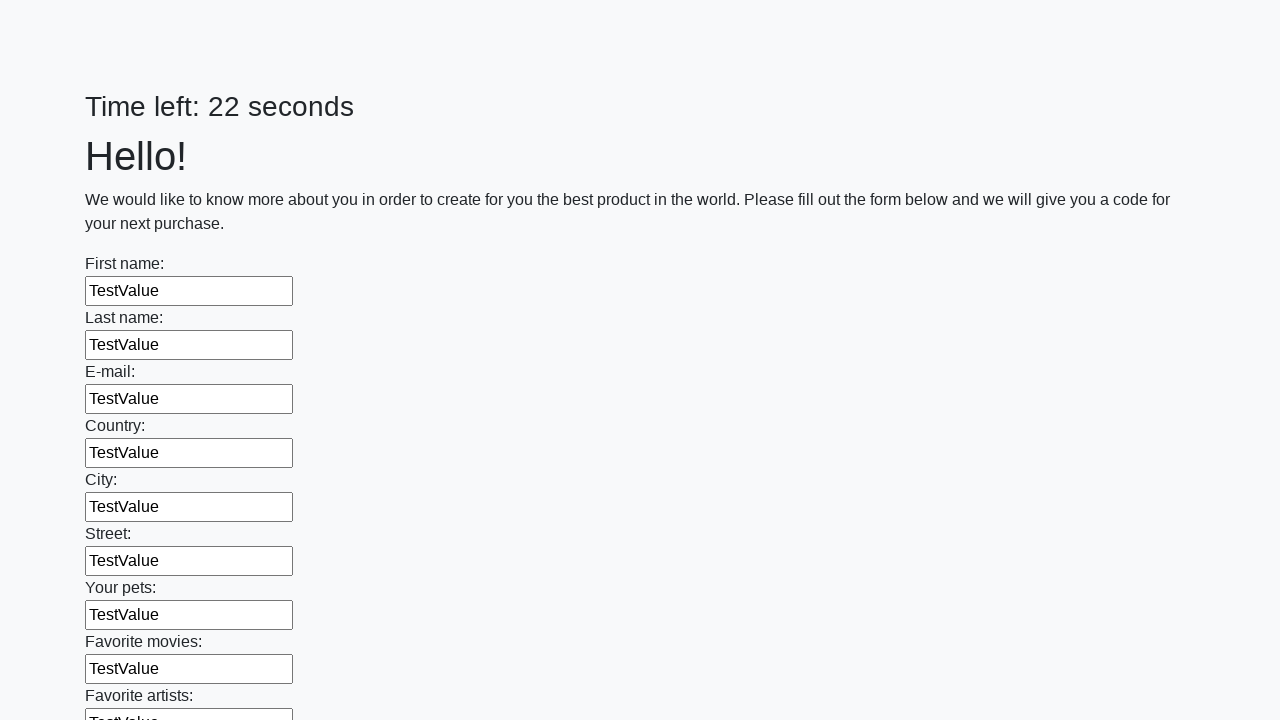

Filled text input field 29 with 'TestValue' using JavaScript
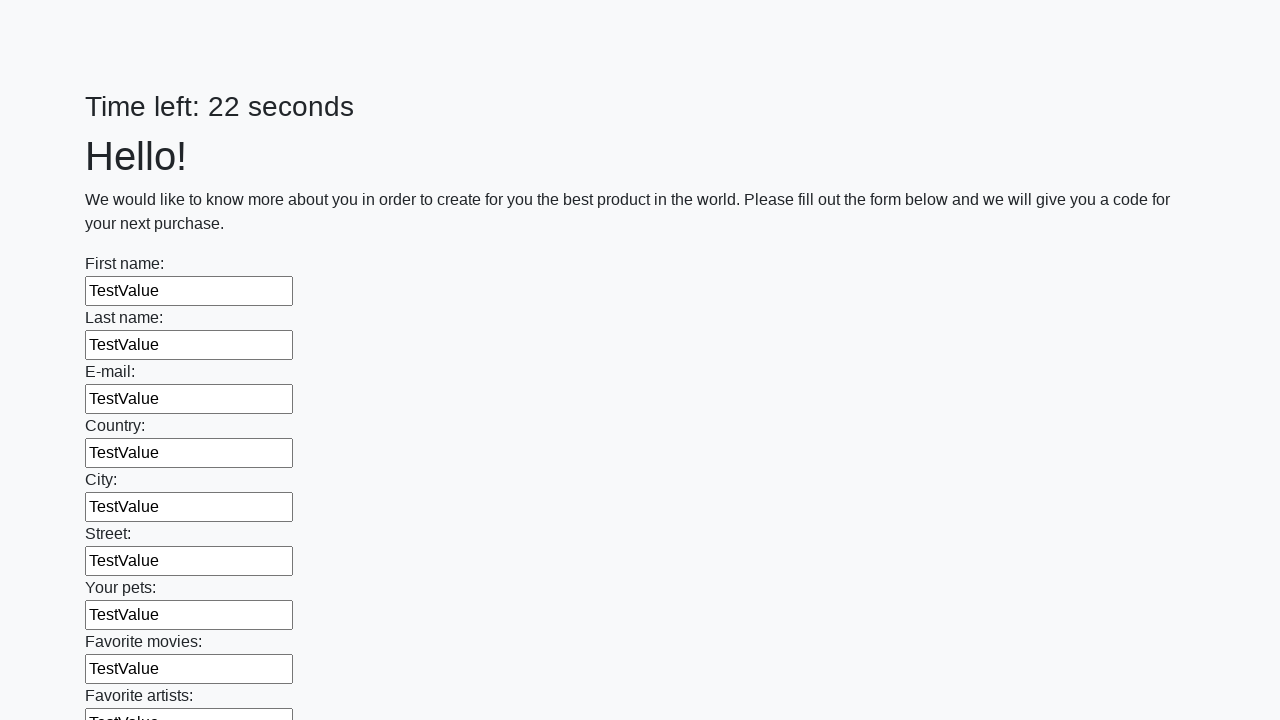

Filled text input field 30 with 'TestValue' using JavaScript
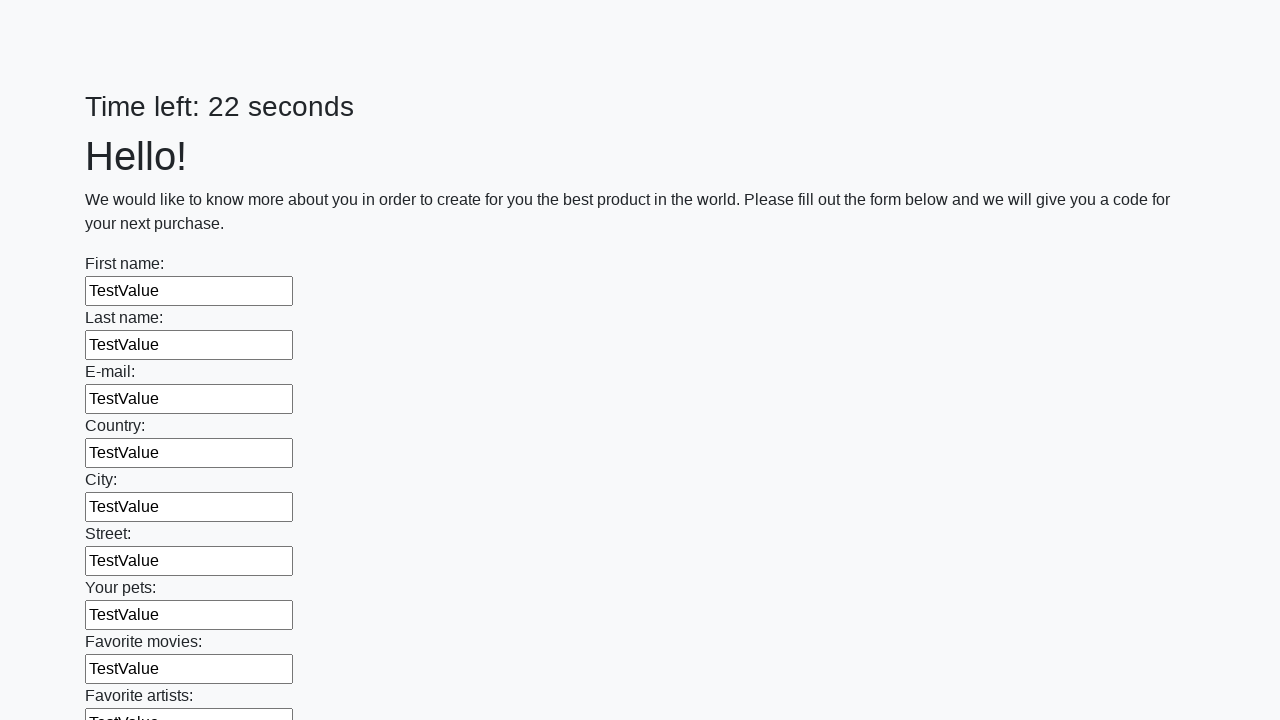

Filled text input field 31 with 'TestValue' using JavaScript
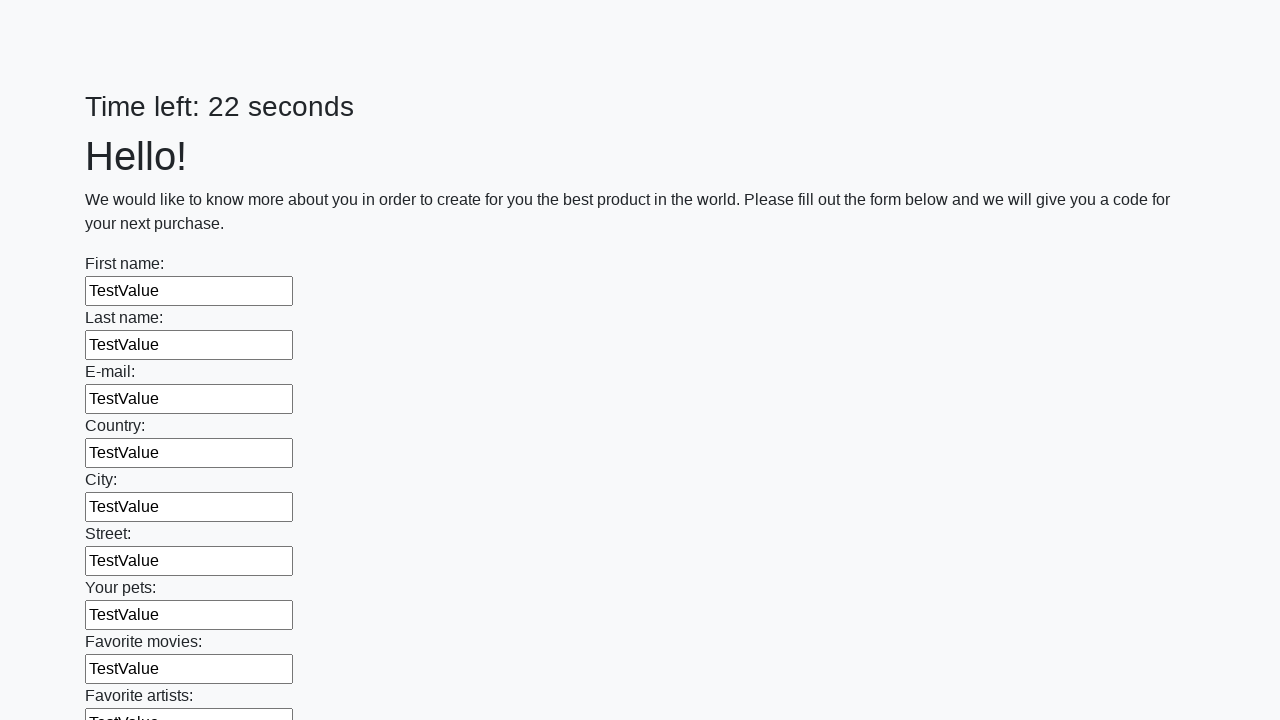

Filled text input field 32 with 'TestValue' using JavaScript
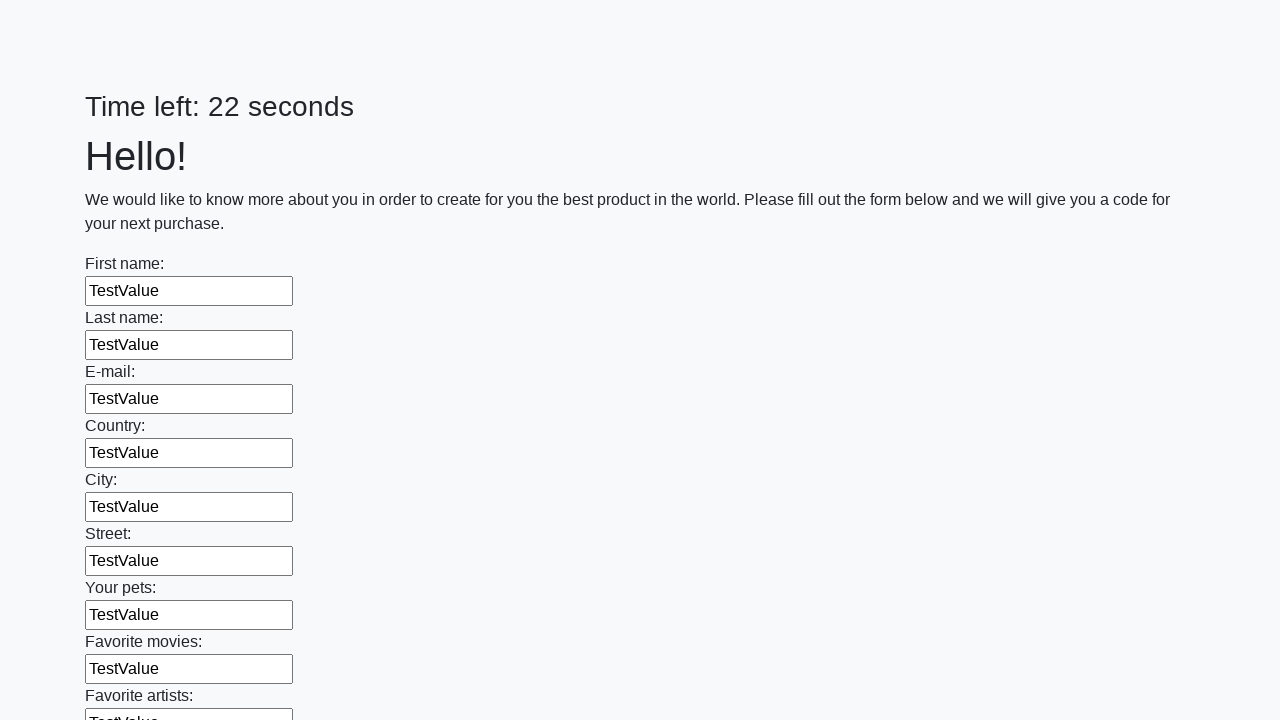

Filled text input field 33 with 'TestValue' using JavaScript
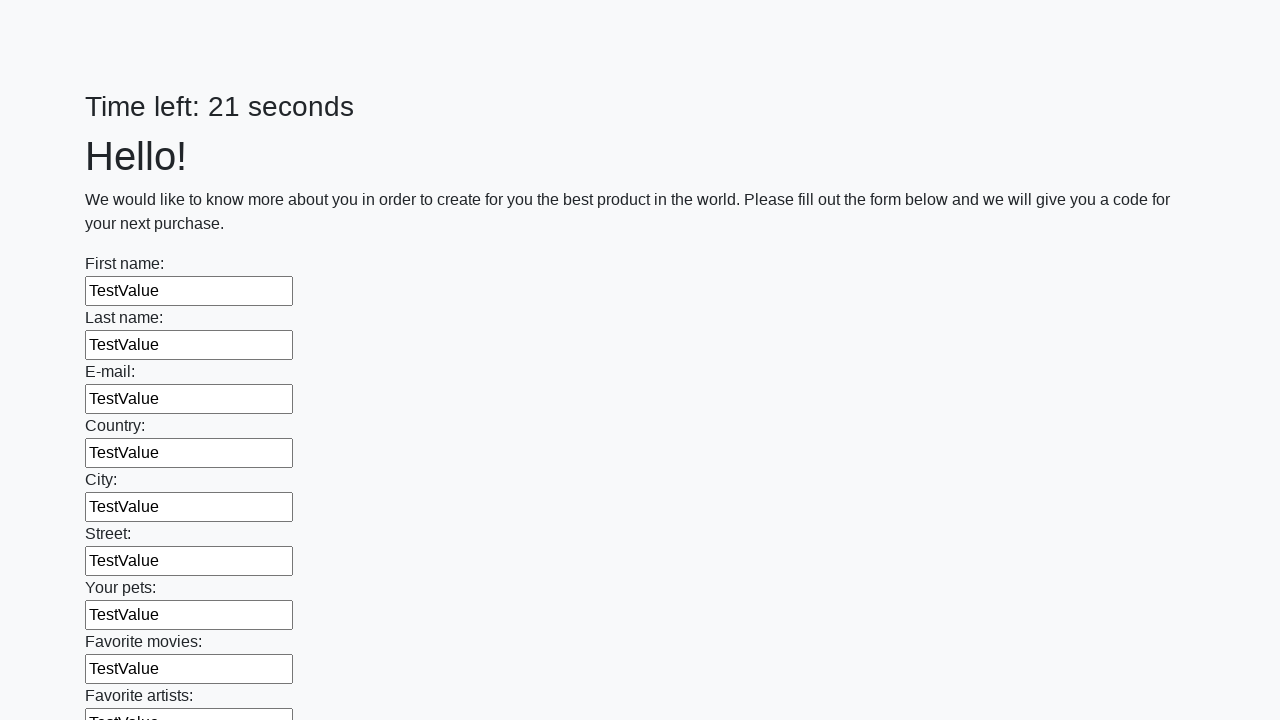

Filled text input field 34 with 'TestValue' using JavaScript
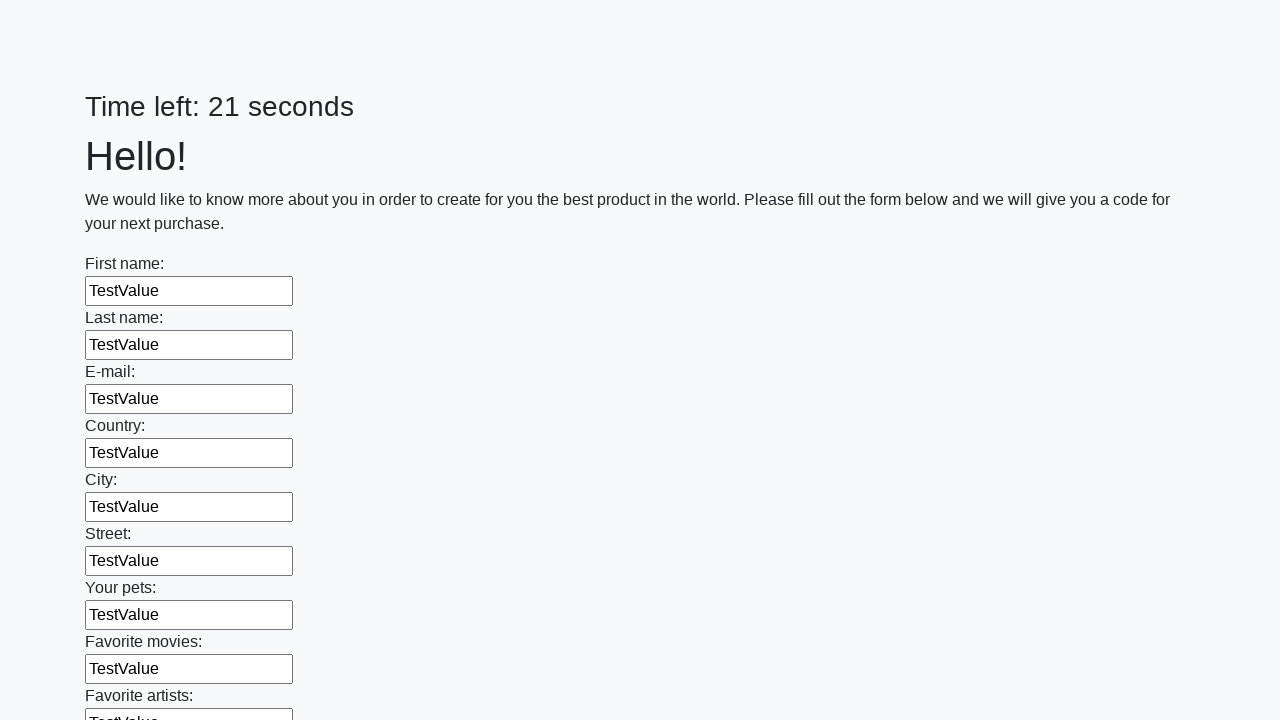

Filled text input field 35 with 'TestValue' using JavaScript
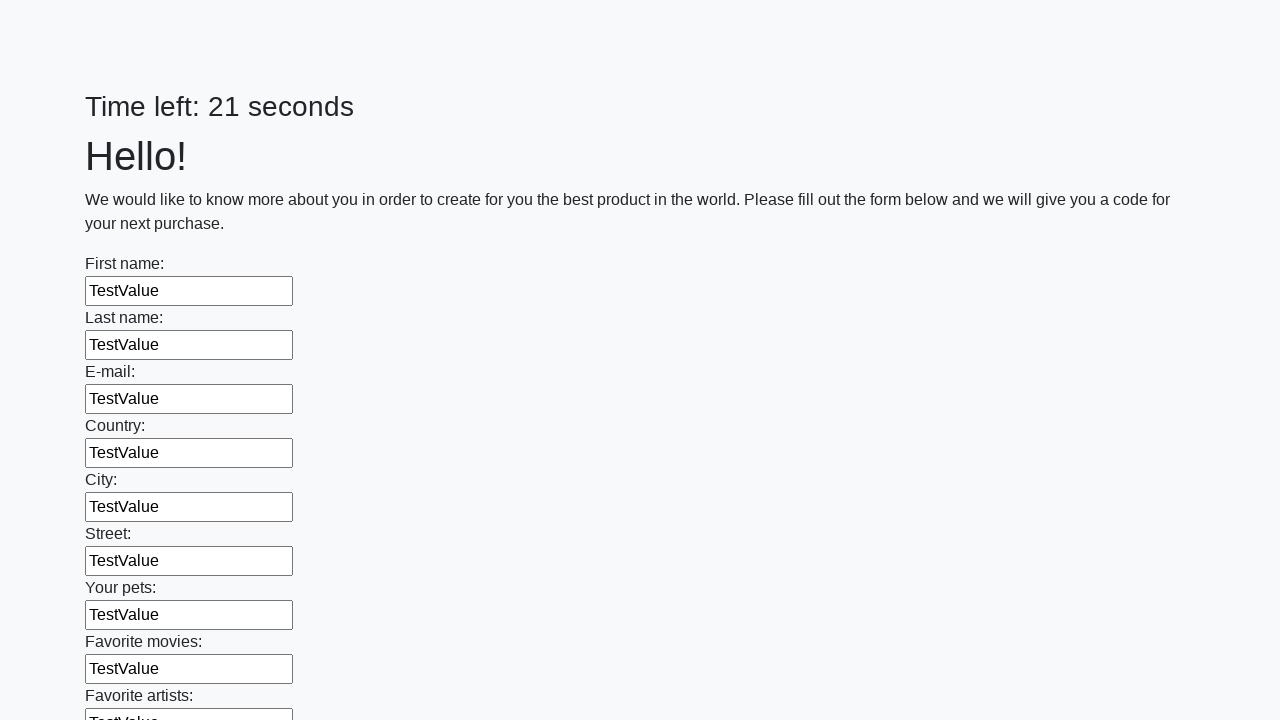

Filled text input field 36 with 'TestValue' using JavaScript
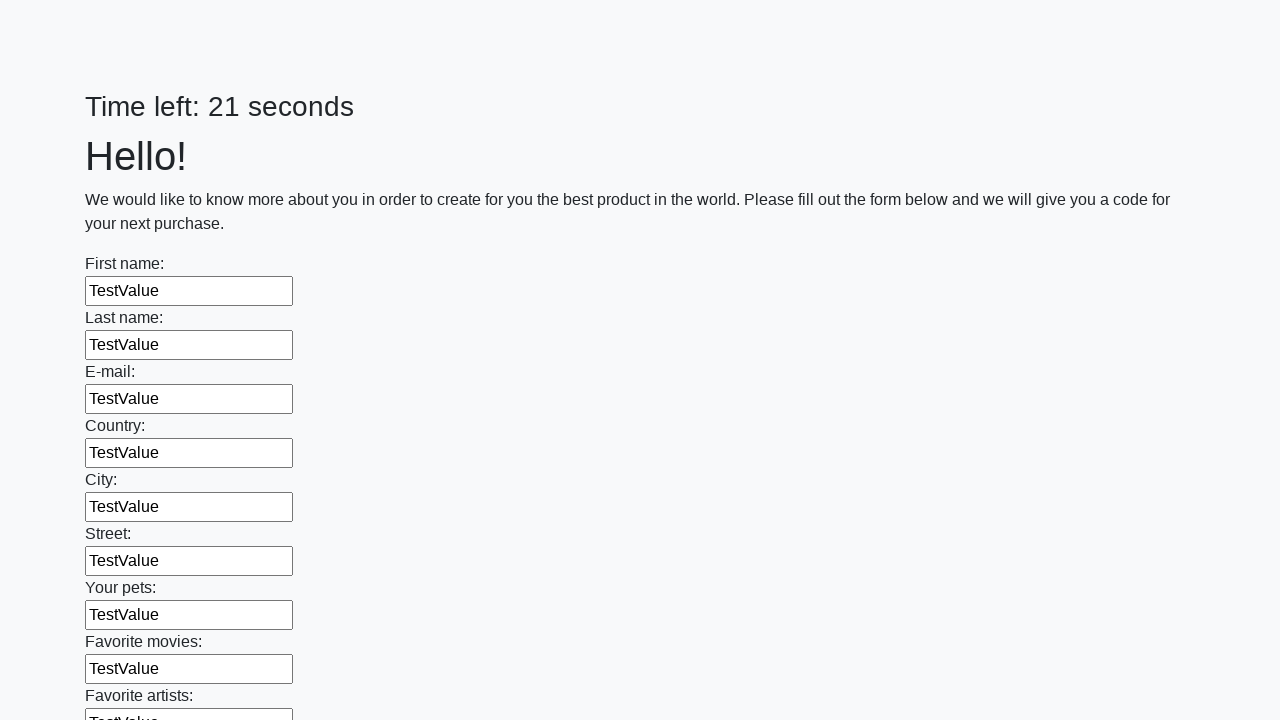

Filled text input field 37 with 'TestValue' using JavaScript
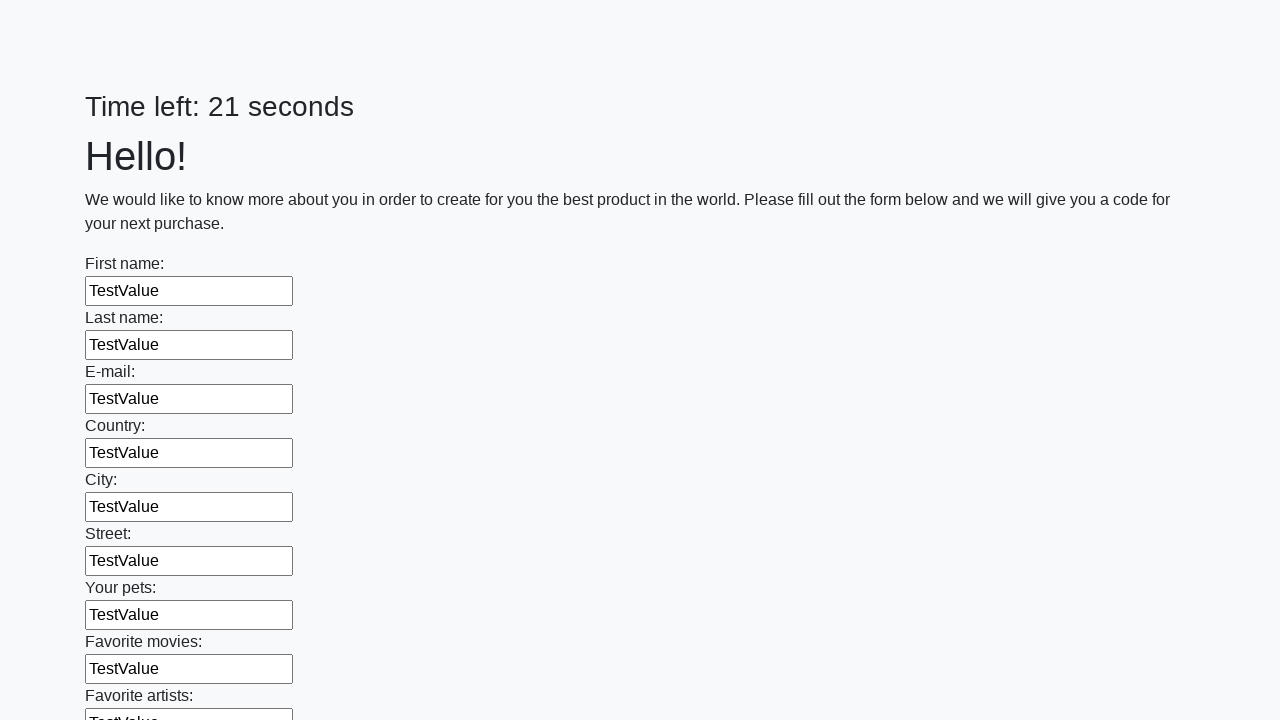

Filled text input field 38 with 'TestValue' using JavaScript
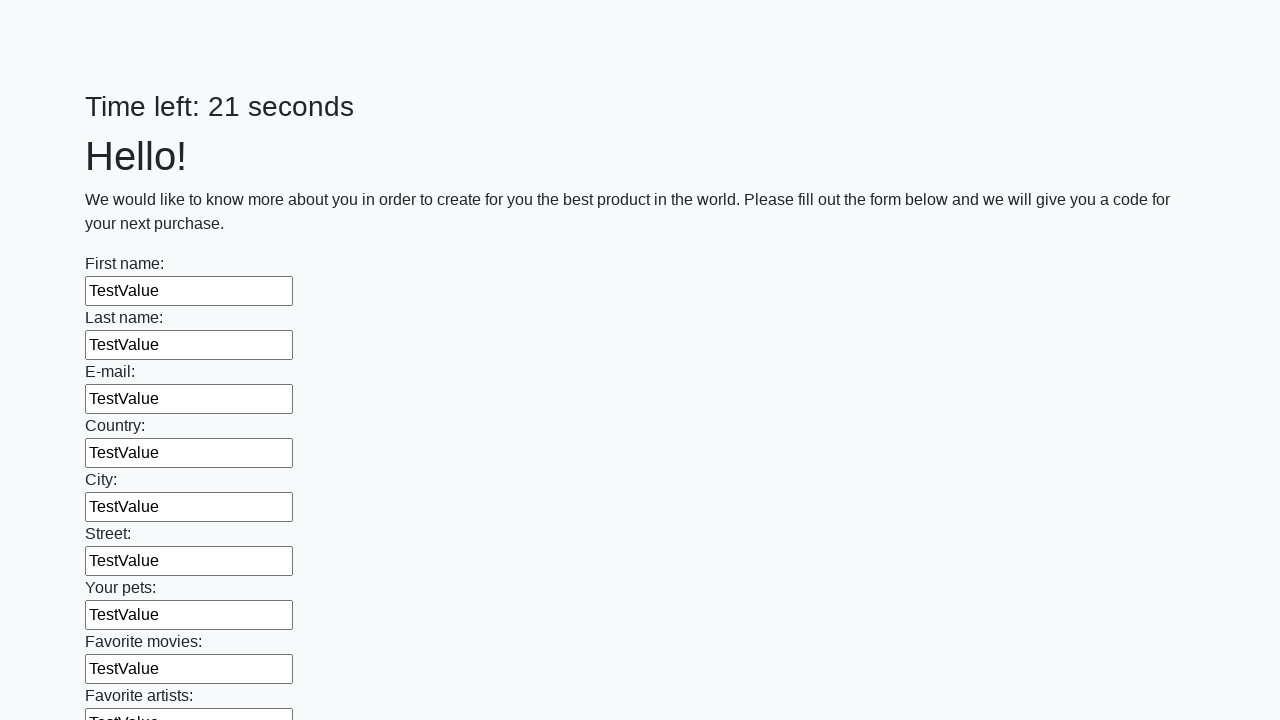

Filled text input field 39 with 'TestValue' using JavaScript
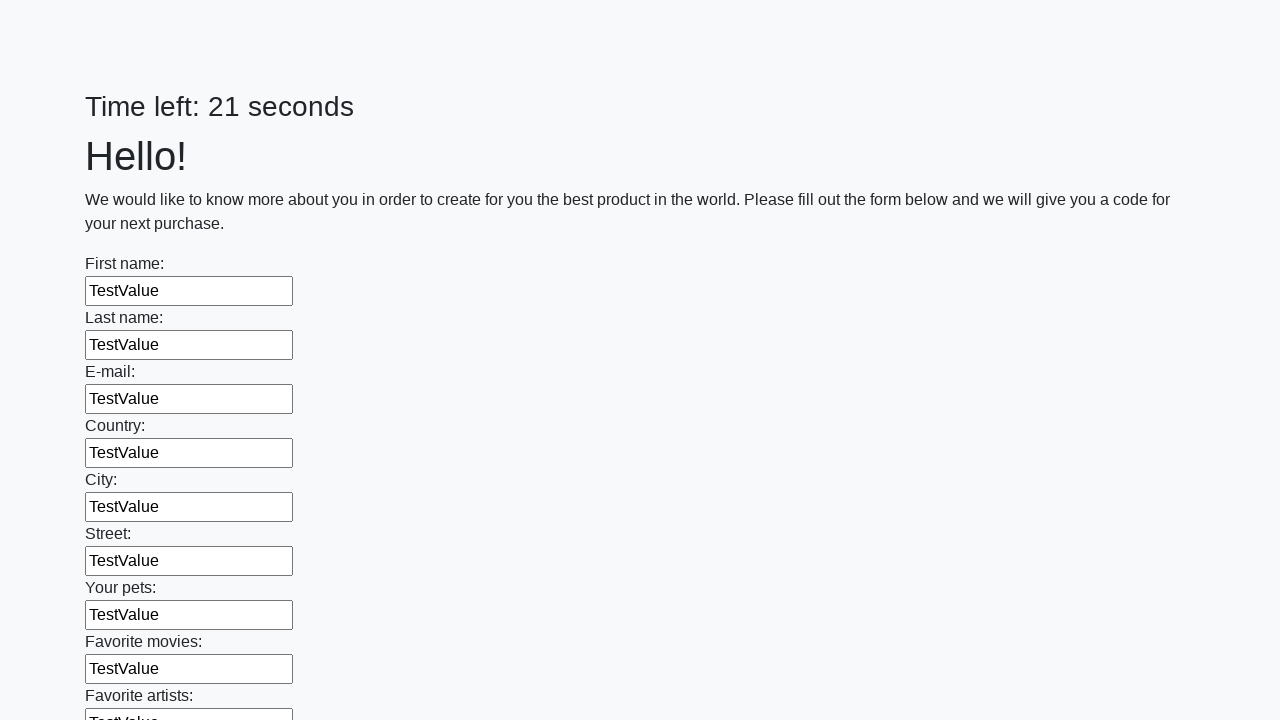

Filled text input field 40 with 'TestValue' using JavaScript
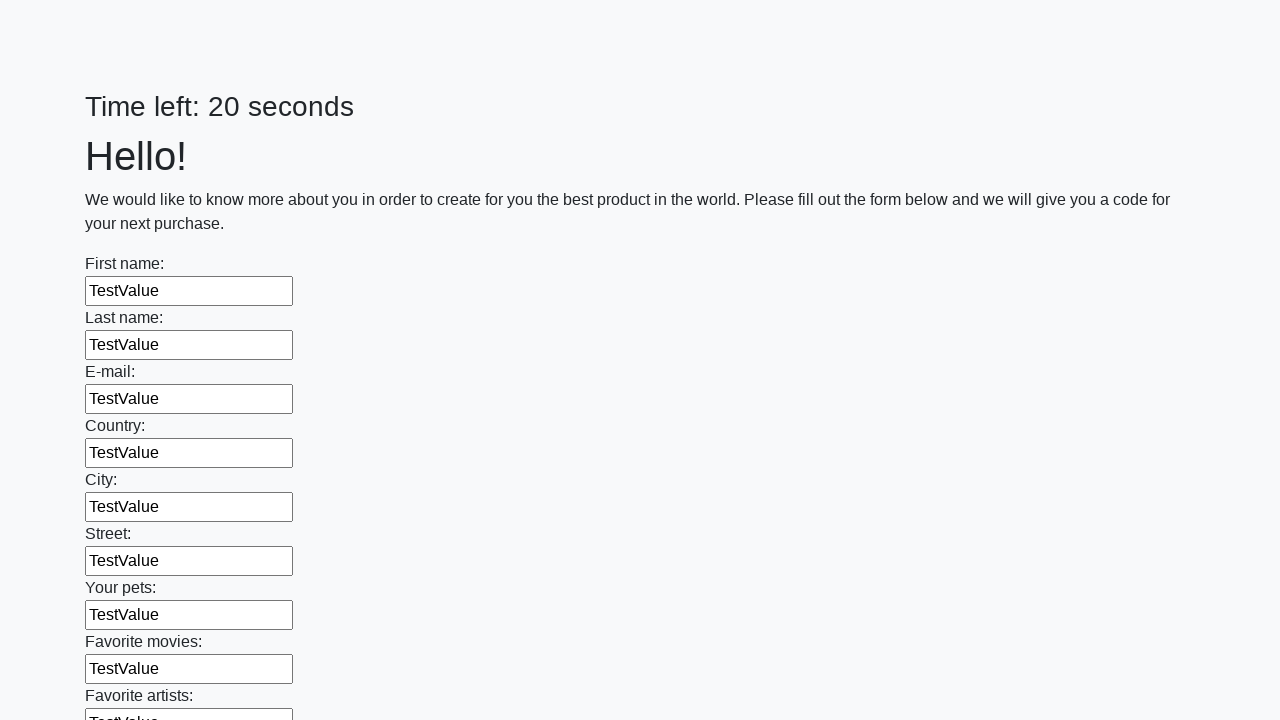

Filled text input field 41 with 'TestValue' using JavaScript
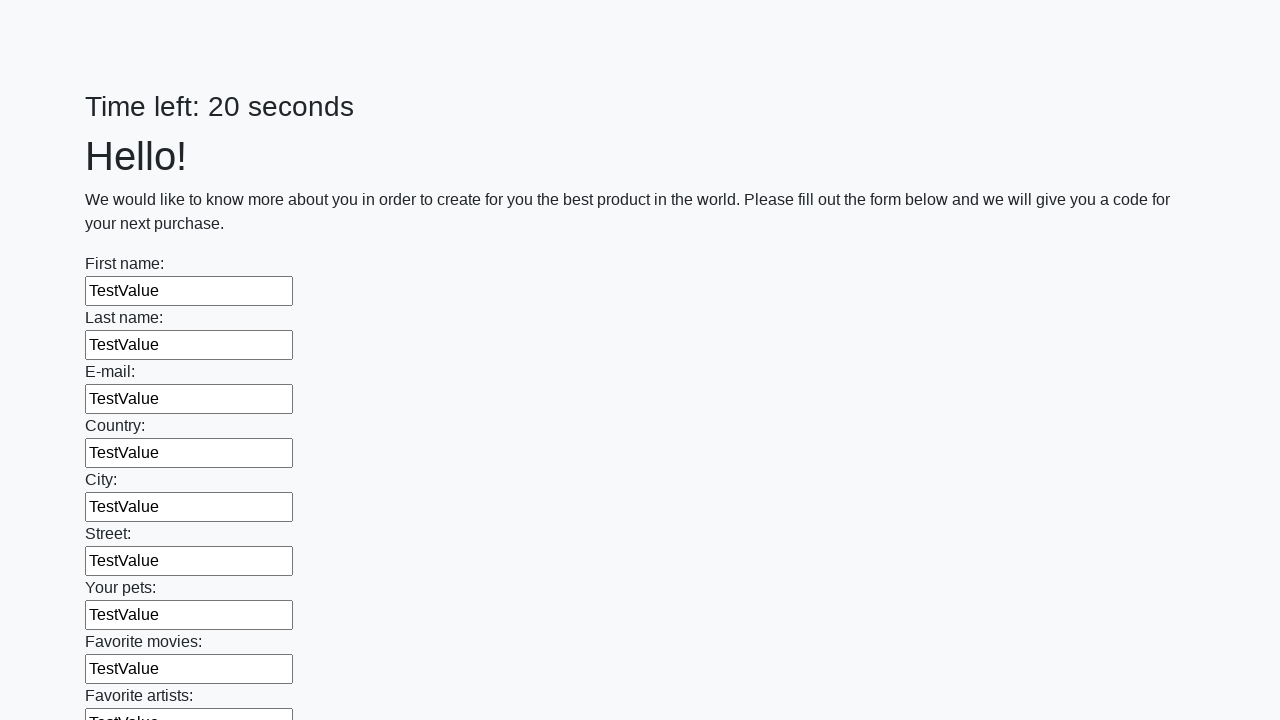

Filled text input field 42 with 'TestValue' using JavaScript
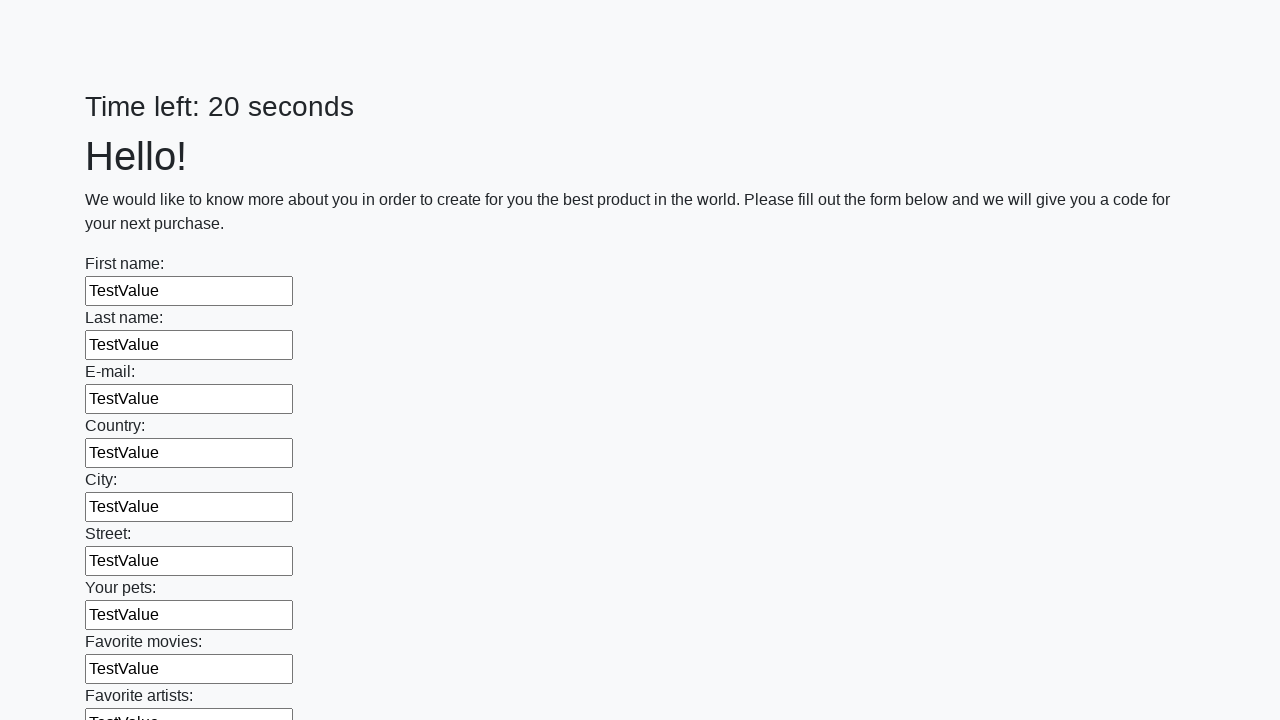

Filled text input field 43 with 'TestValue' using JavaScript
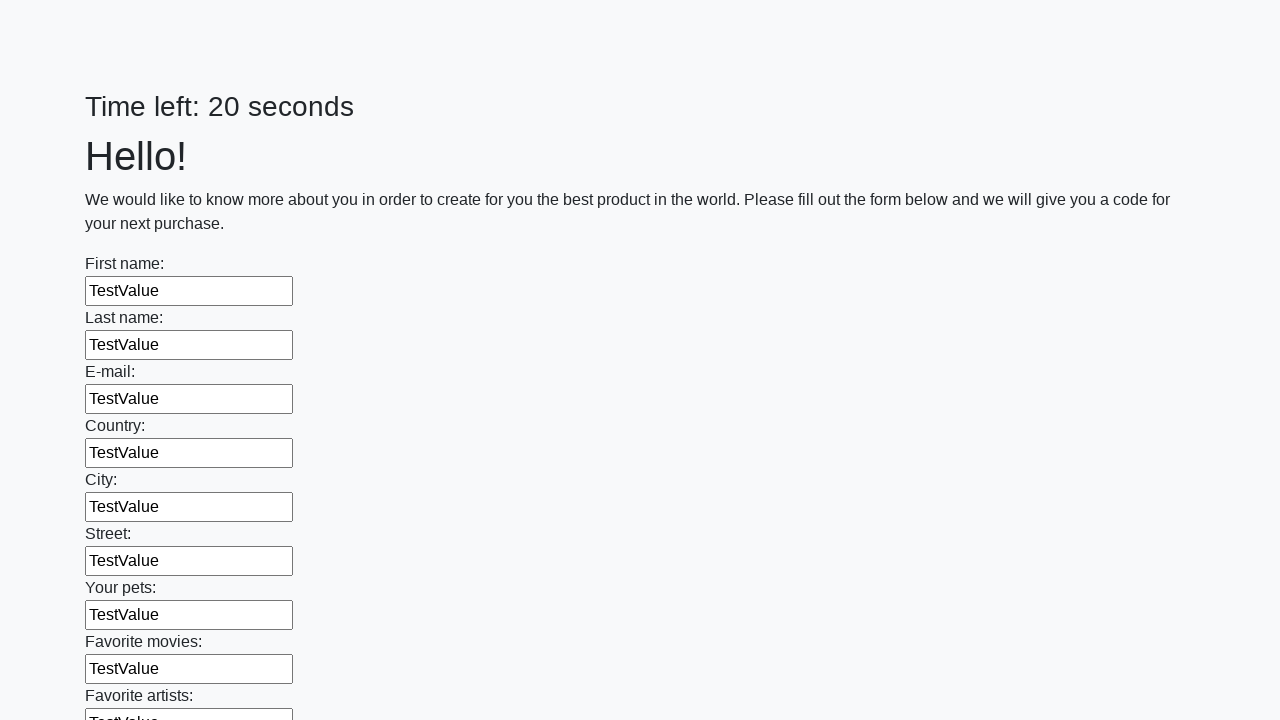

Filled text input field 44 with 'TestValue' using JavaScript
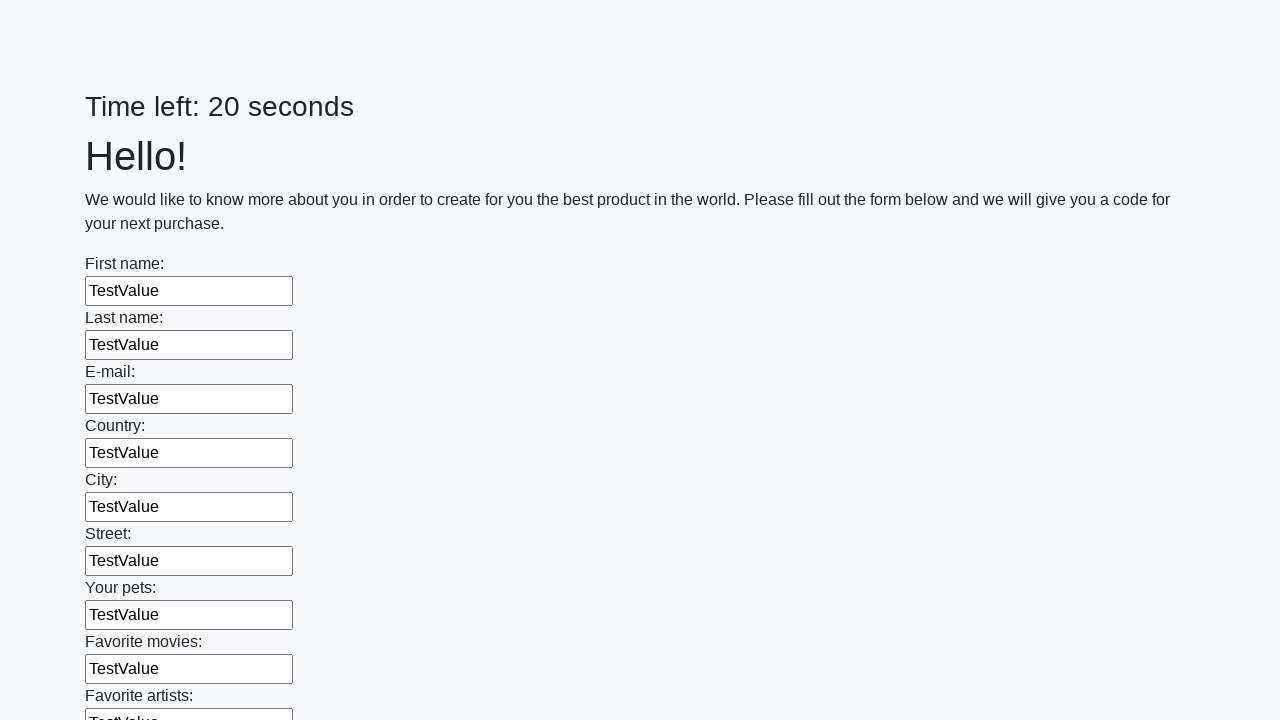

Filled text input field 45 with 'TestValue' using JavaScript
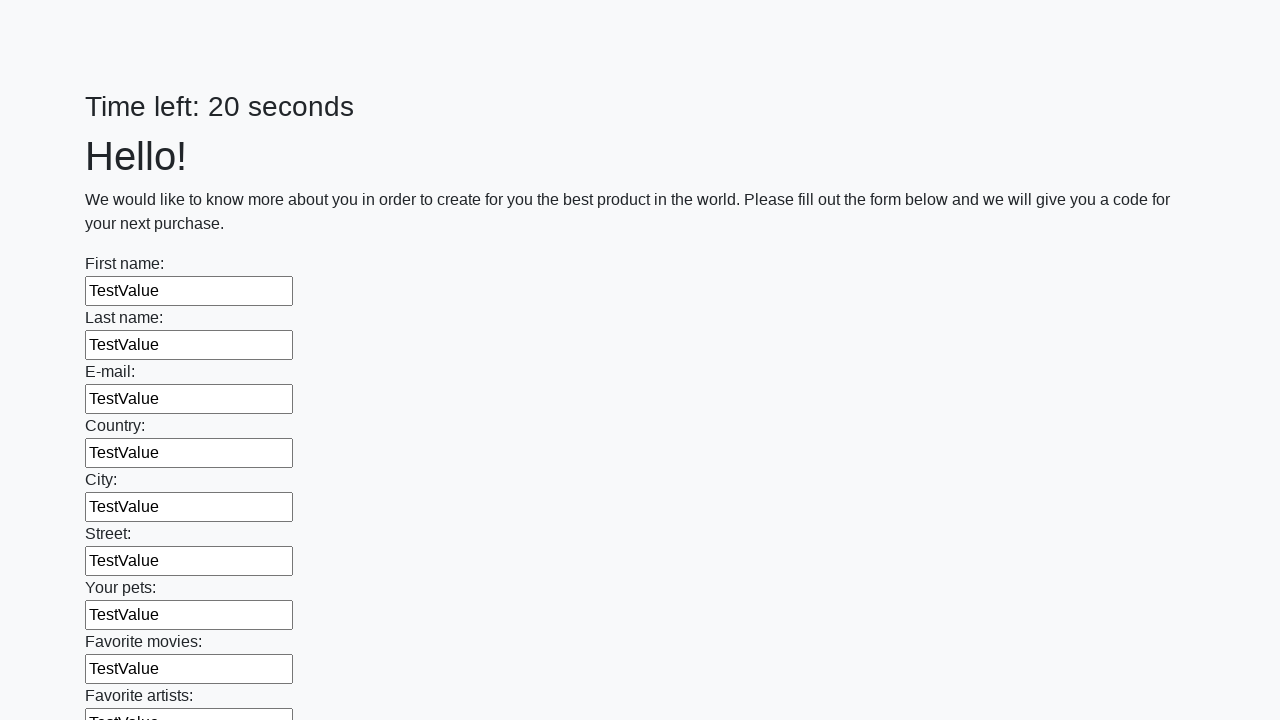

Filled text input field 46 with 'TestValue' using JavaScript
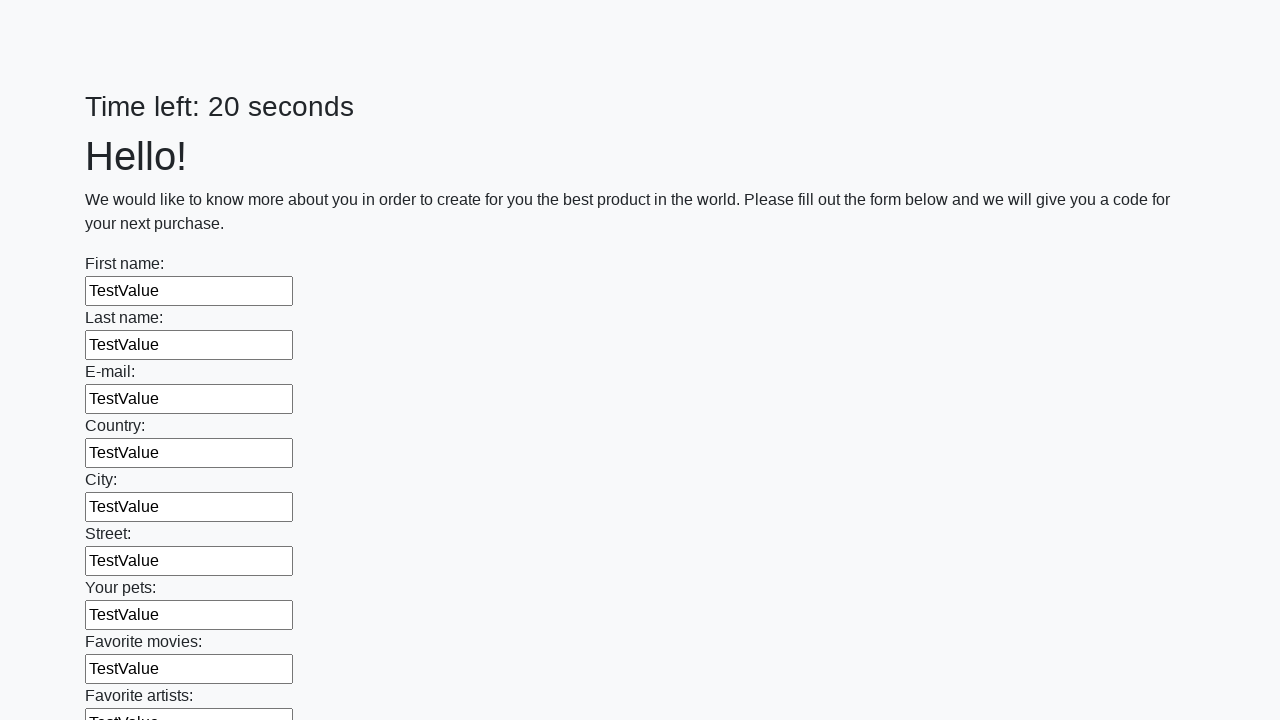

Filled text input field 47 with 'TestValue' using JavaScript
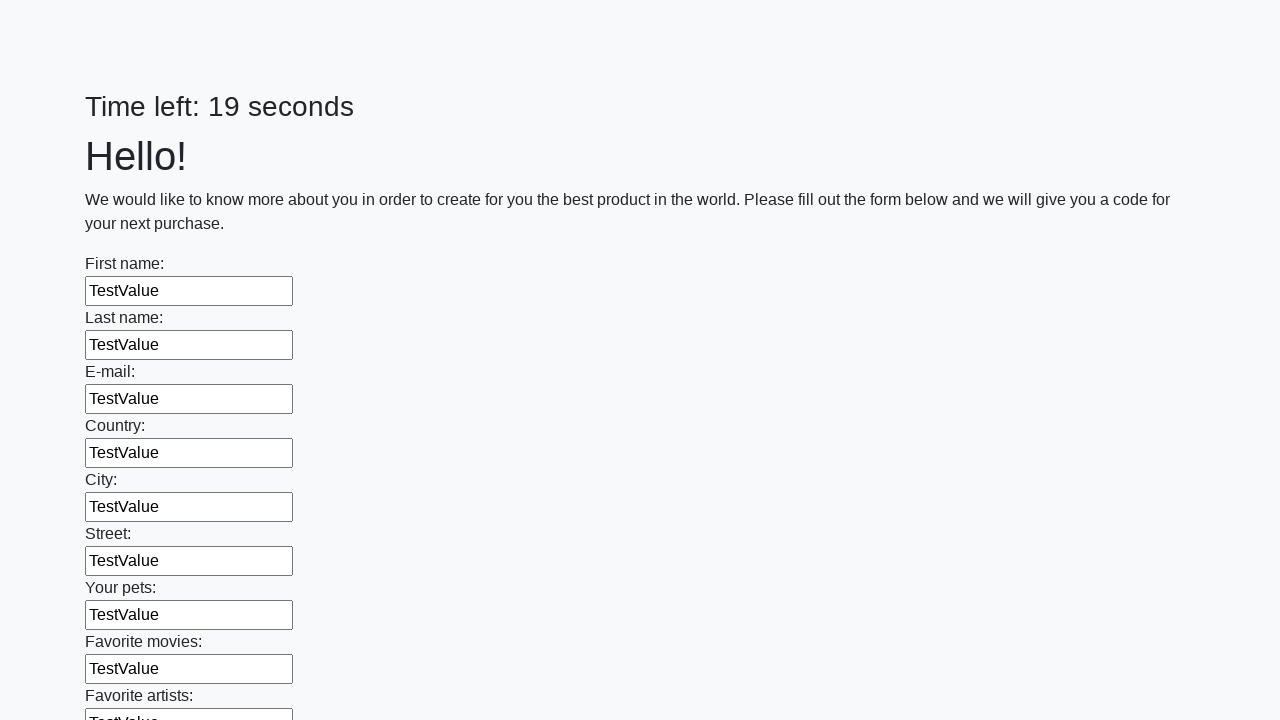

Filled text input field 48 with 'TestValue' using JavaScript
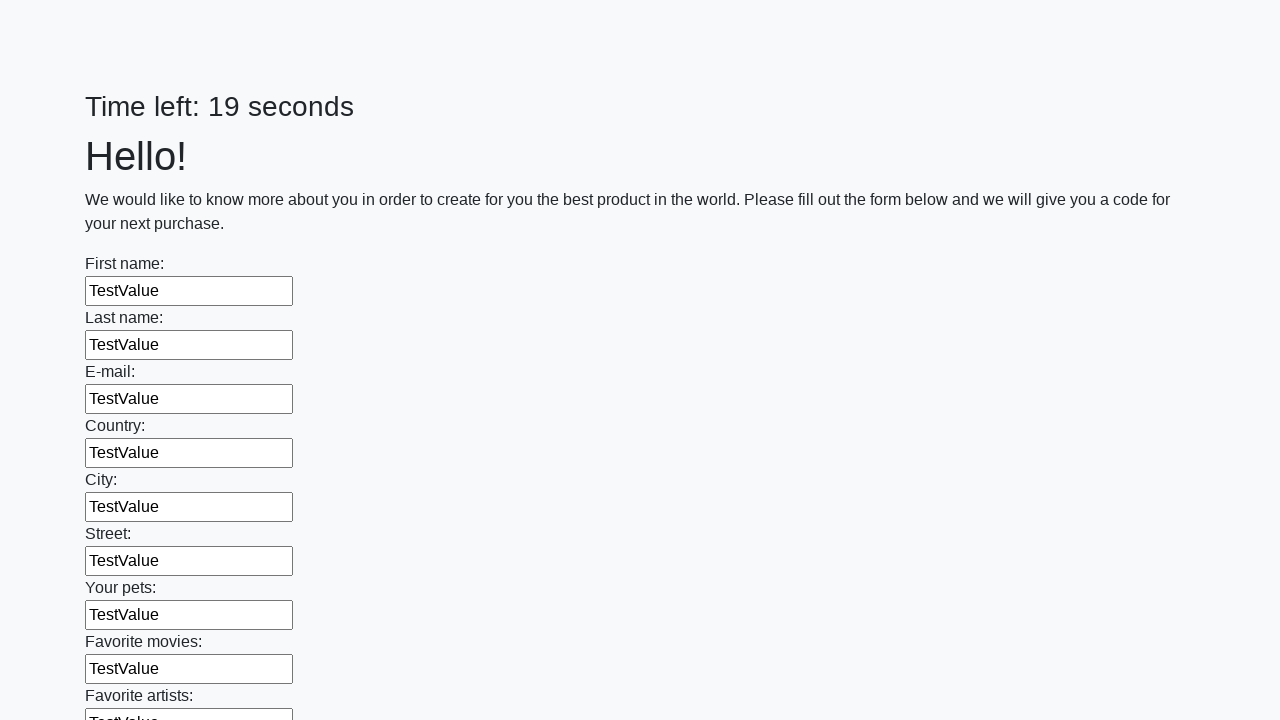

Filled text input field 49 with 'TestValue' using JavaScript
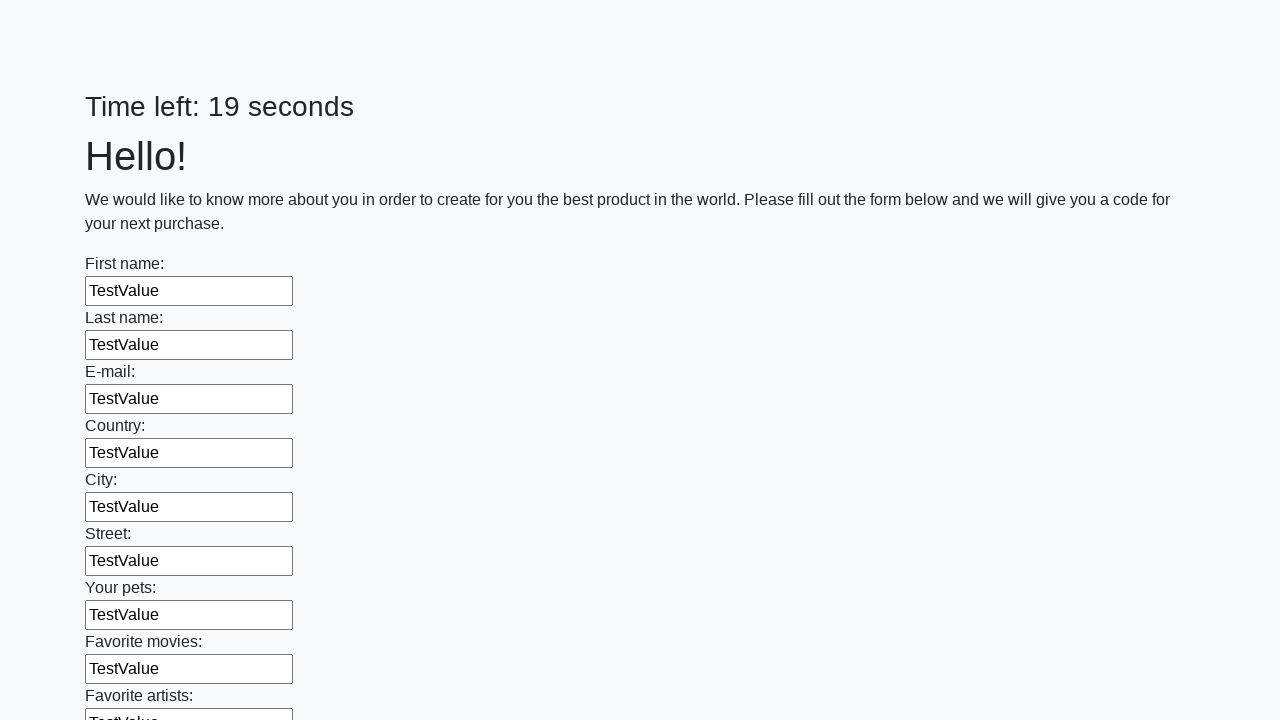

Filled text input field 50 with 'TestValue' using JavaScript
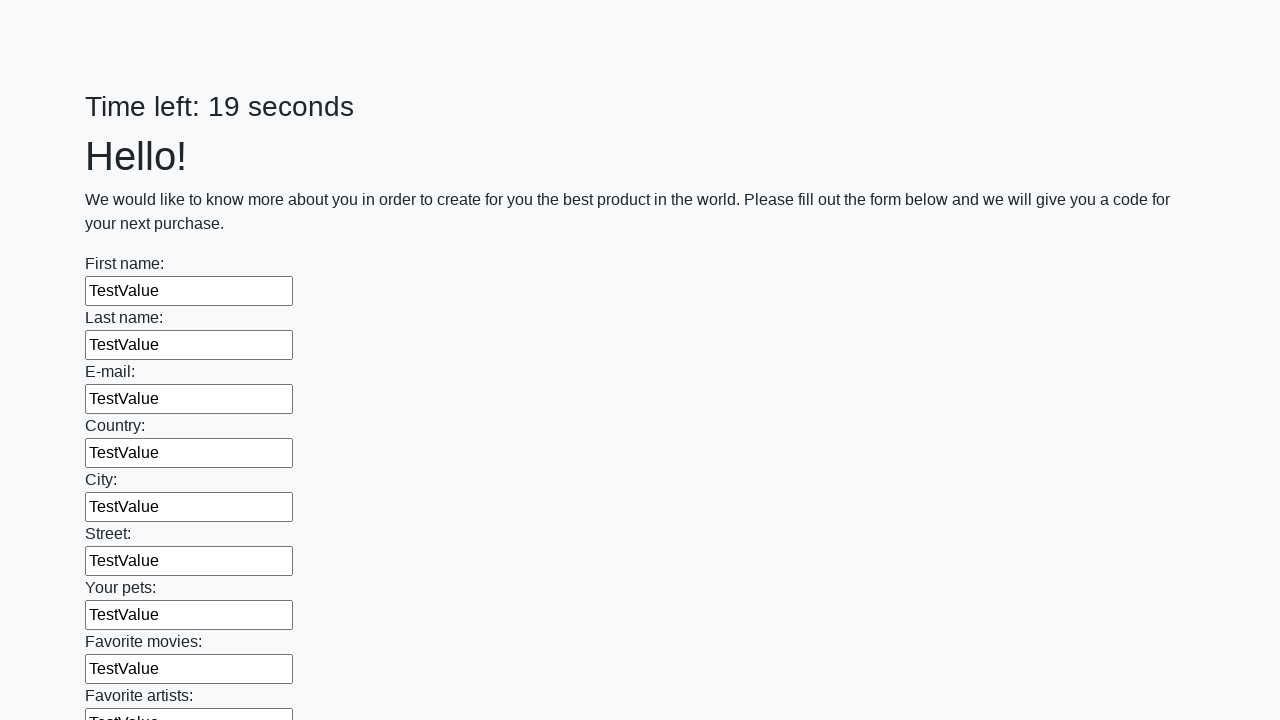

Filled text input field 51 with 'TestValue' using JavaScript
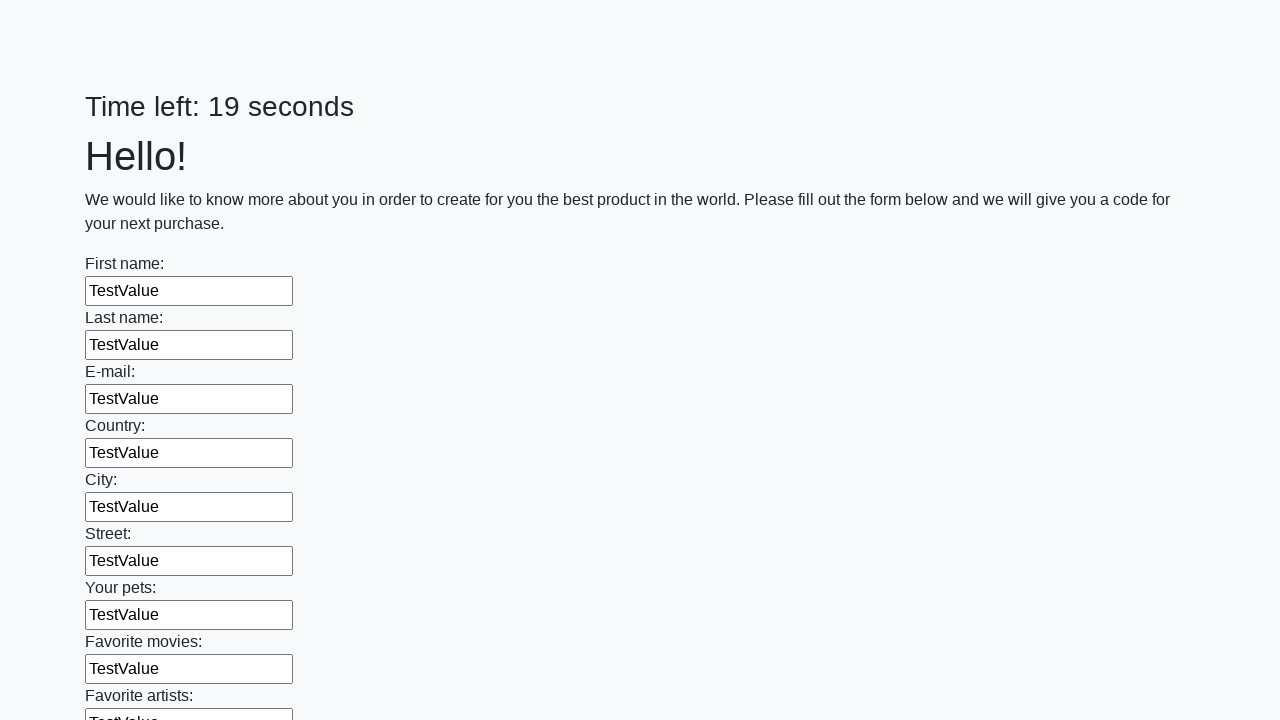

Filled text input field 52 with 'TestValue' using JavaScript
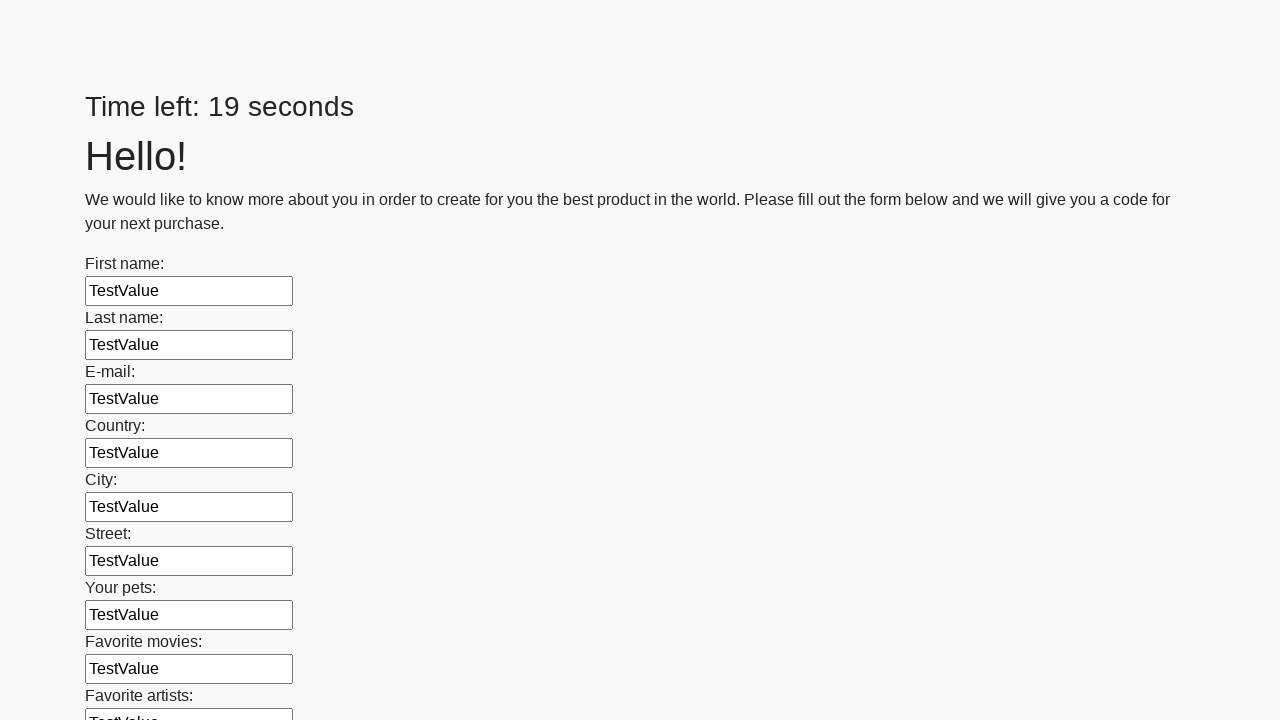

Filled text input field 53 with 'TestValue' using JavaScript
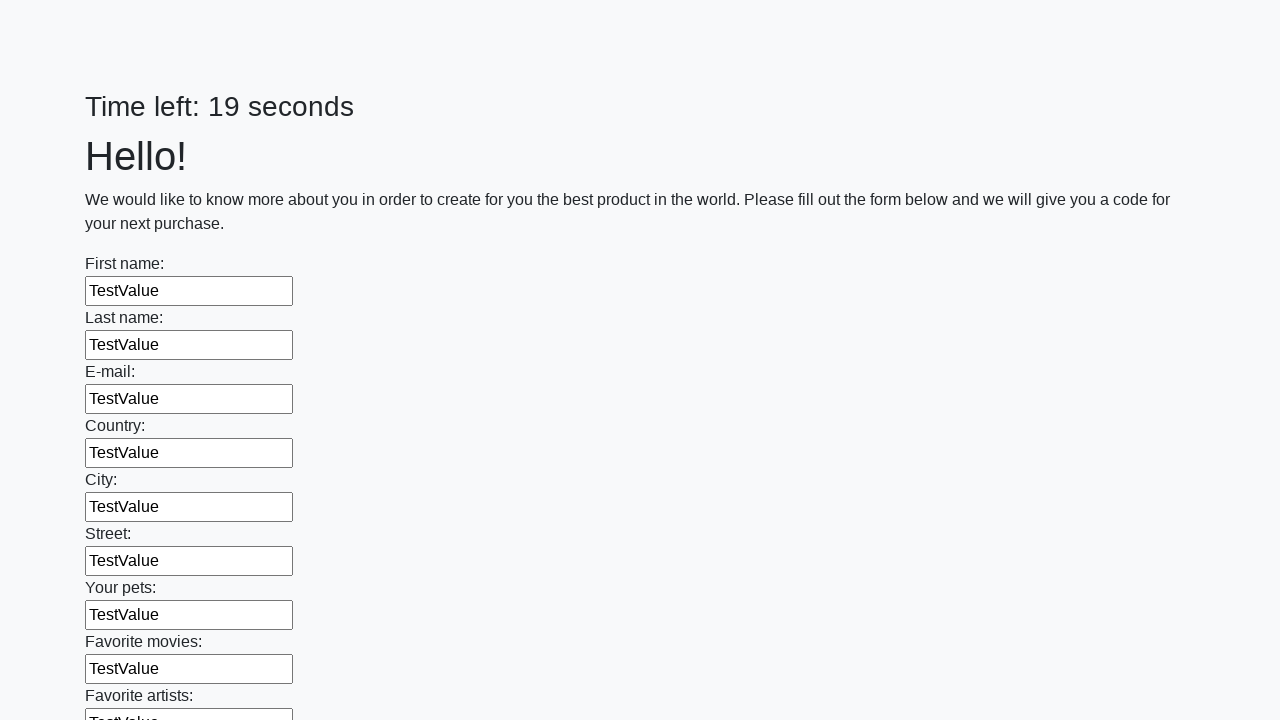

Filled text input field 54 with 'TestValue' using JavaScript
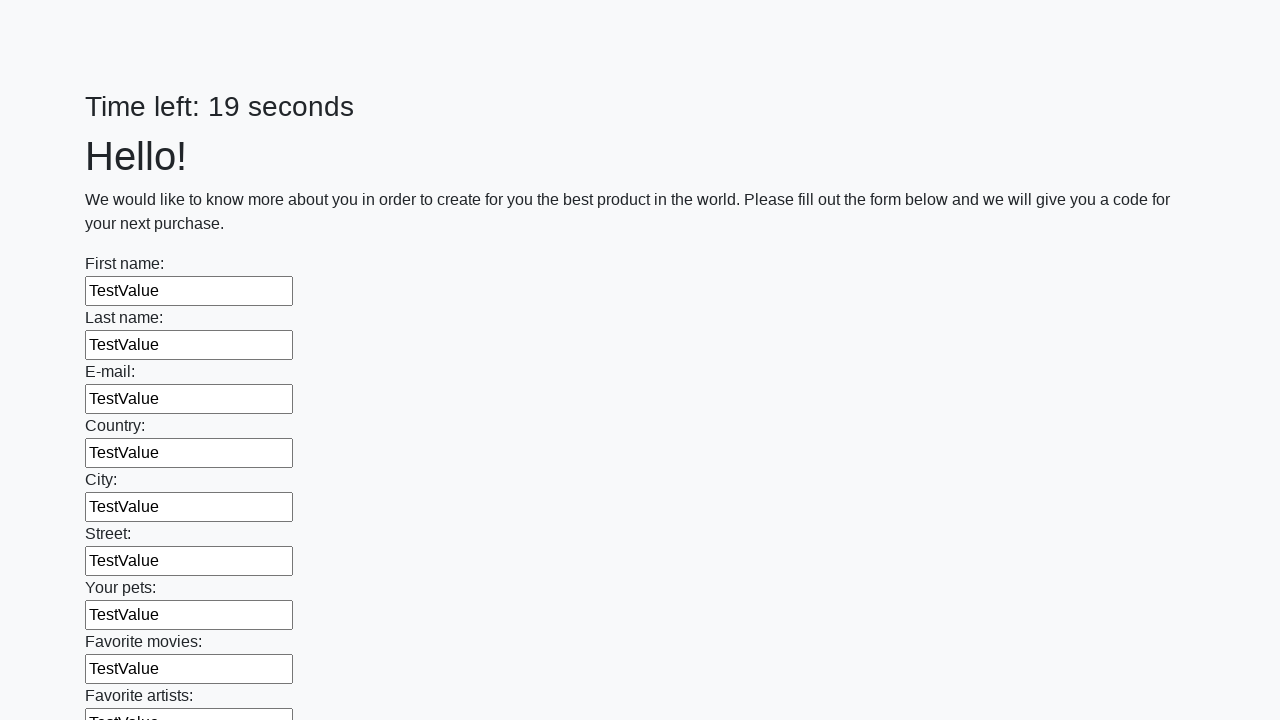

Filled text input field 55 with 'TestValue' using JavaScript
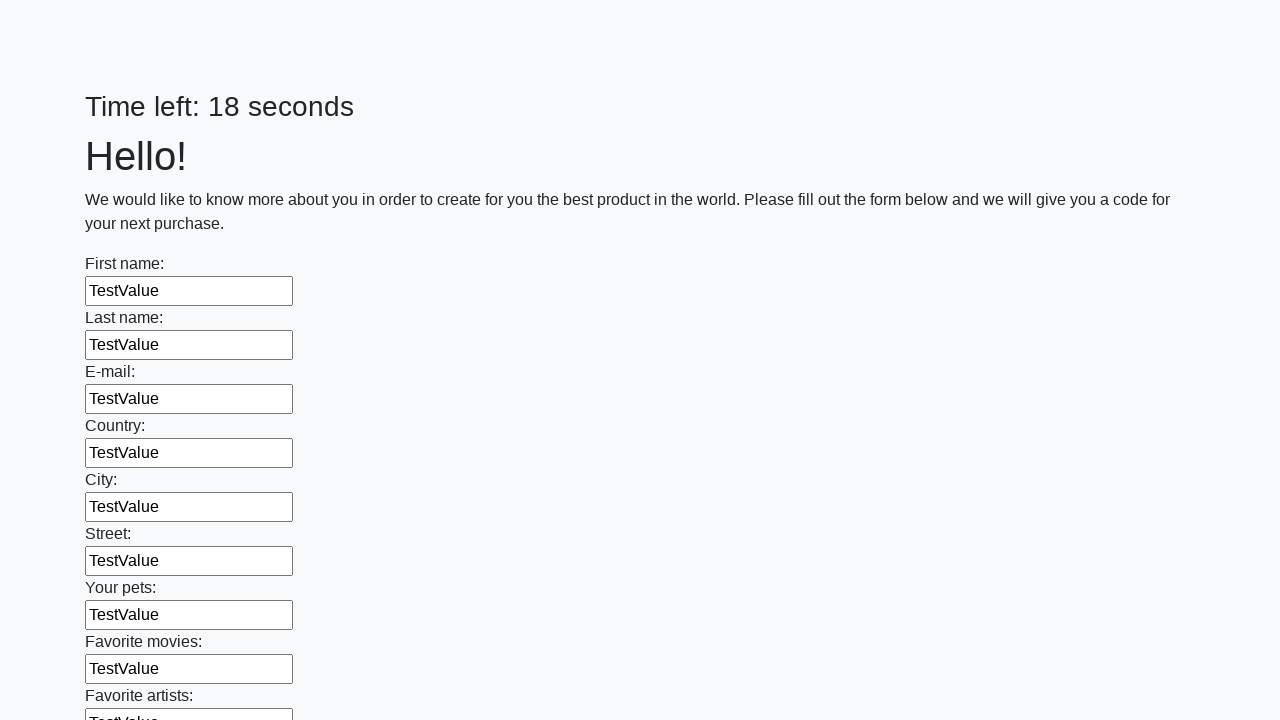

Filled text input field 56 with 'TestValue' using JavaScript
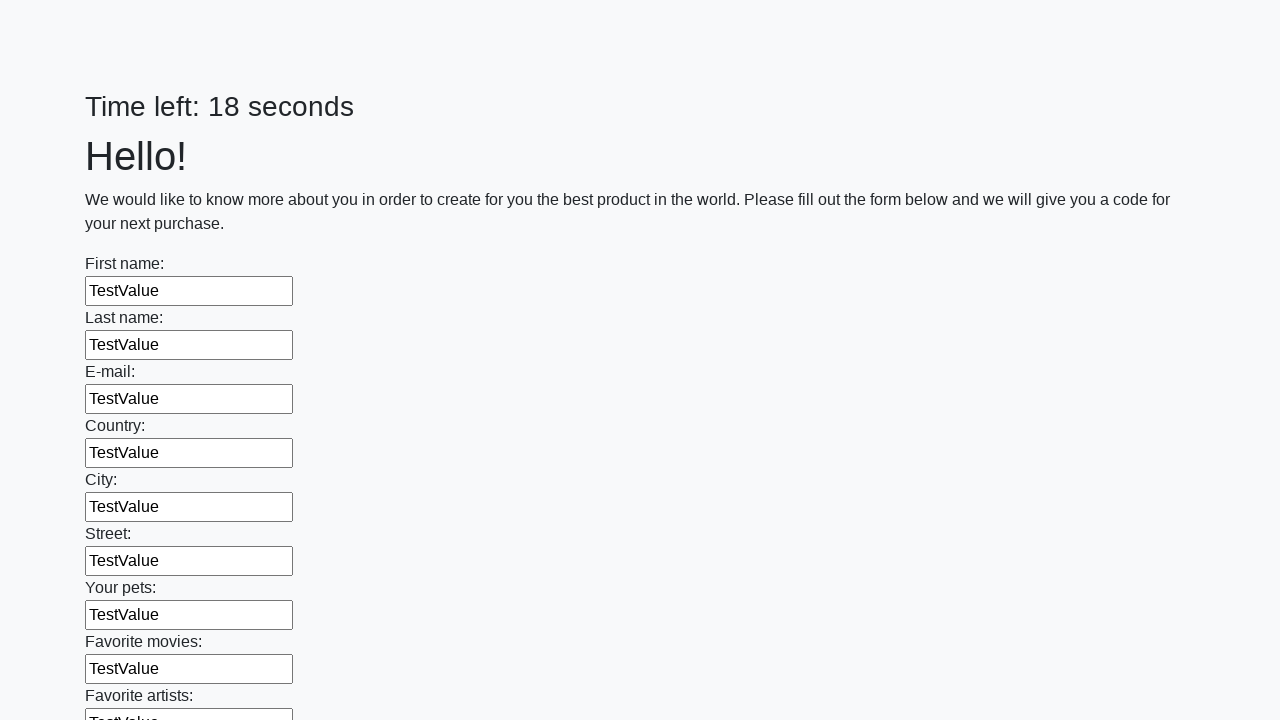

Filled text input field 57 with 'TestValue' using JavaScript
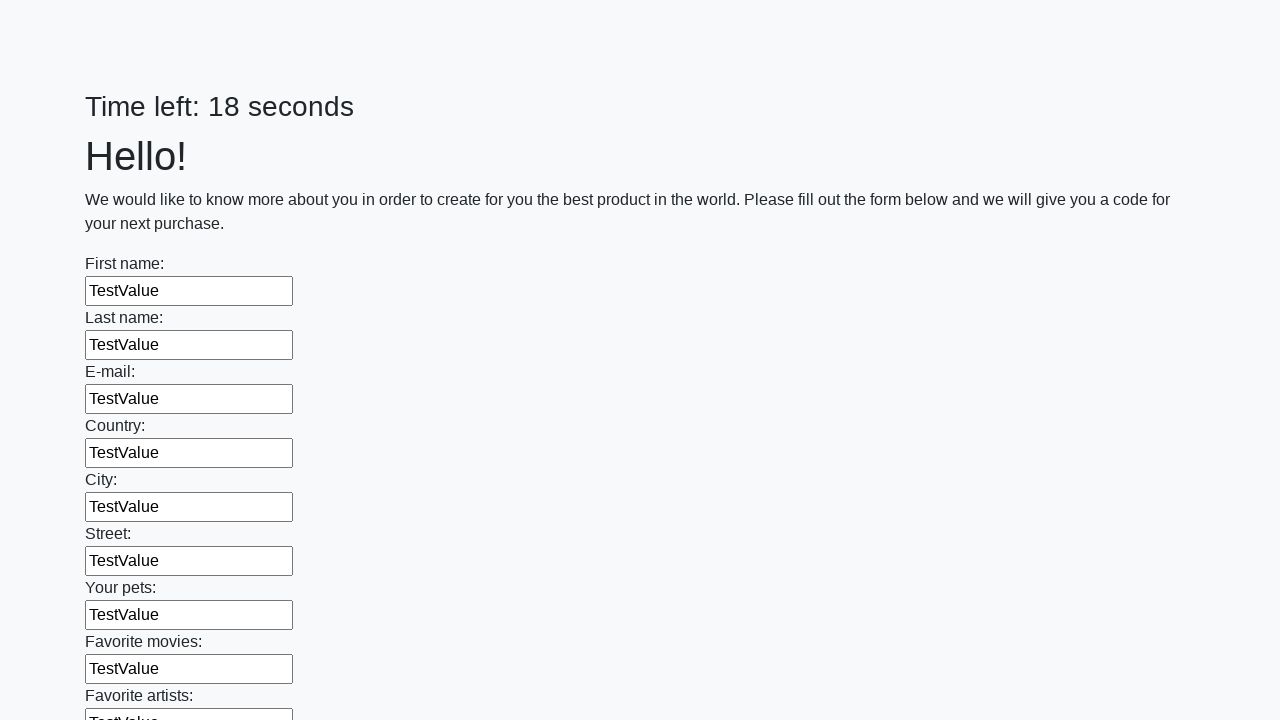

Filled text input field 58 with 'TestValue' using JavaScript
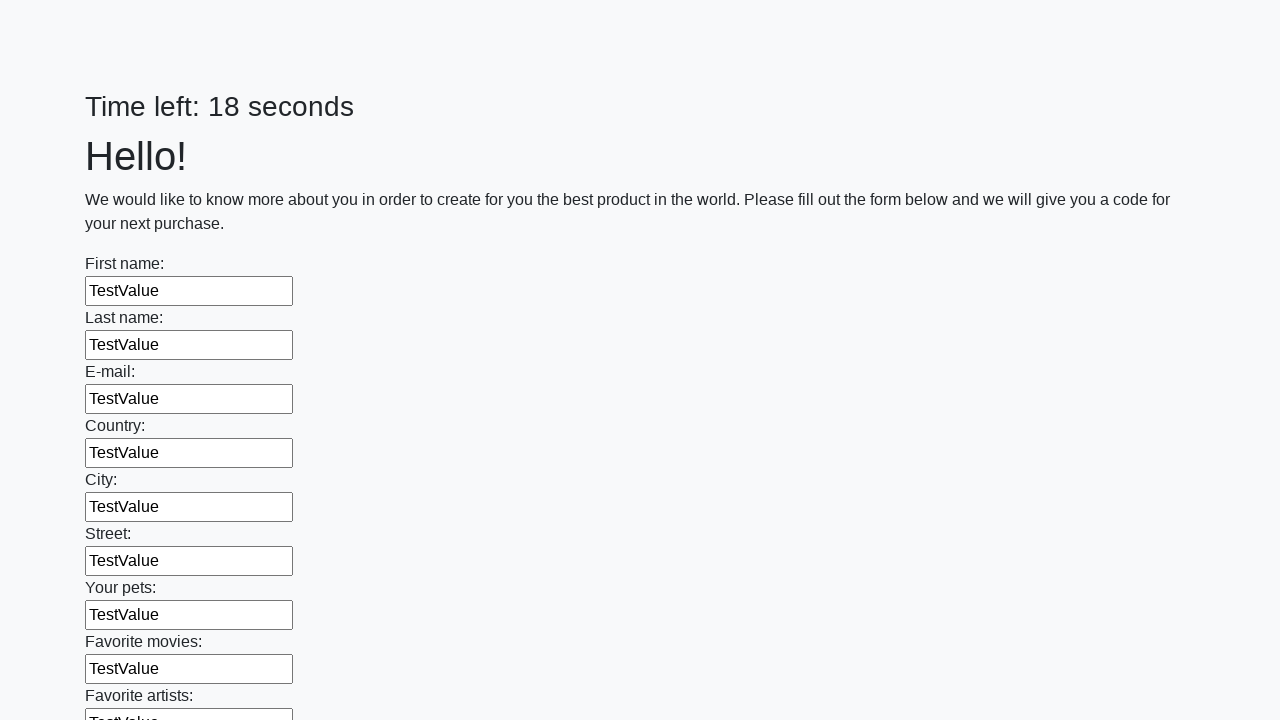

Filled text input field 59 with 'TestValue' using JavaScript
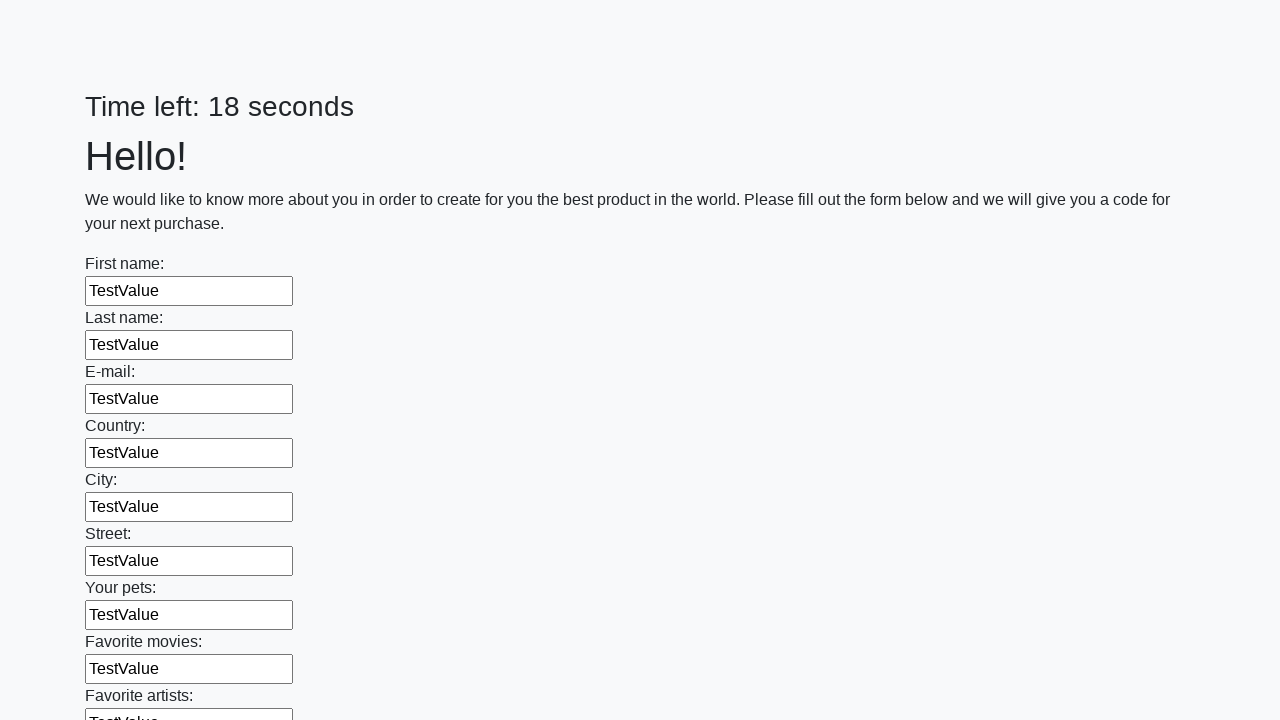

Filled text input field 60 with 'TestValue' using JavaScript
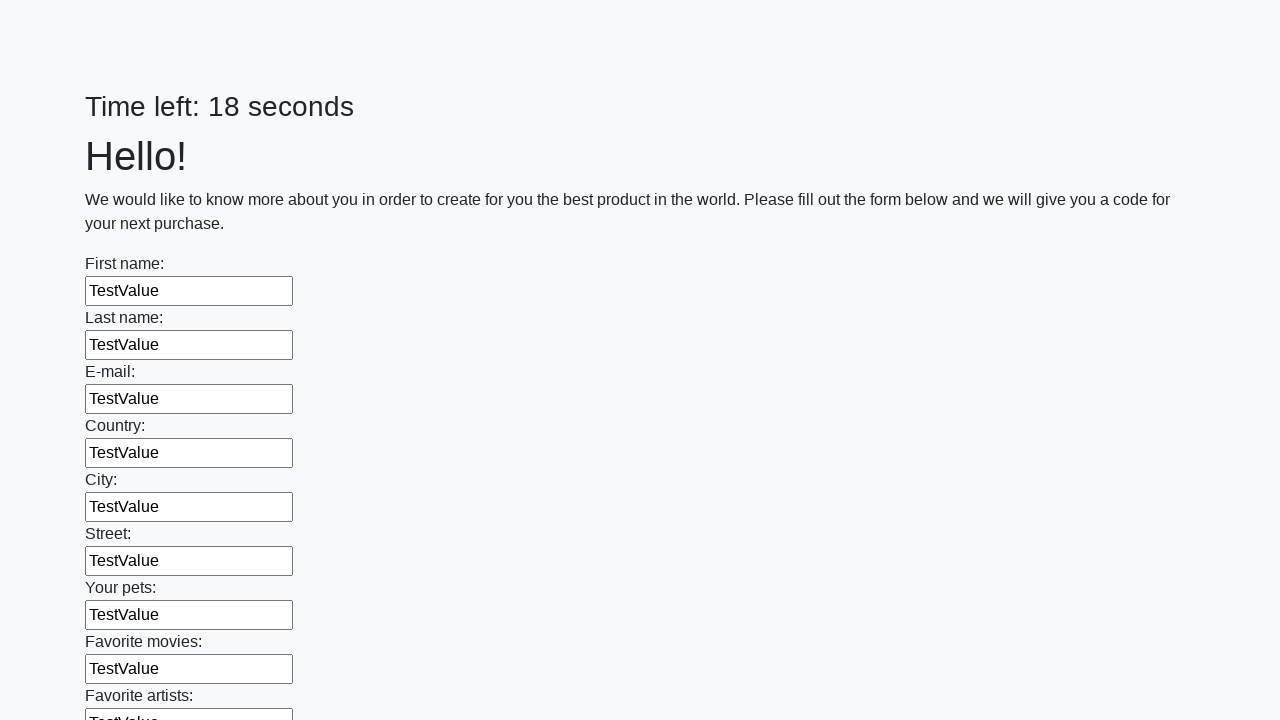

Filled text input field 61 with 'TestValue' using JavaScript
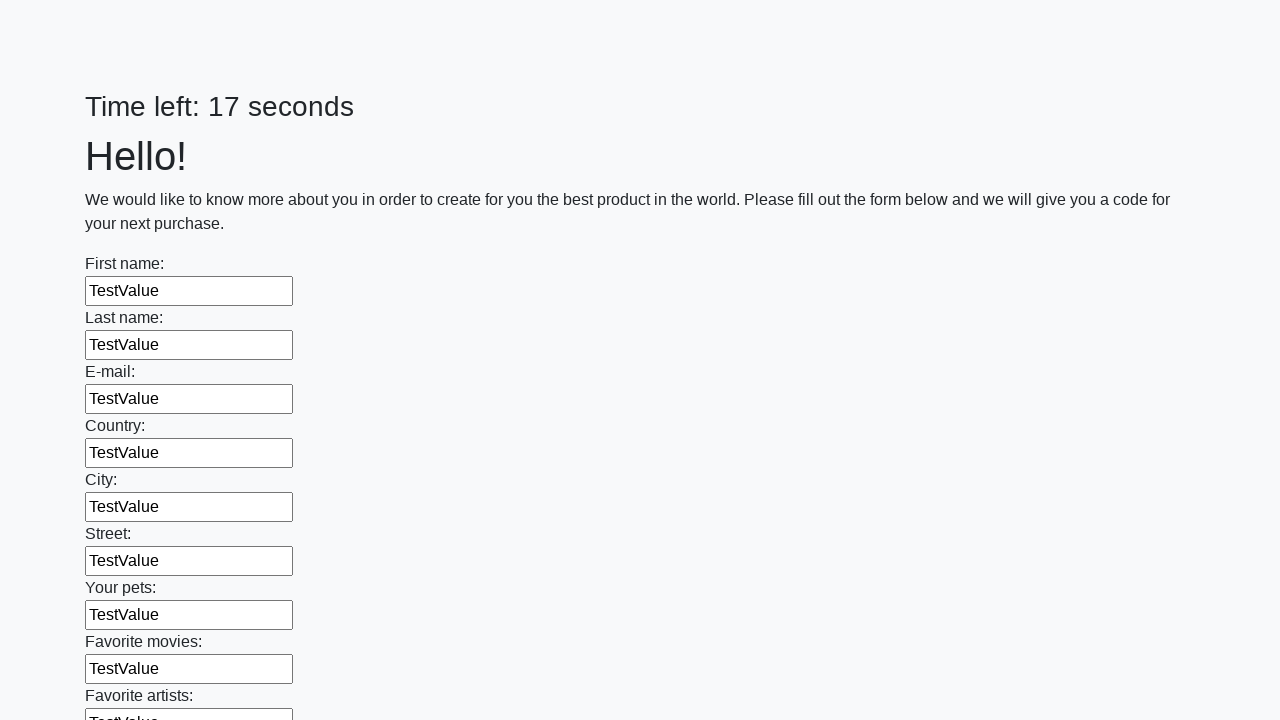

Filled text input field 62 with 'TestValue' using JavaScript
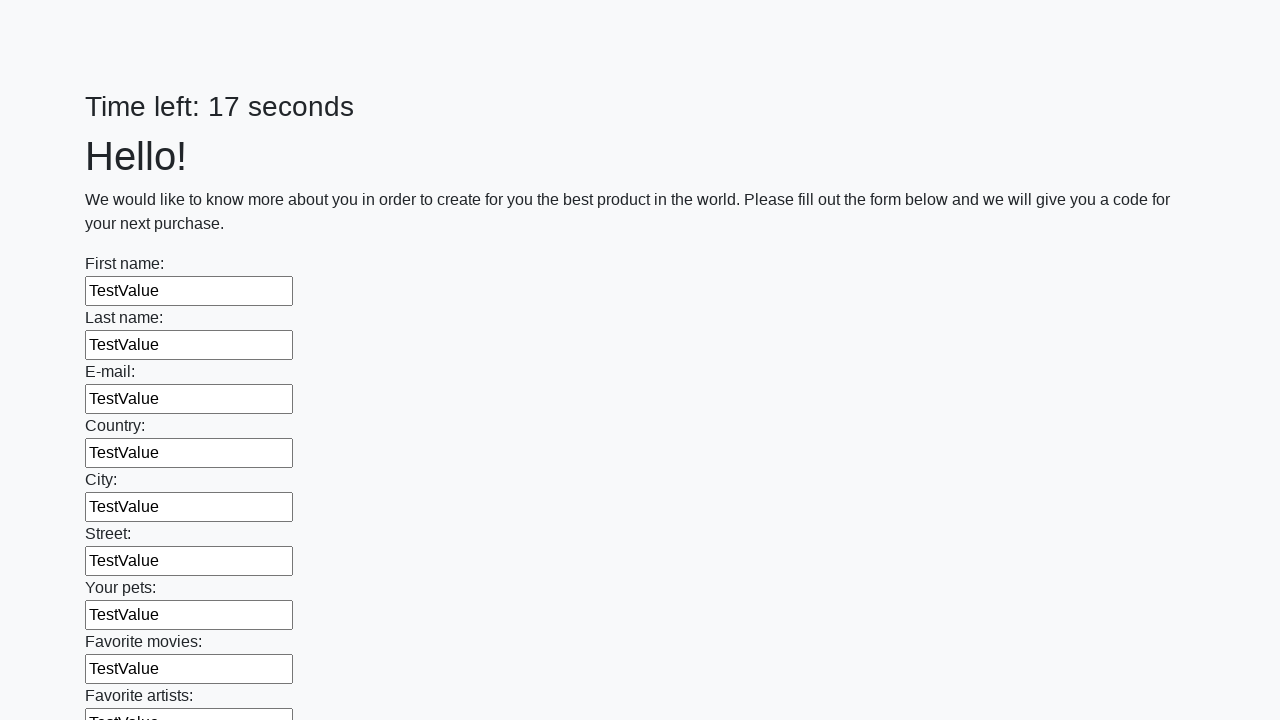

Filled text input field 63 with 'TestValue' using JavaScript
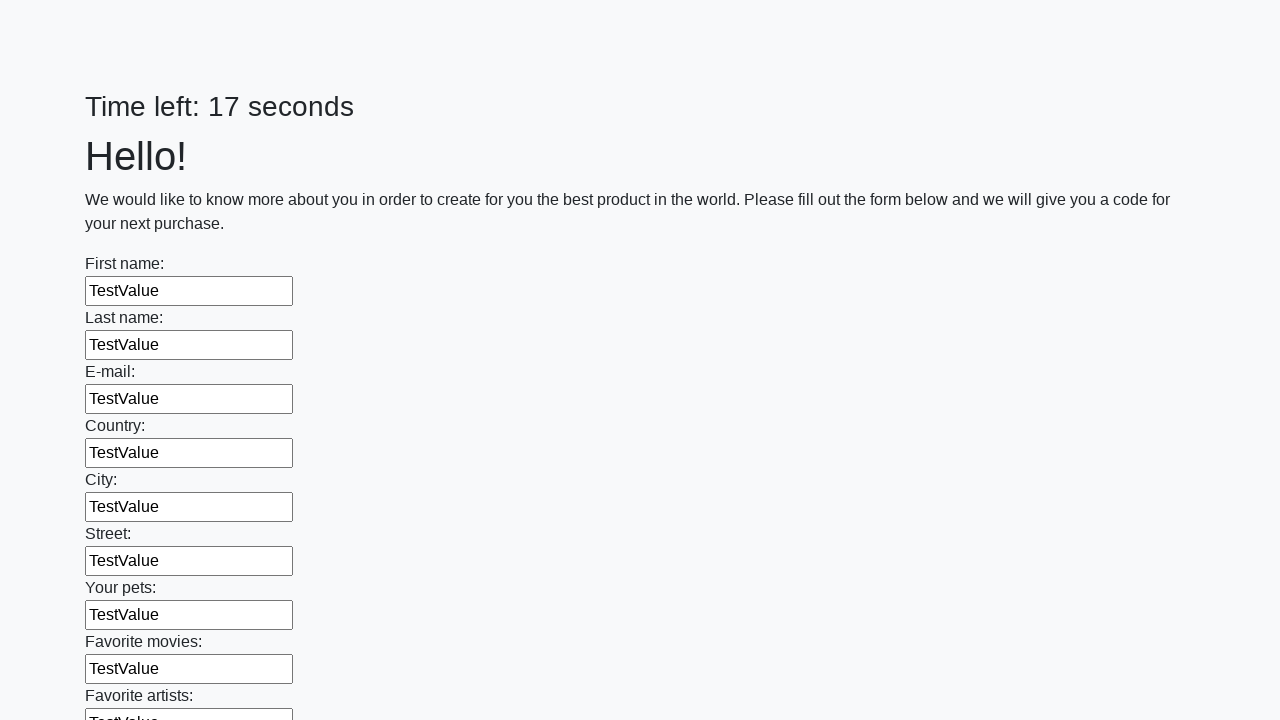

Filled text input field 64 with 'TestValue' using JavaScript
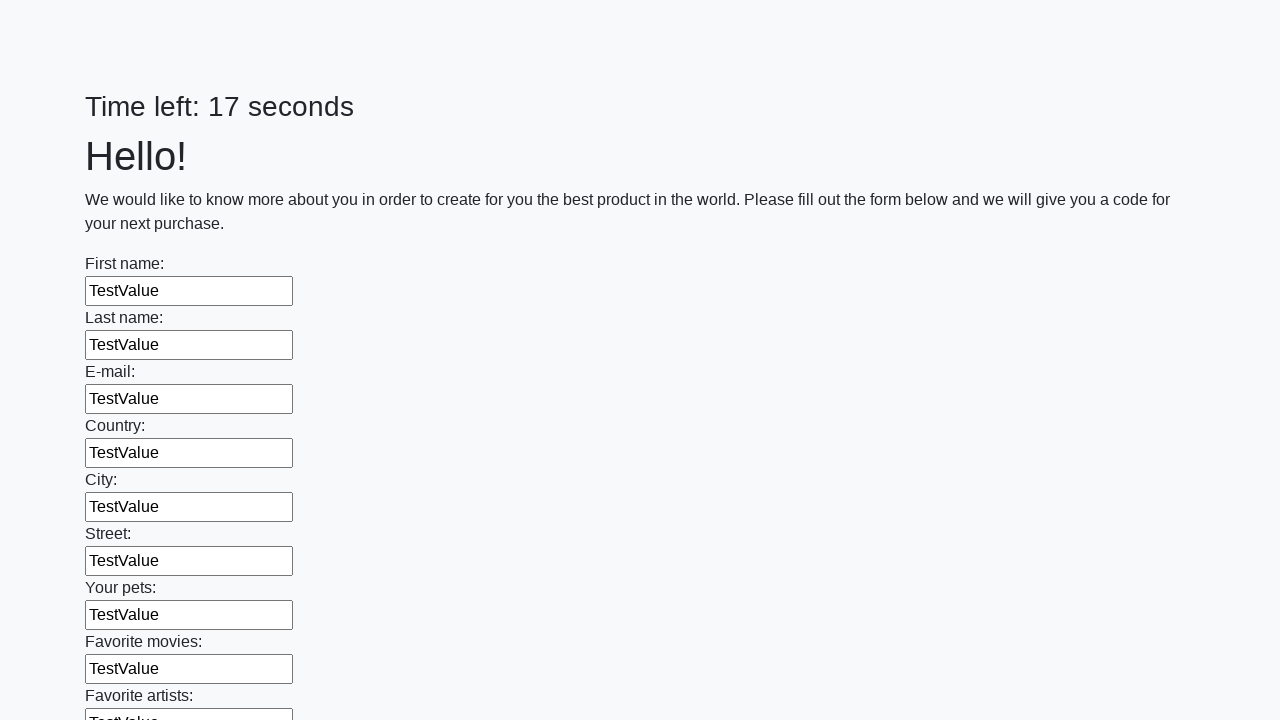

Filled text input field 65 with 'TestValue' using JavaScript
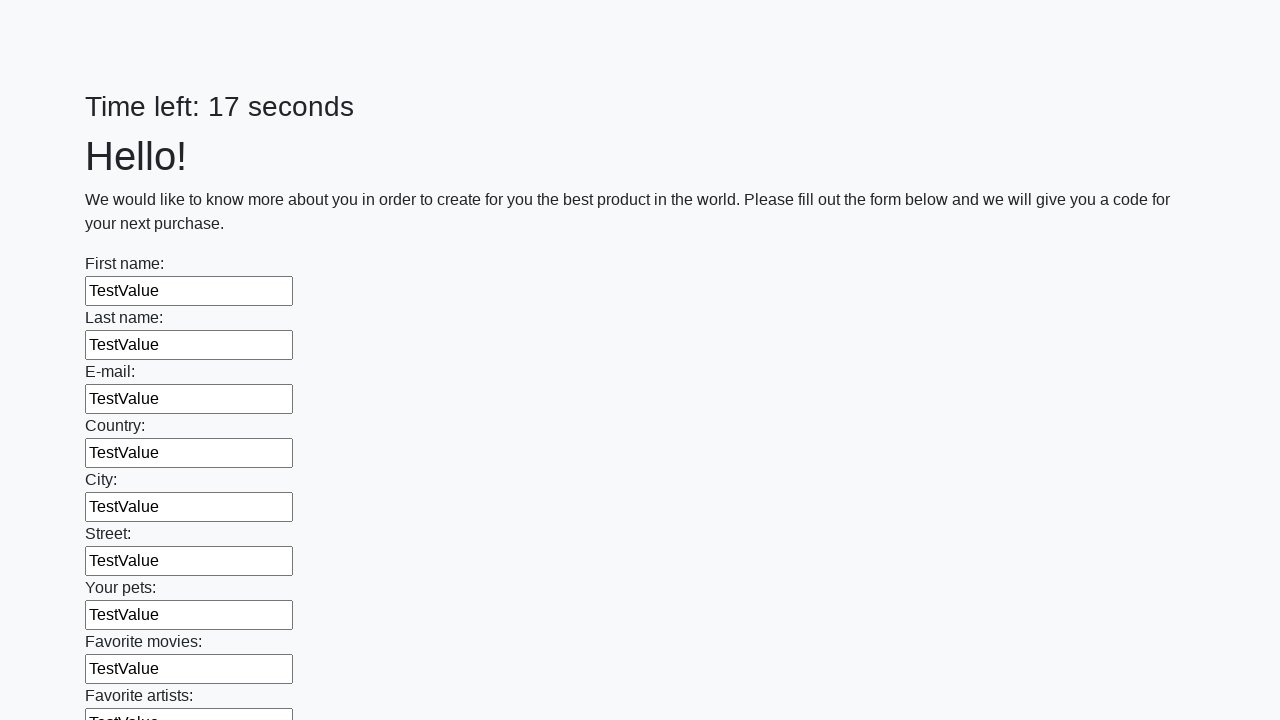

Filled text input field 66 with 'TestValue' using JavaScript
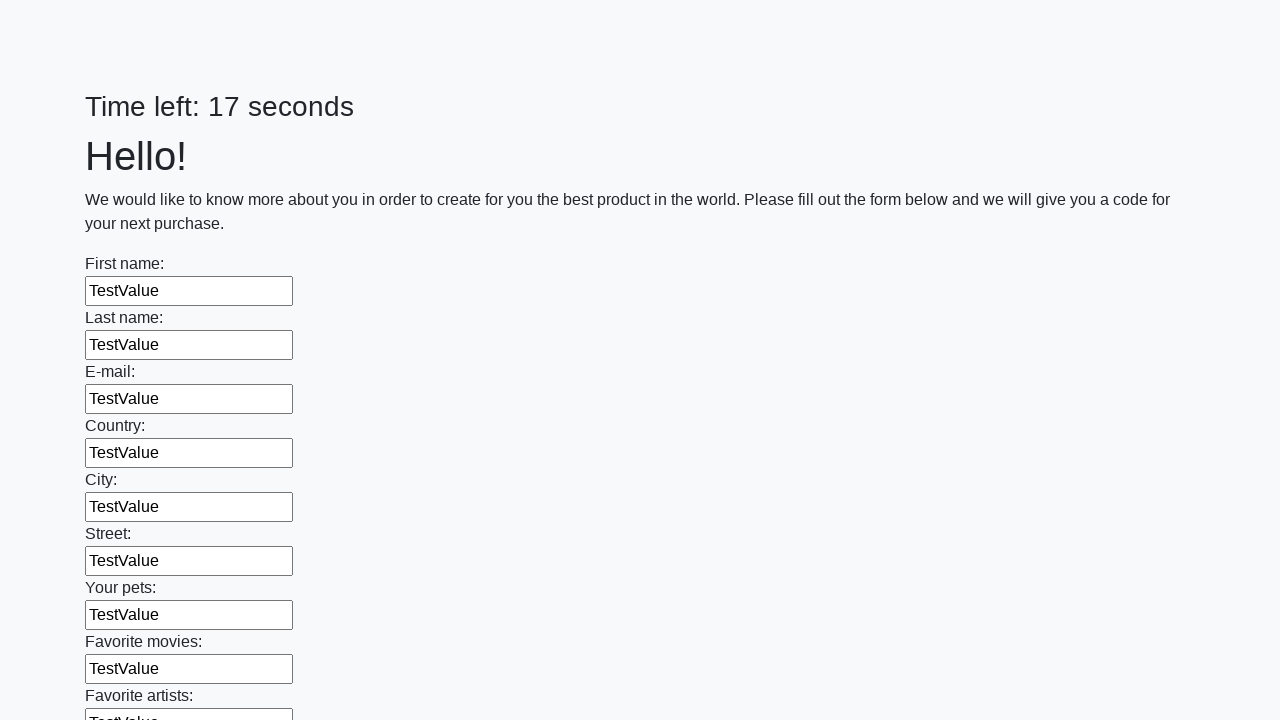

Filled text input field 67 with 'TestValue' using JavaScript
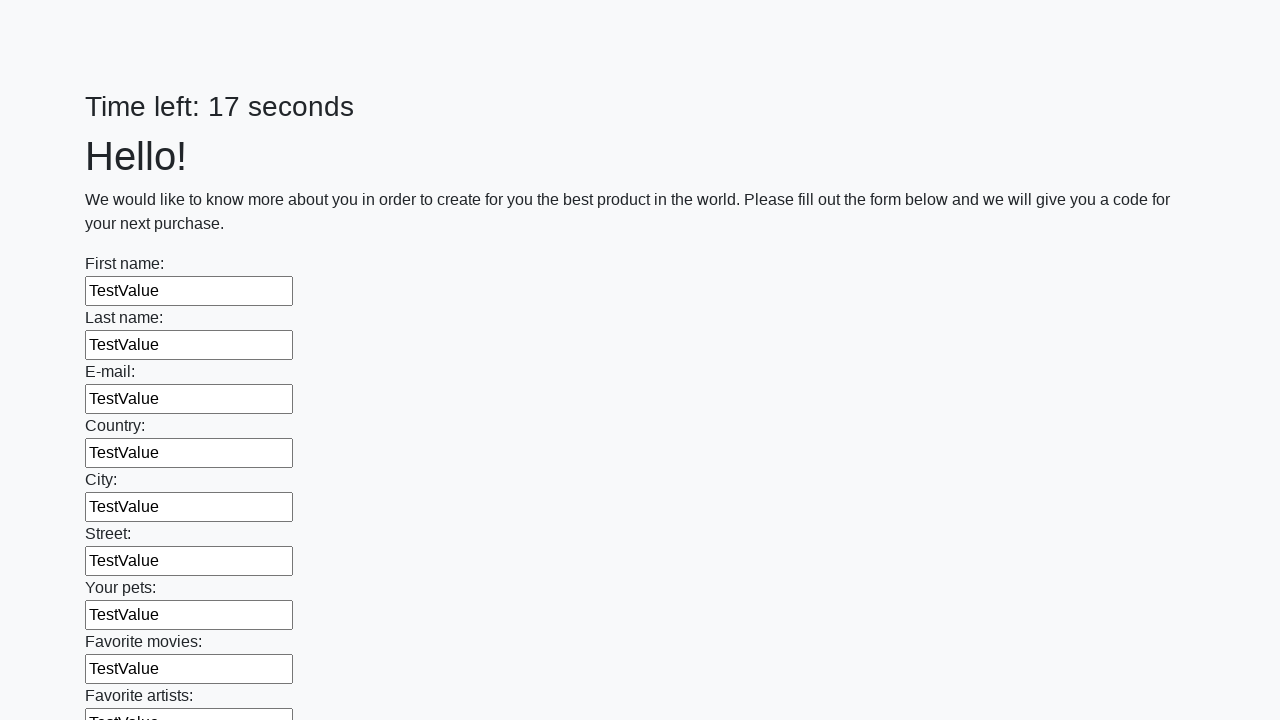

Filled text input field 68 with 'TestValue' using JavaScript
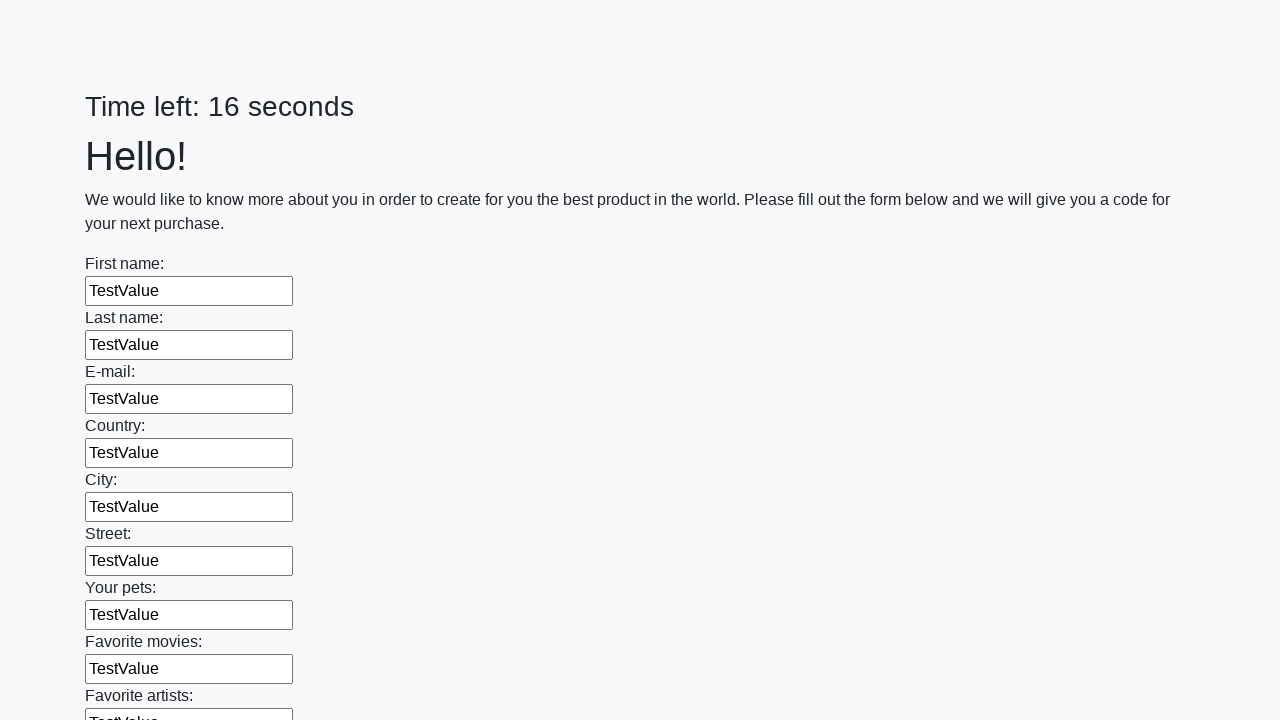

Filled text input field 69 with 'TestValue' using JavaScript
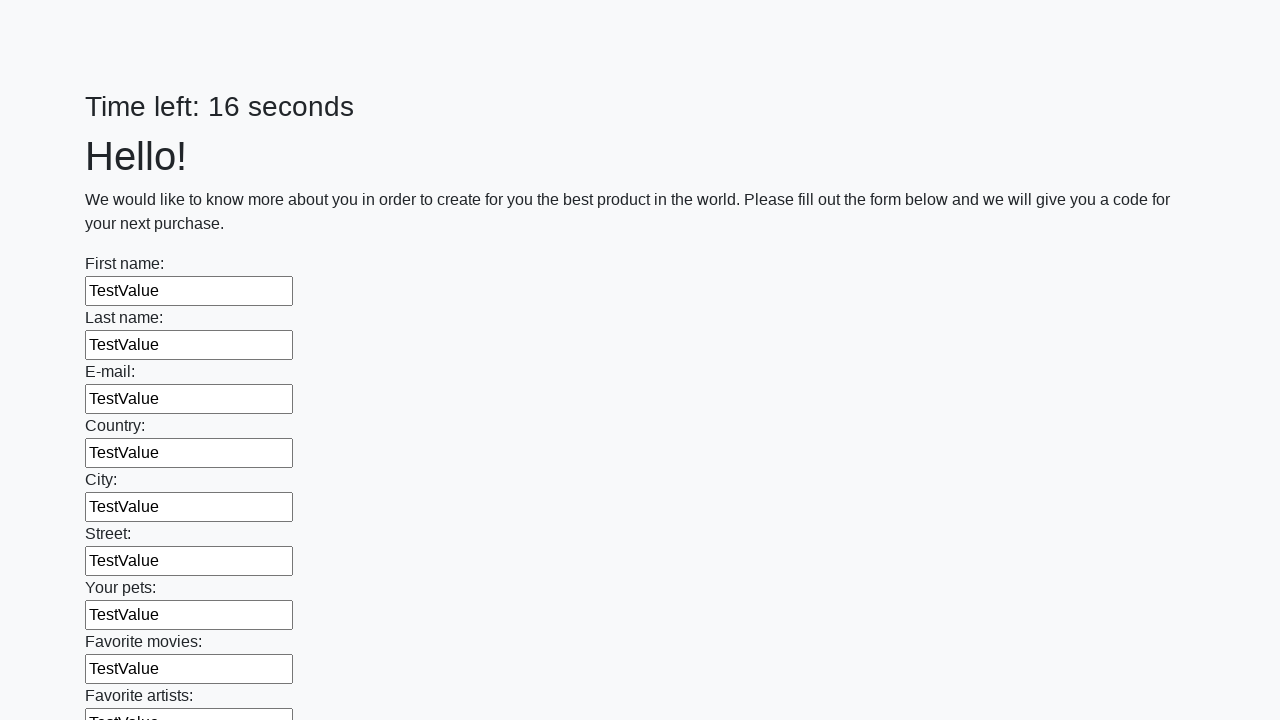

Filled text input field 70 with 'TestValue' using JavaScript
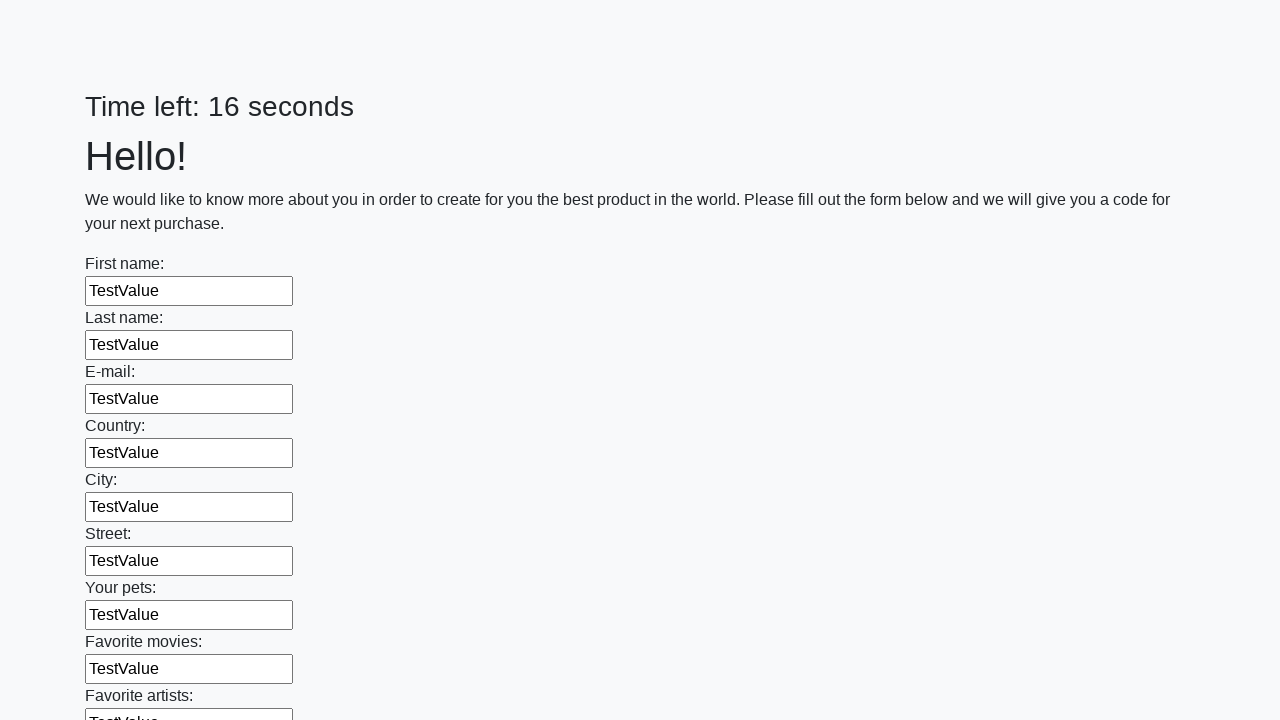

Filled text input field 71 with 'TestValue' using JavaScript
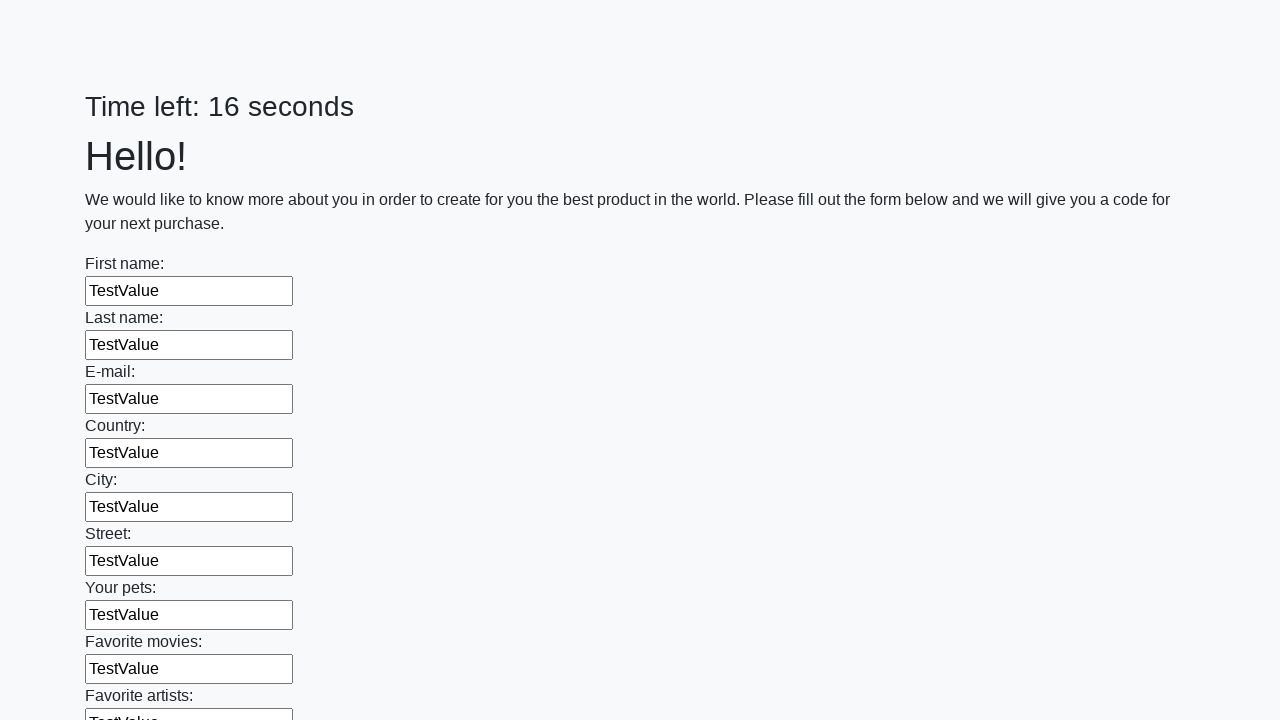

Filled text input field 72 with 'TestValue' using JavaScript
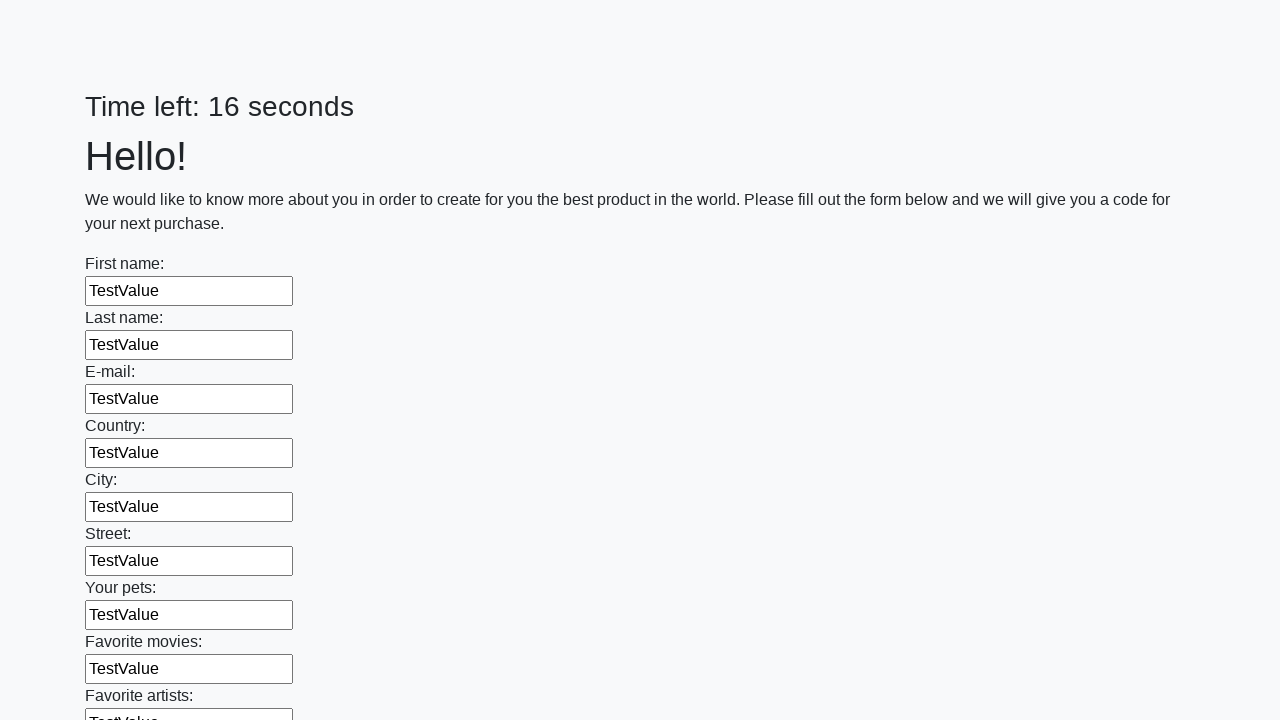

Filled text input field 73 with 'TestValue' using JavaScript
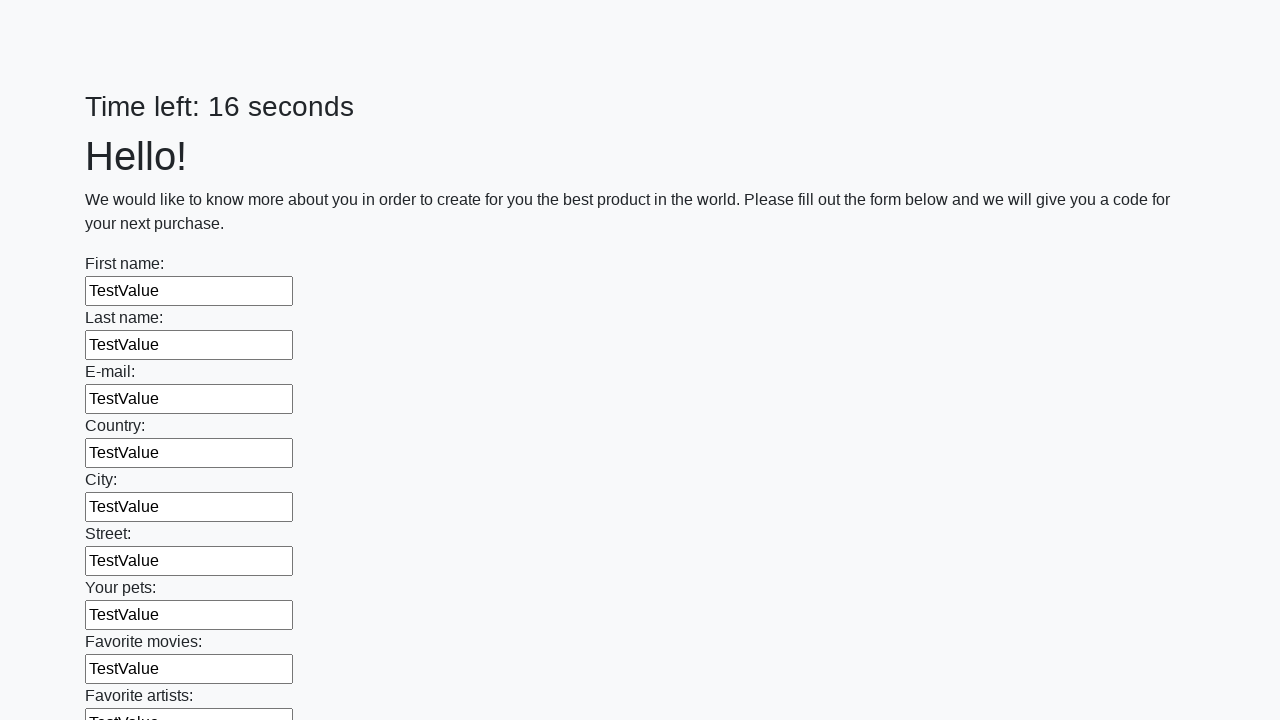

Filled text input field 74 with 'TestValue' using JavaScript
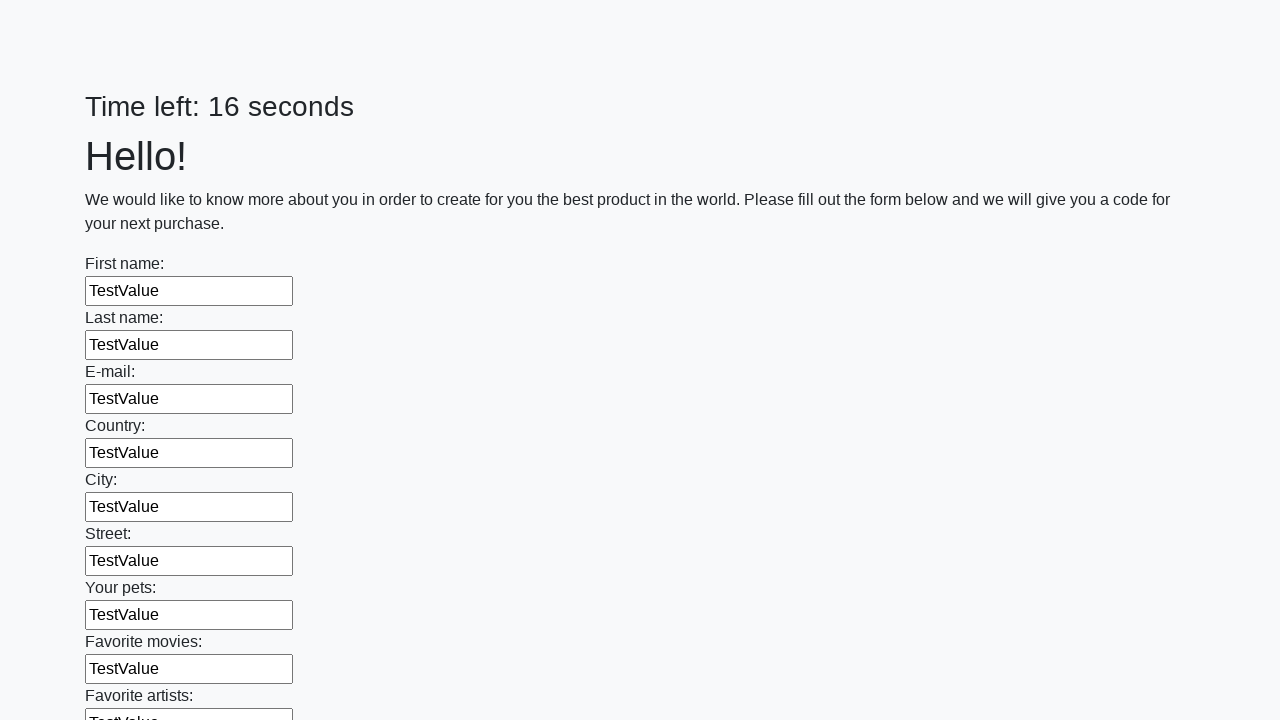

Filled text input field 75 with 'TestValue' using JavaScript
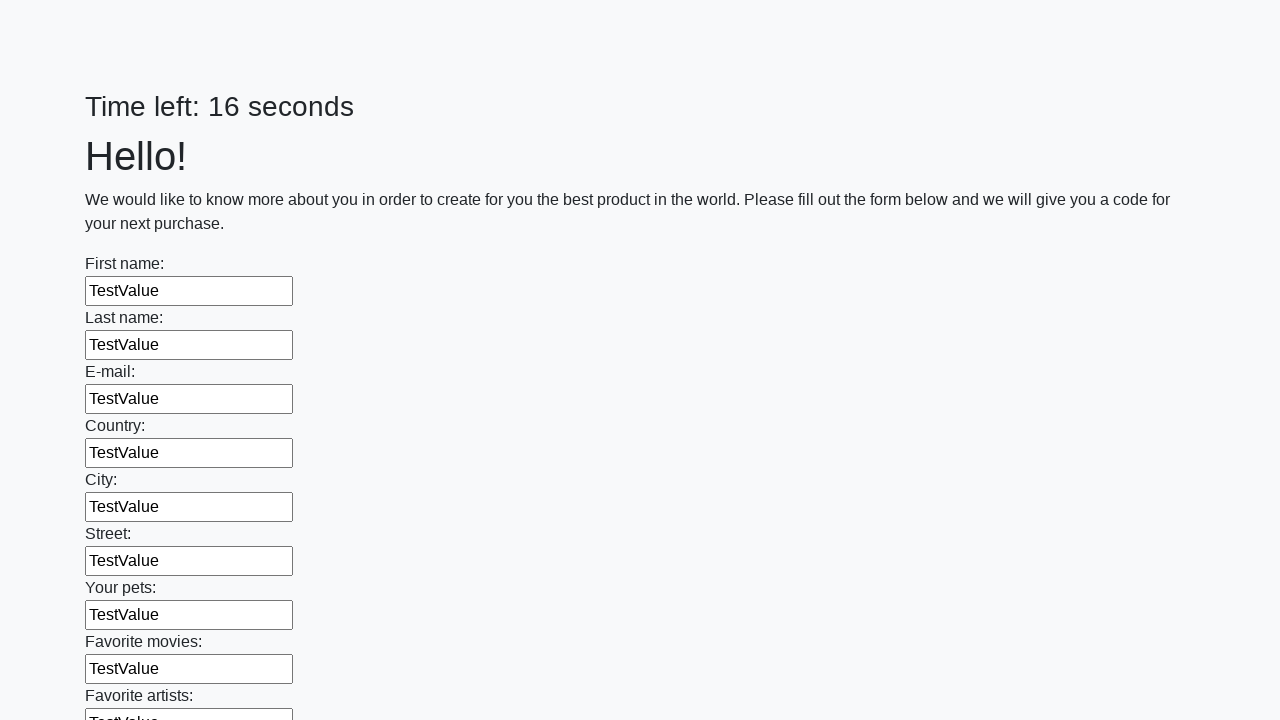

Filled text input field 76 with 'TestValue' using JavaScript
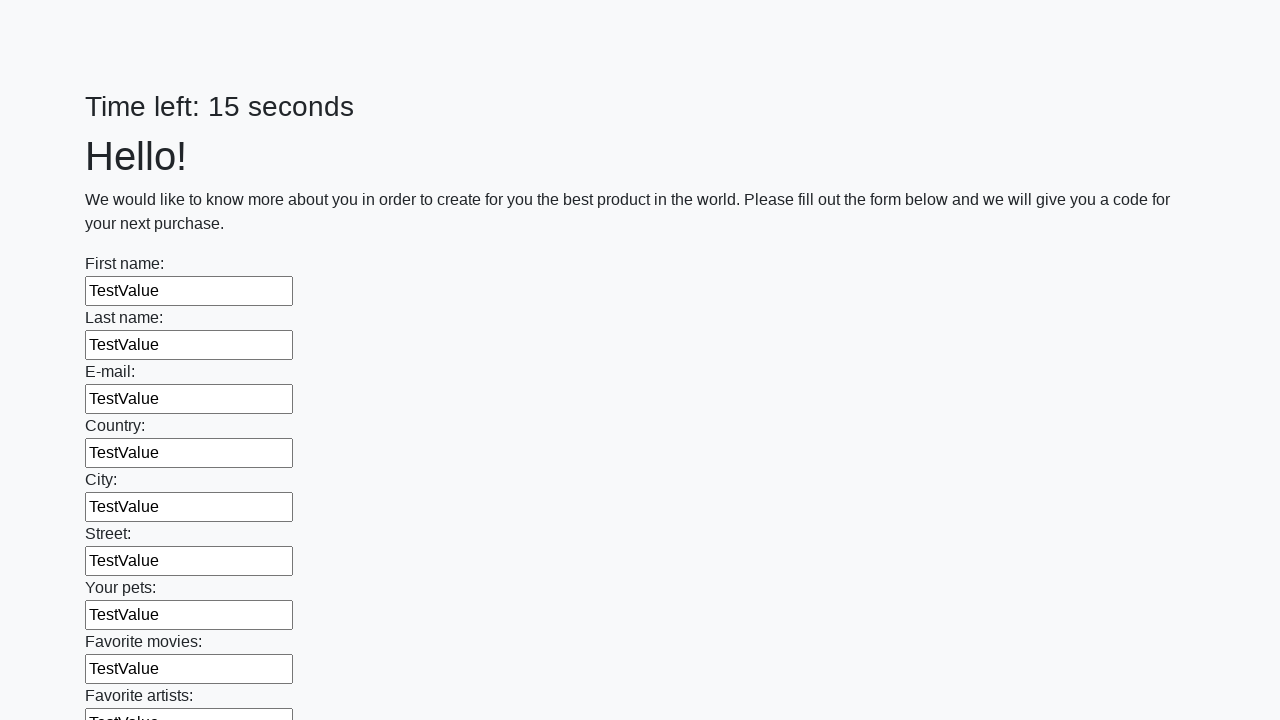

Filled text input field 77 with 'TestValue' using JavaScript
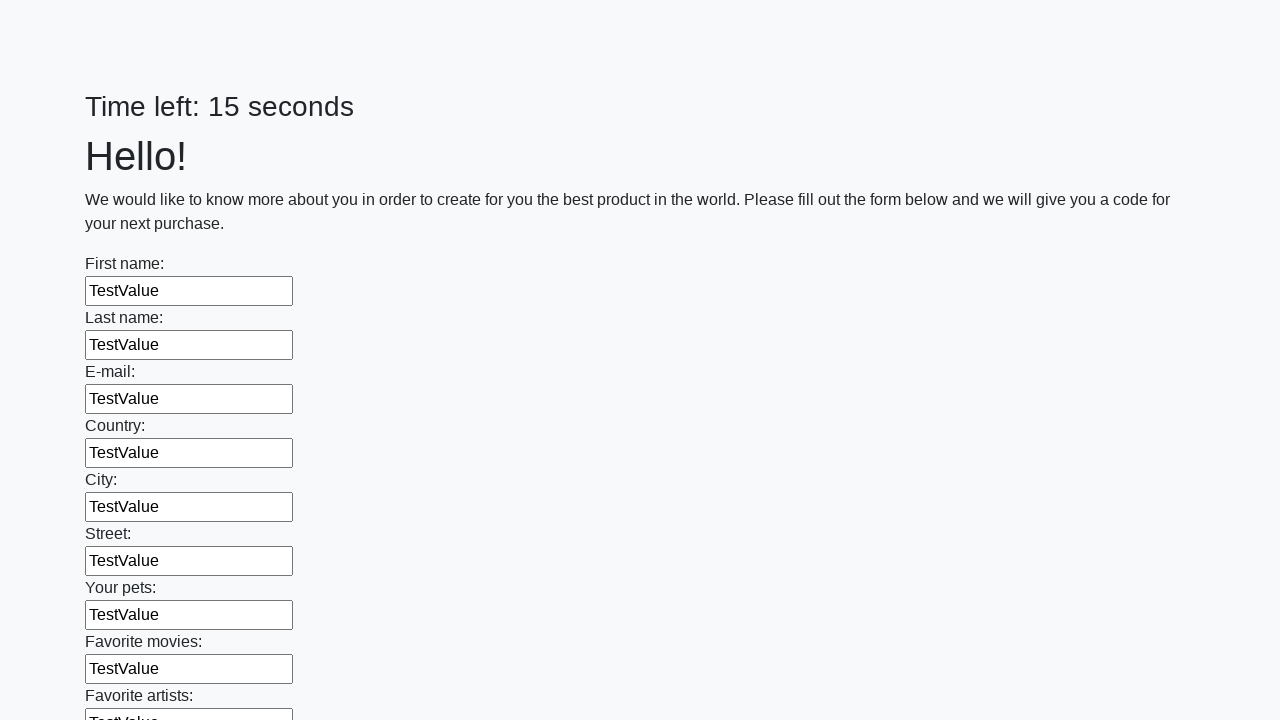

Filled text input field 78 with 'TestValue' using JavaScript
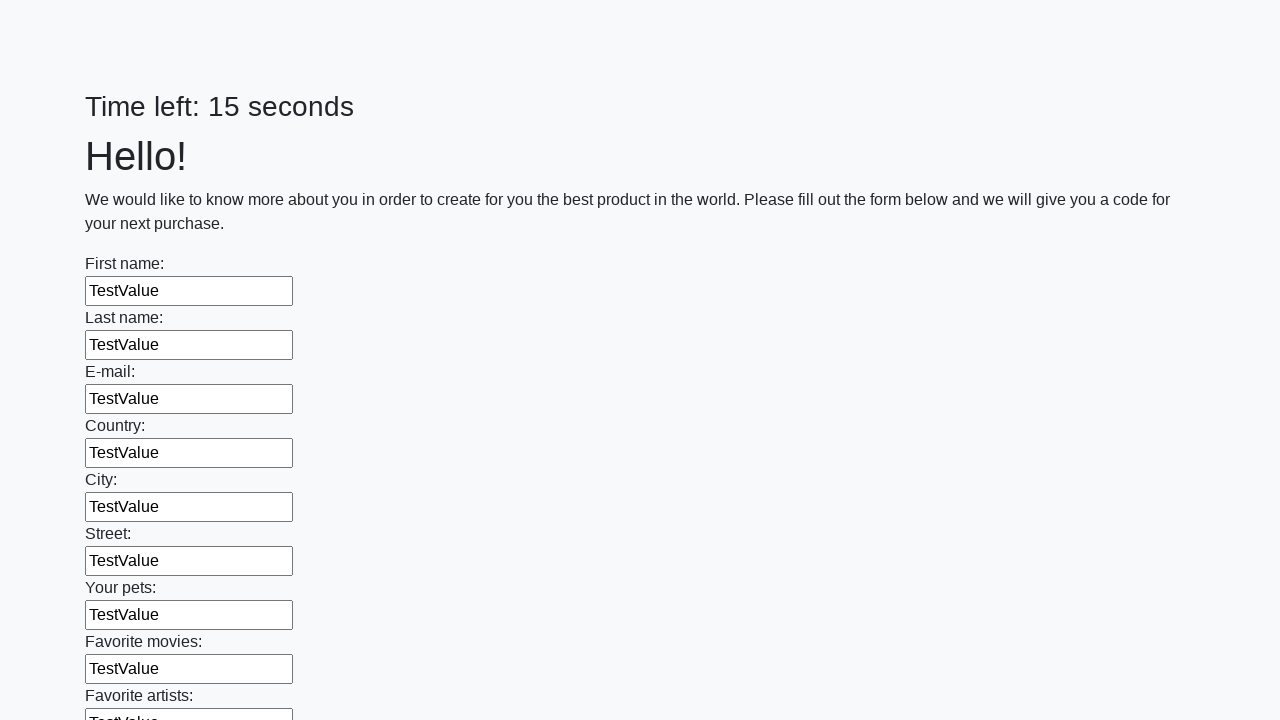

Filled text input field 79 with 'TestValue' using JavaScript
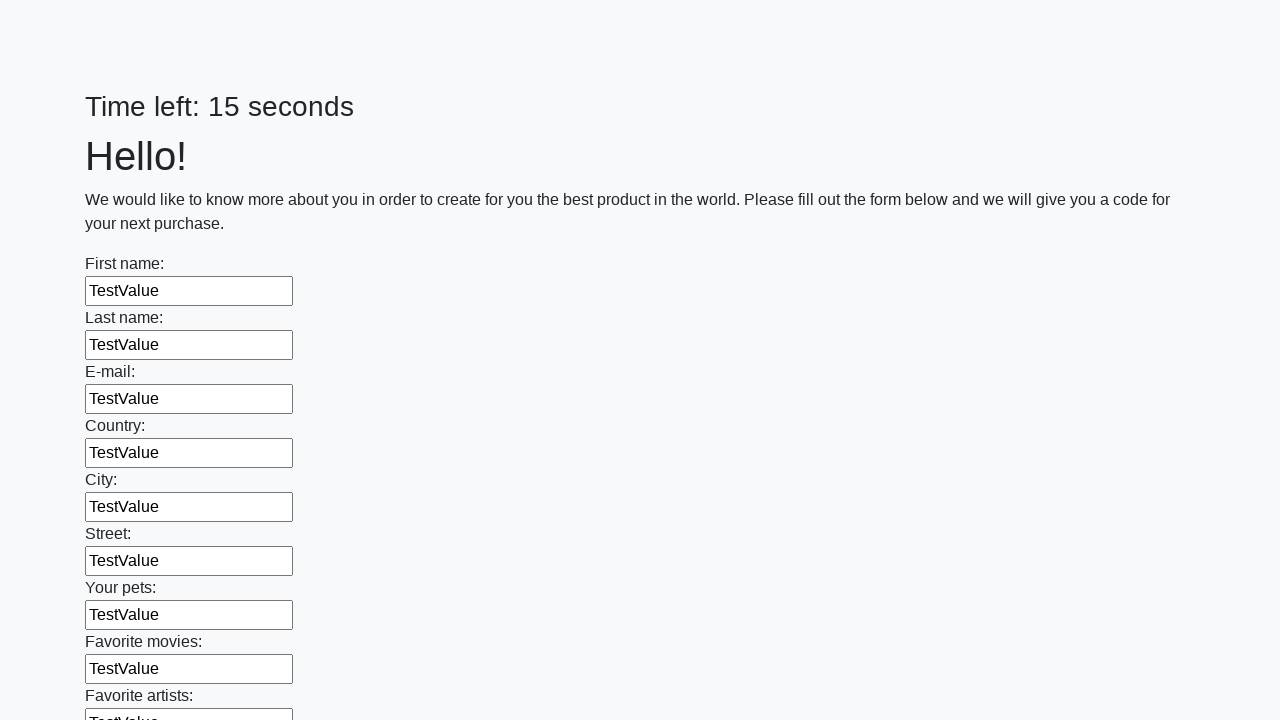

Filled text input field 80 with 'TestValue' using JavaScript
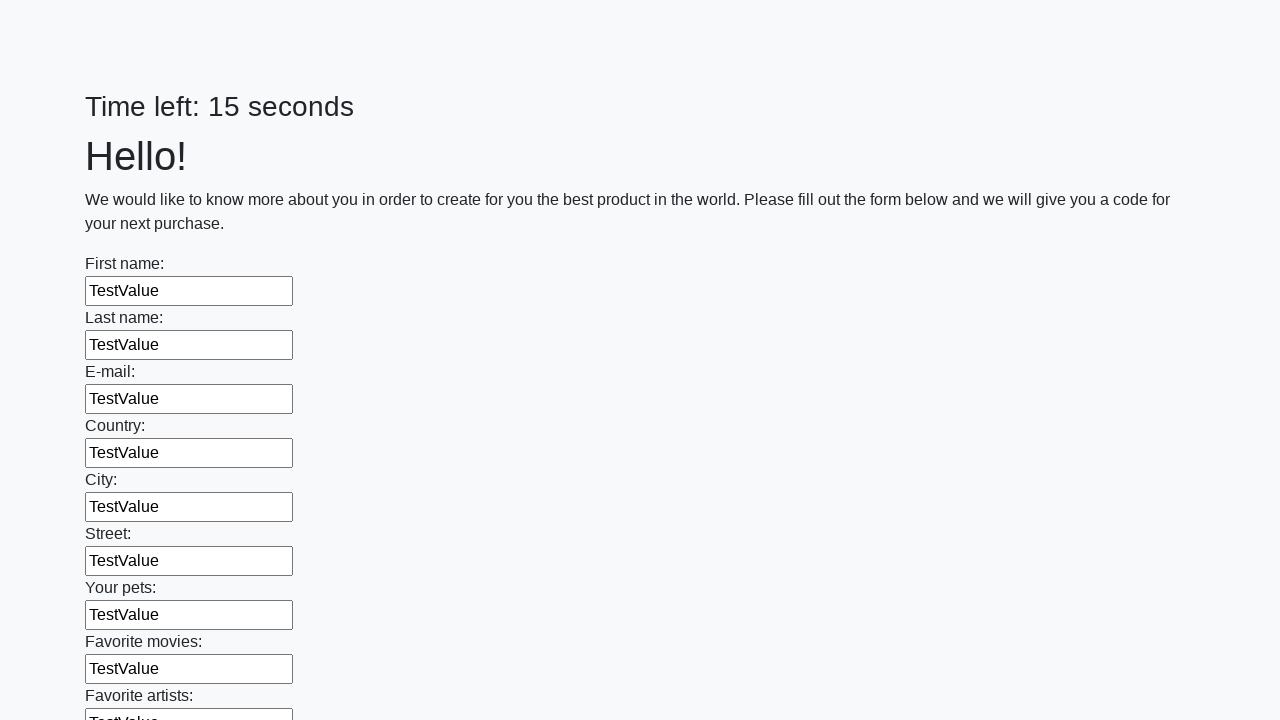

Filled text input field 81 with 'TestValue' using JavaScript
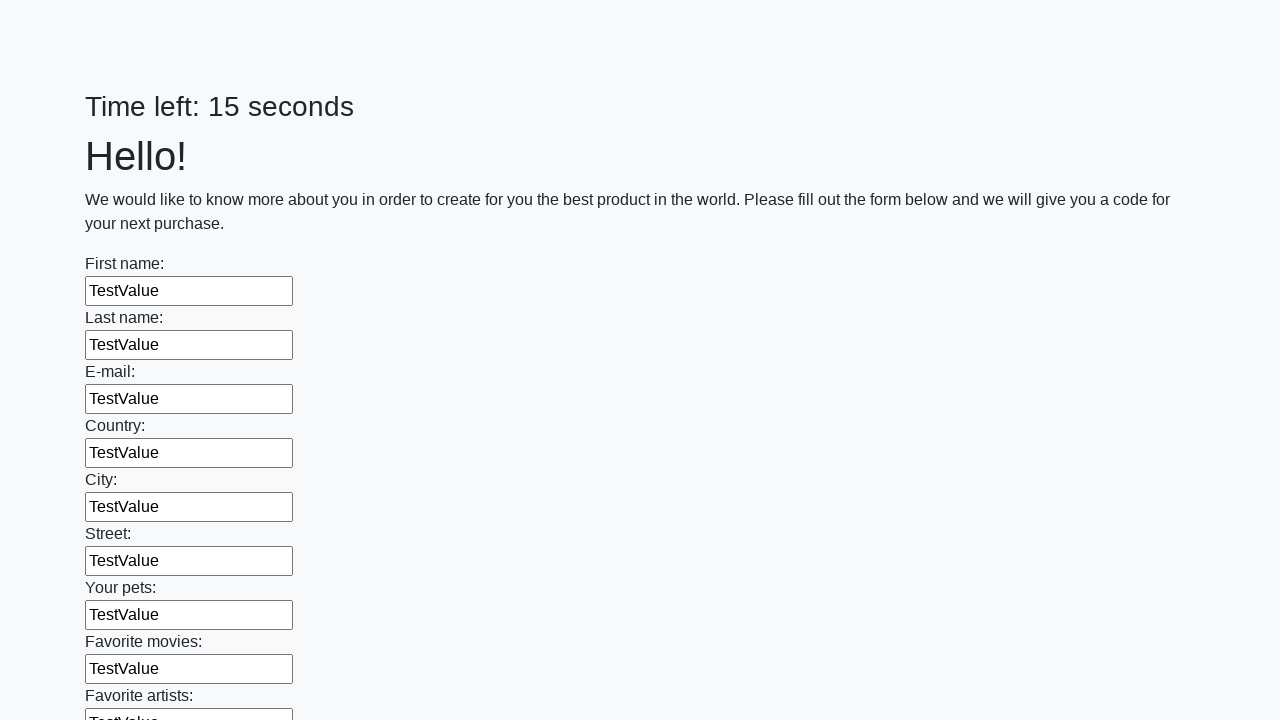

Filled text input field 82 with 'TestValue' using JavaScript
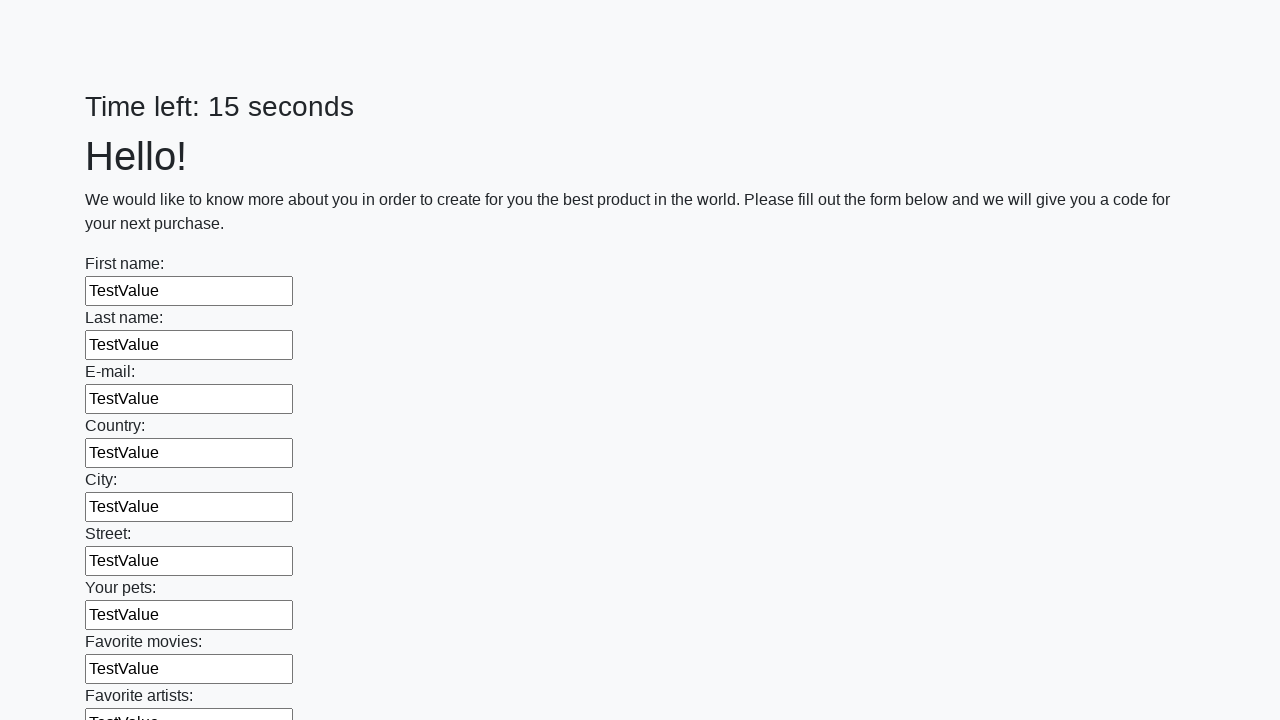

Filled text input field 83 with 'TestValue' using JavaScript
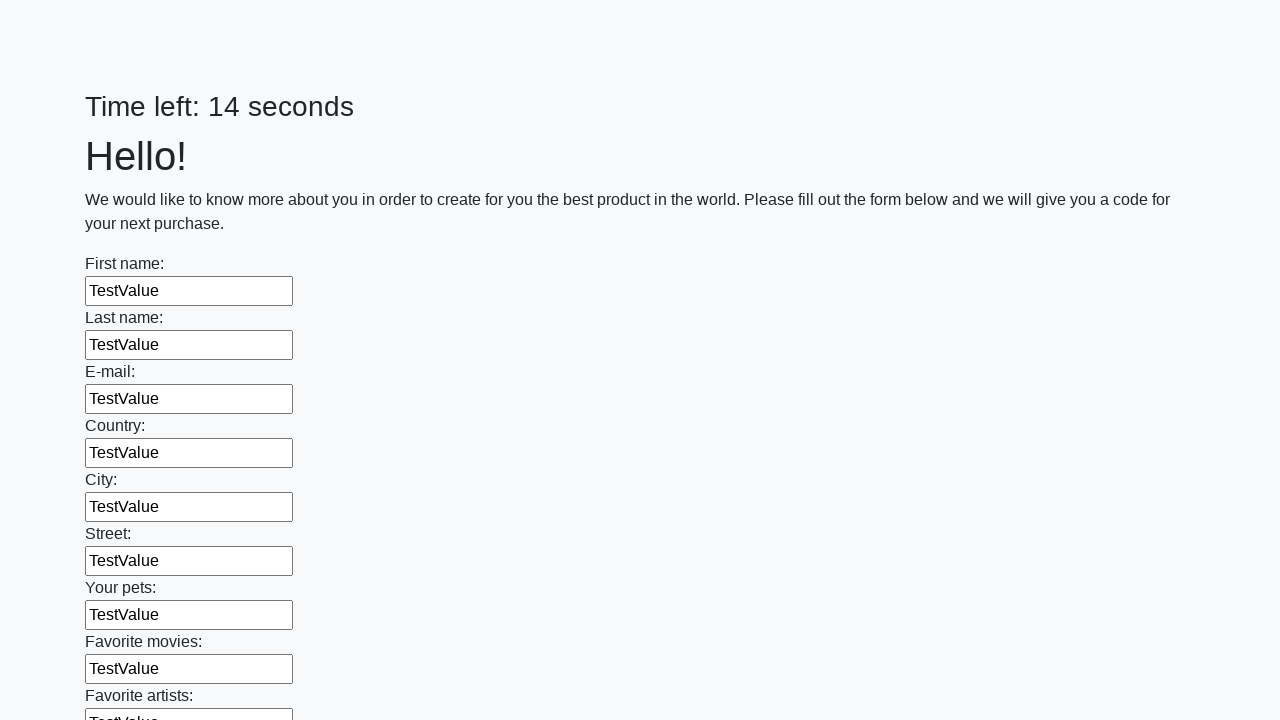

Filled text input field 84 with 'TestValue' using JavaScript
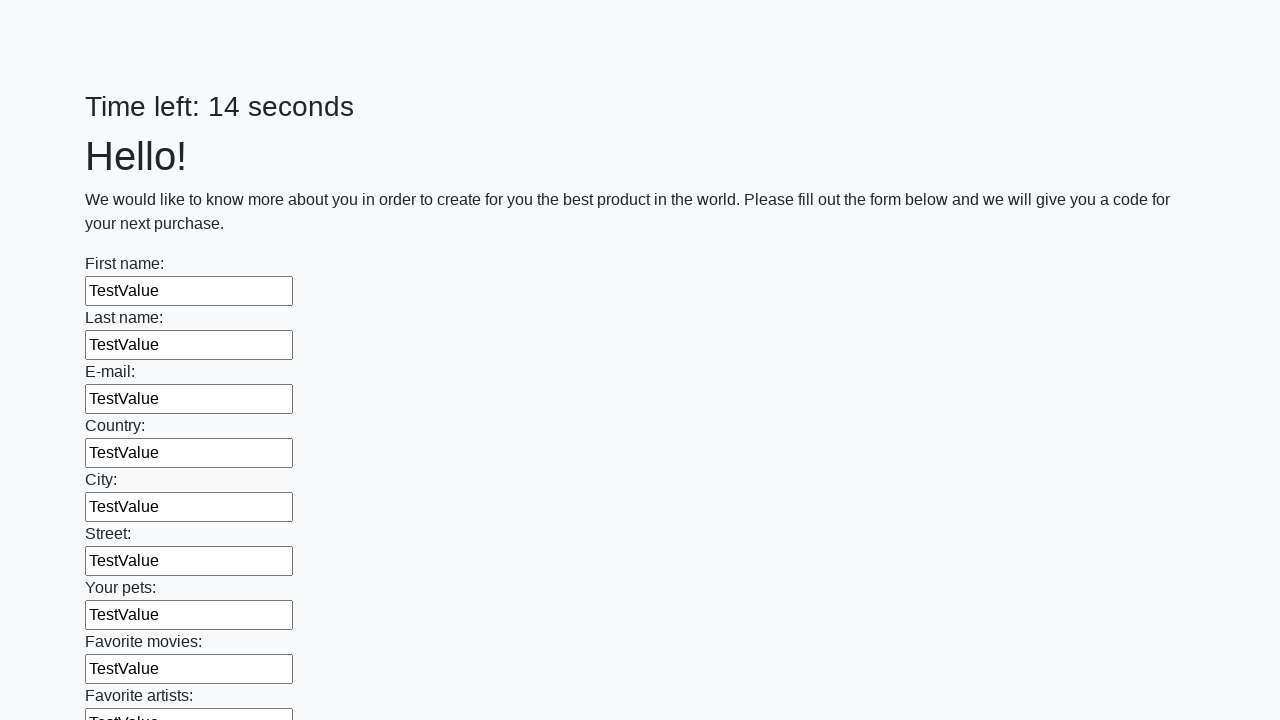

Filled text input field 85 with 'TestValue' using JavaScript
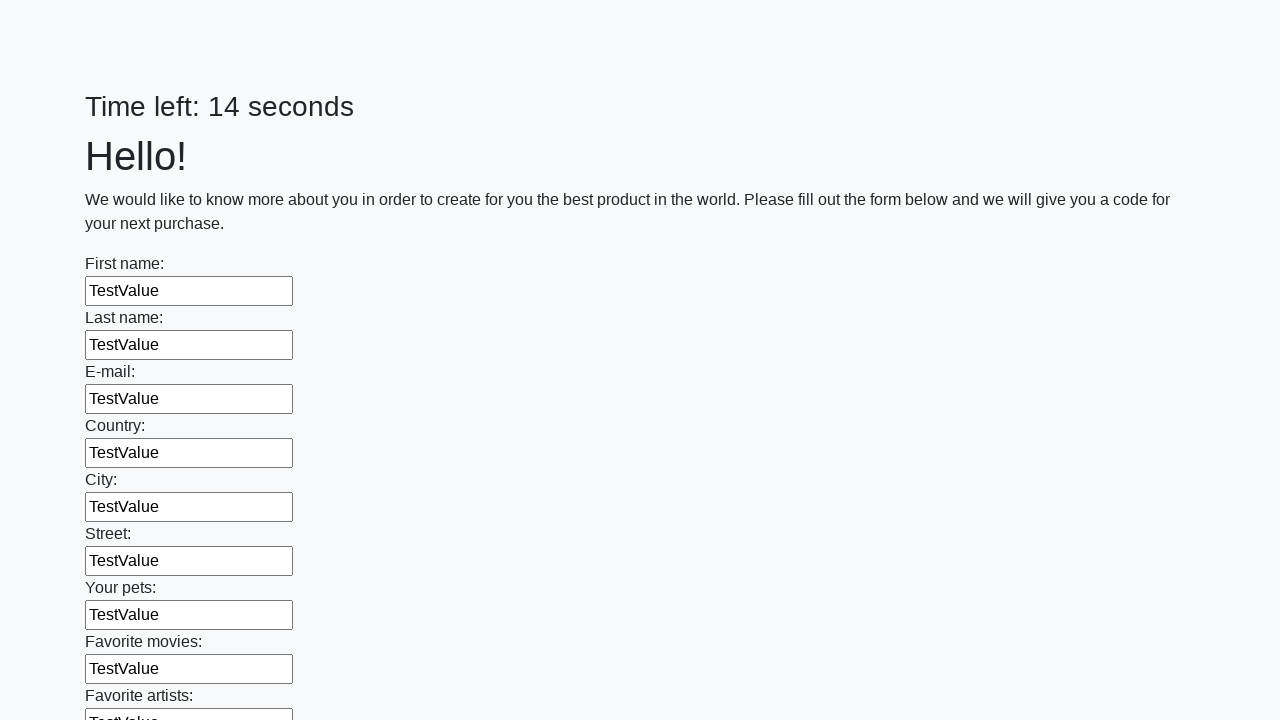

Filled text input field 86 with 'TestValue' using JavaScript
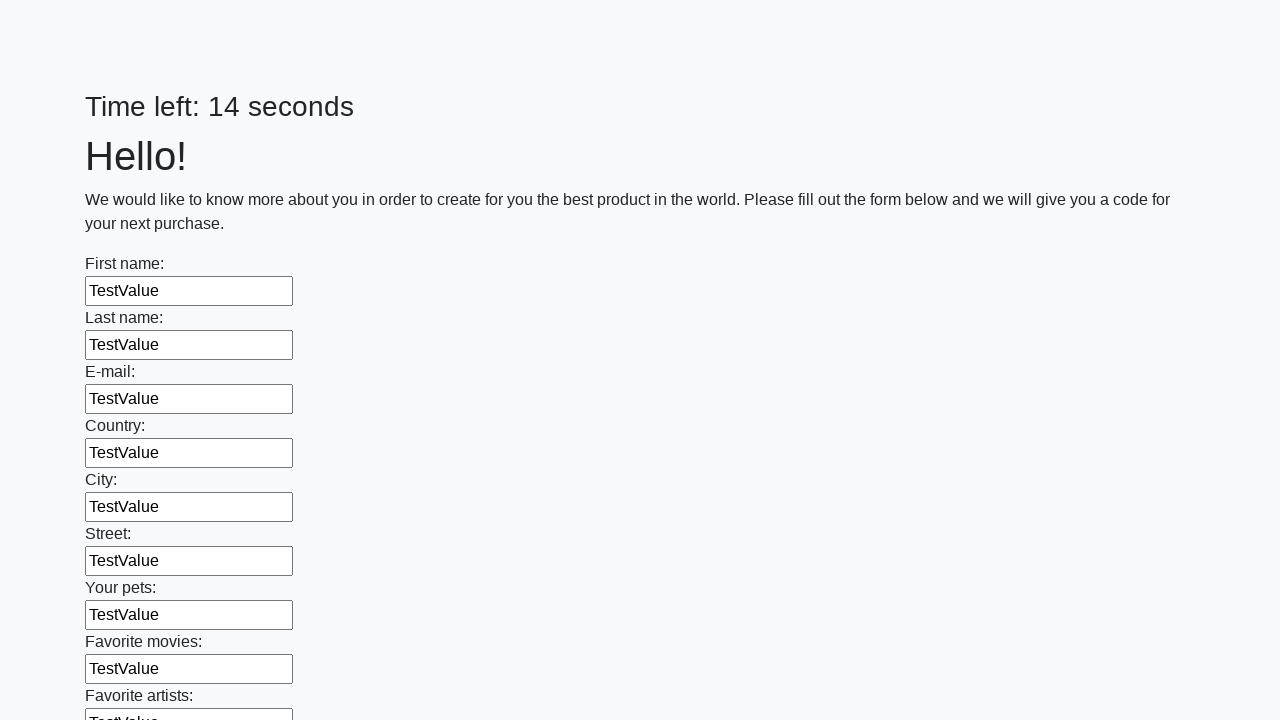

Filled text input field 87 with 'TestValue' using JavaScript
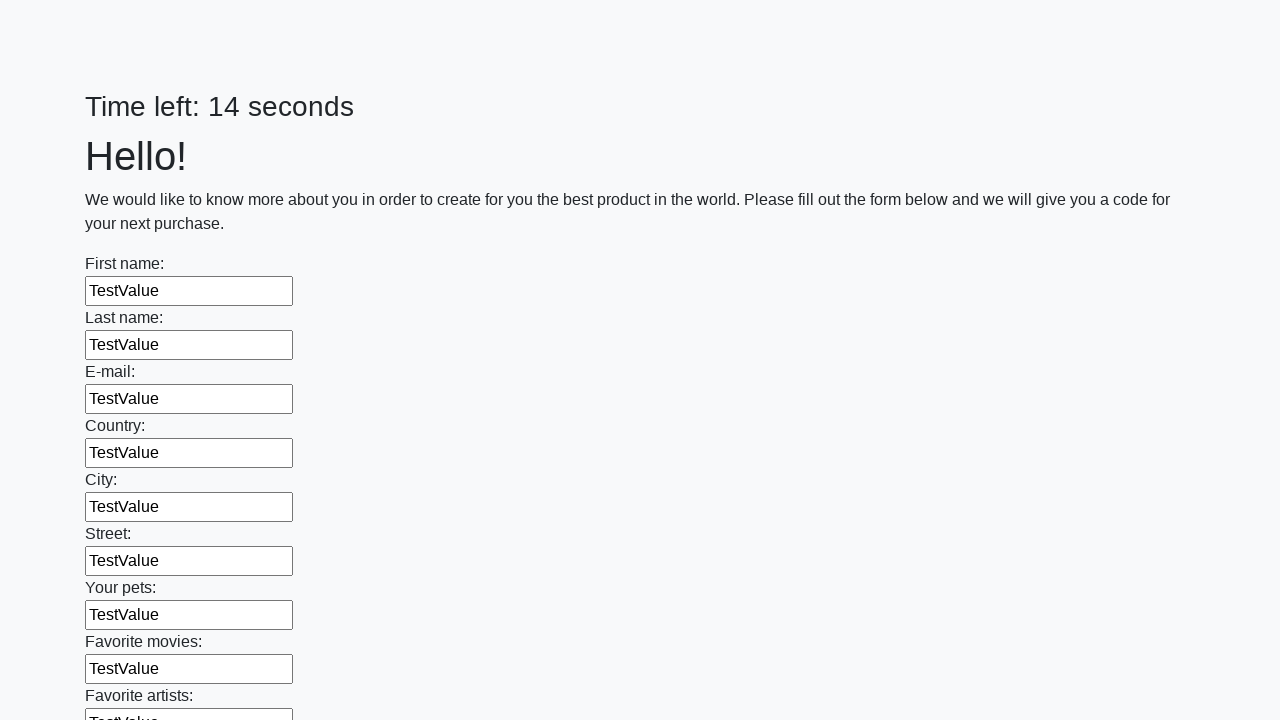

Filled text input field 88 with 'TestValue' using JavaScript
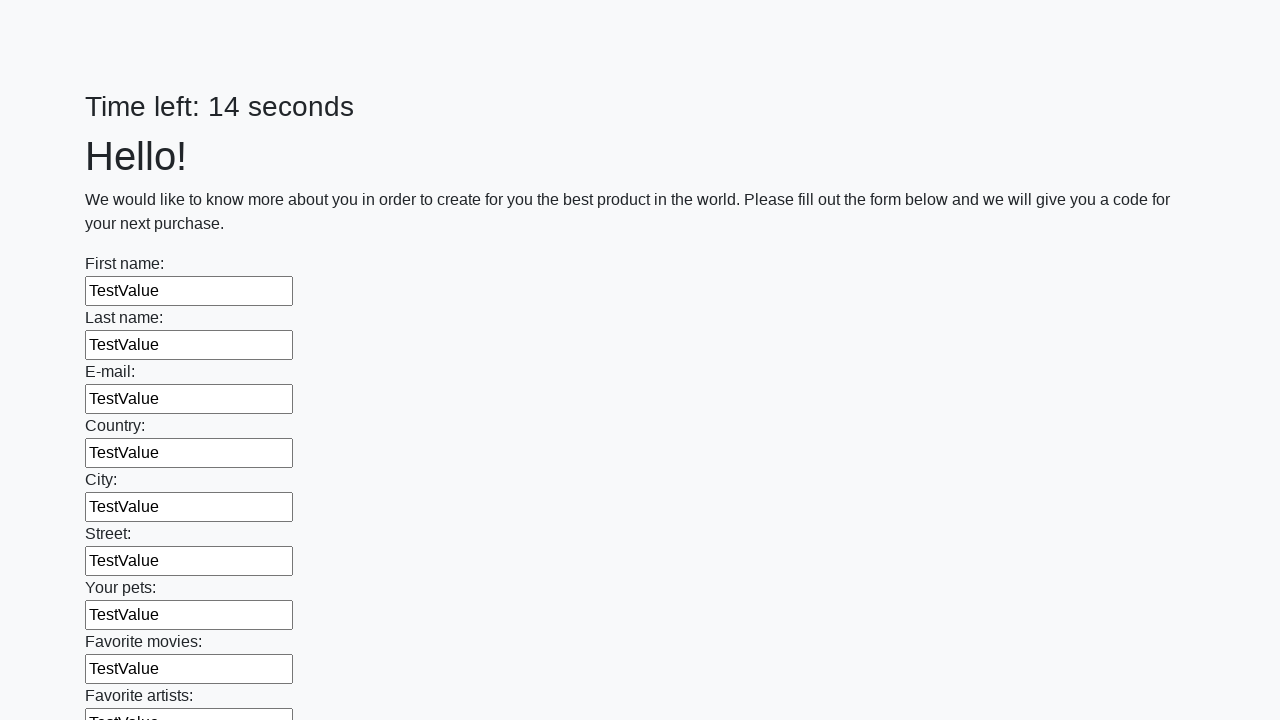

Filled text input field 89 with 'TestValue' using JavaScript
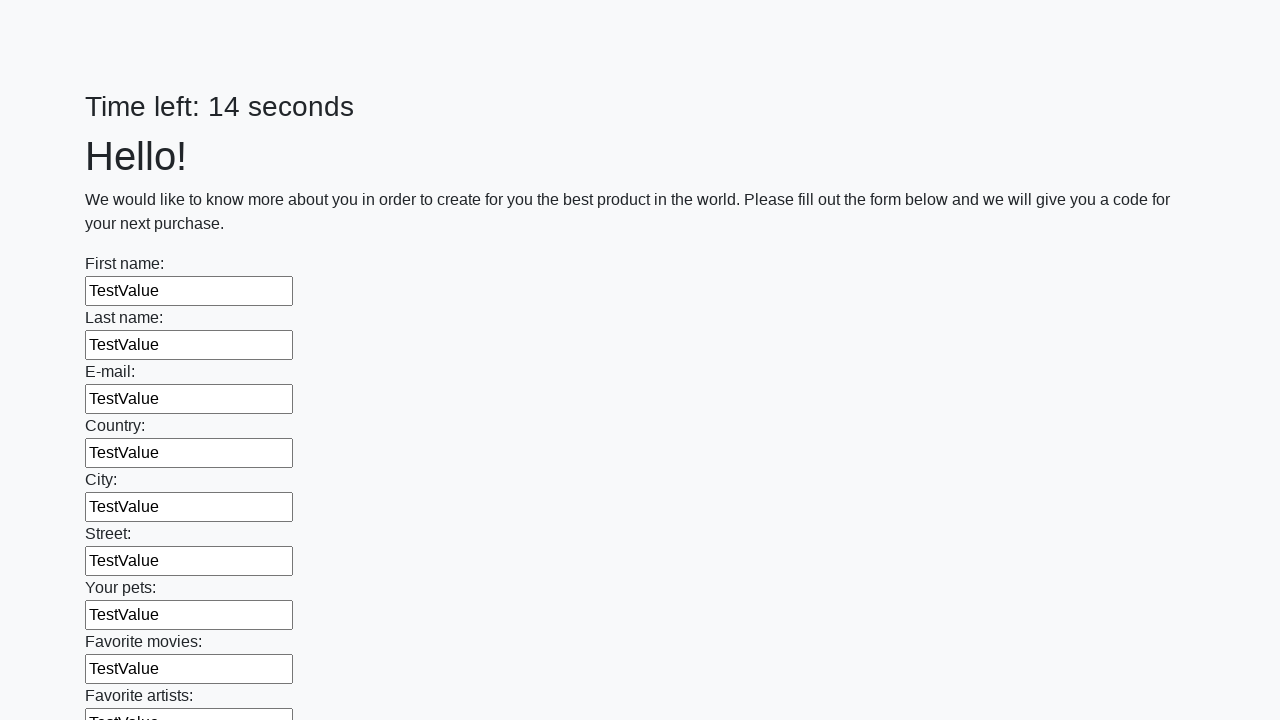

Filled text input field 90 with 'TestValue' using JavaScript
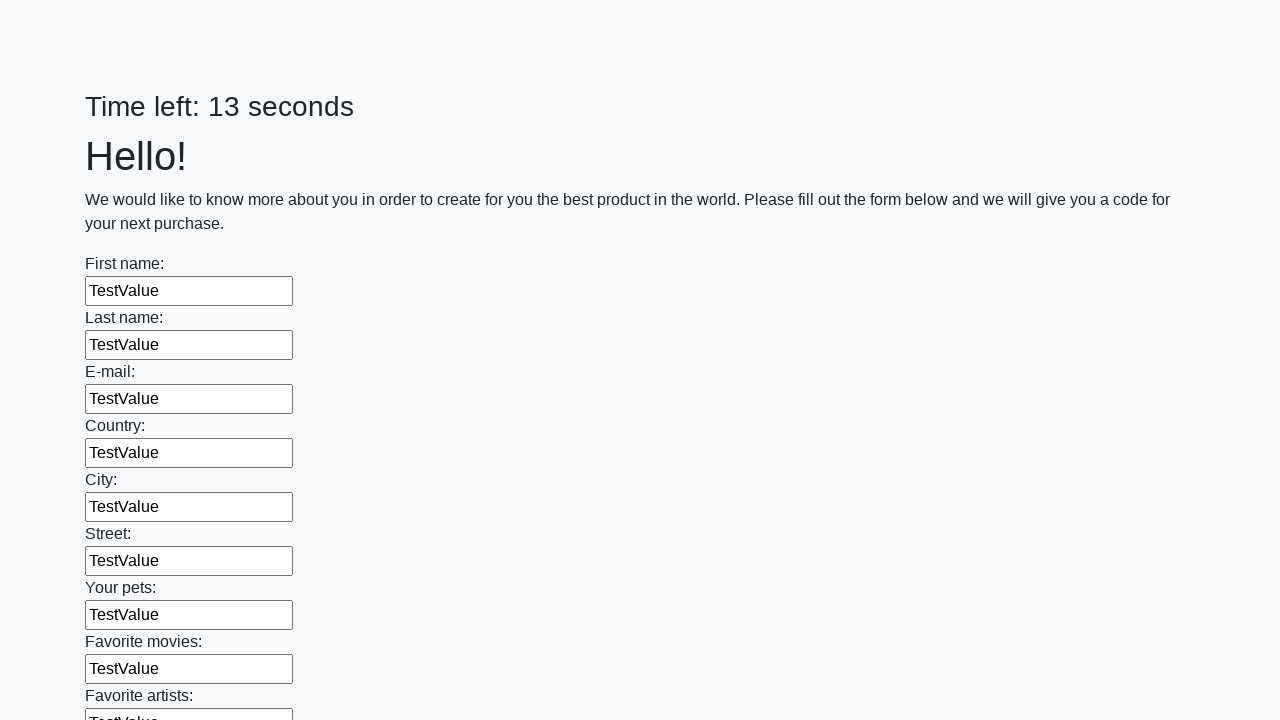

Filled text input field 91 with 'TestValue' using JavaScript
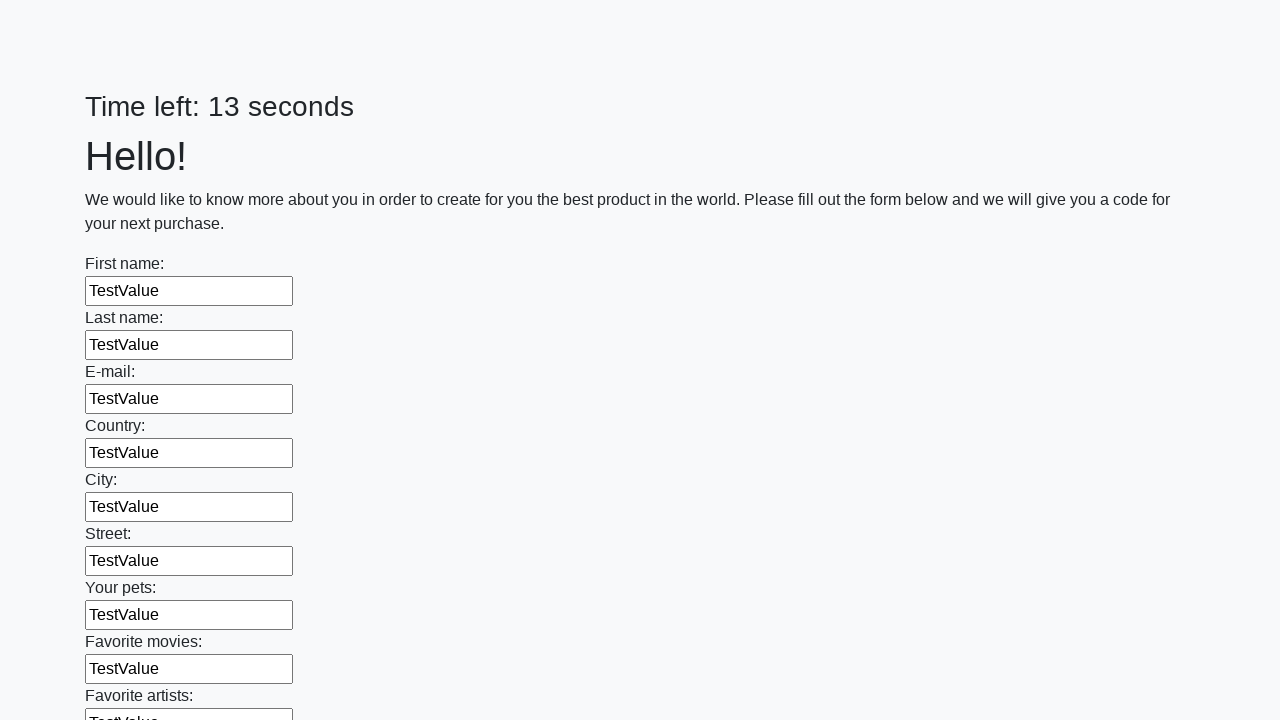

Filled text input field 92 with 'TestValue' using JavaScript
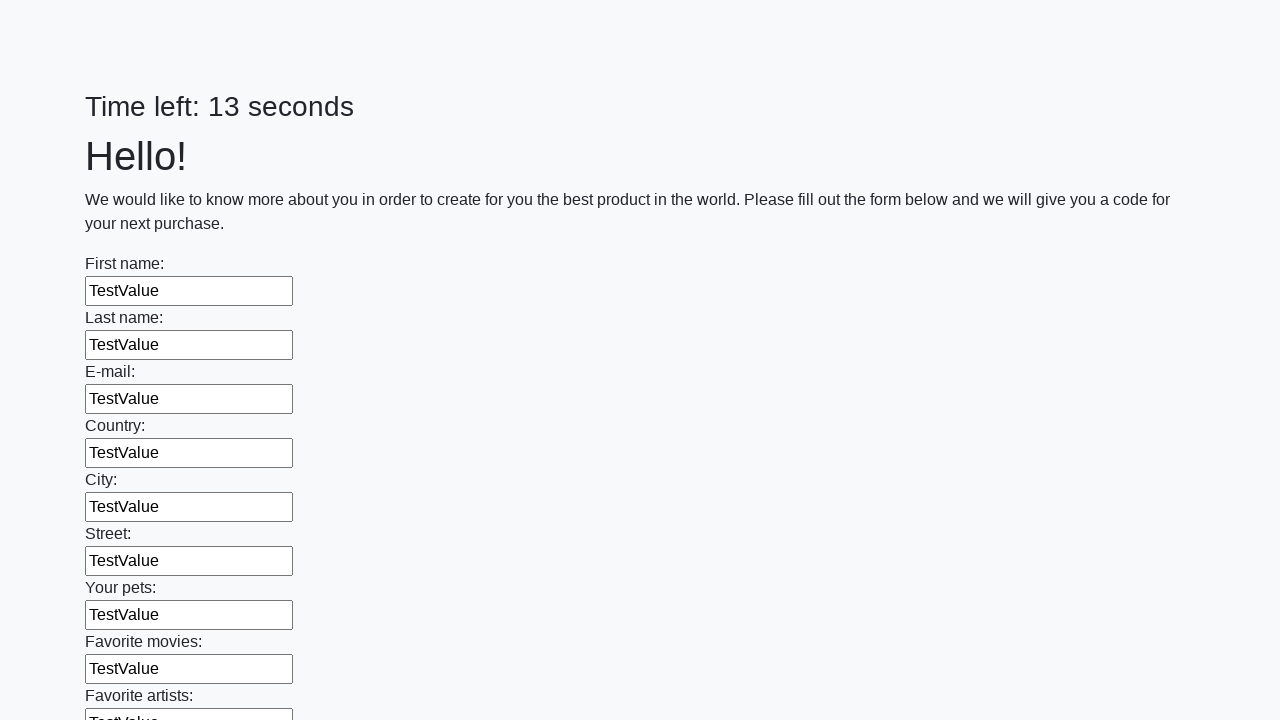

Filled text input field 93 with 'TestValue' using JavaScript
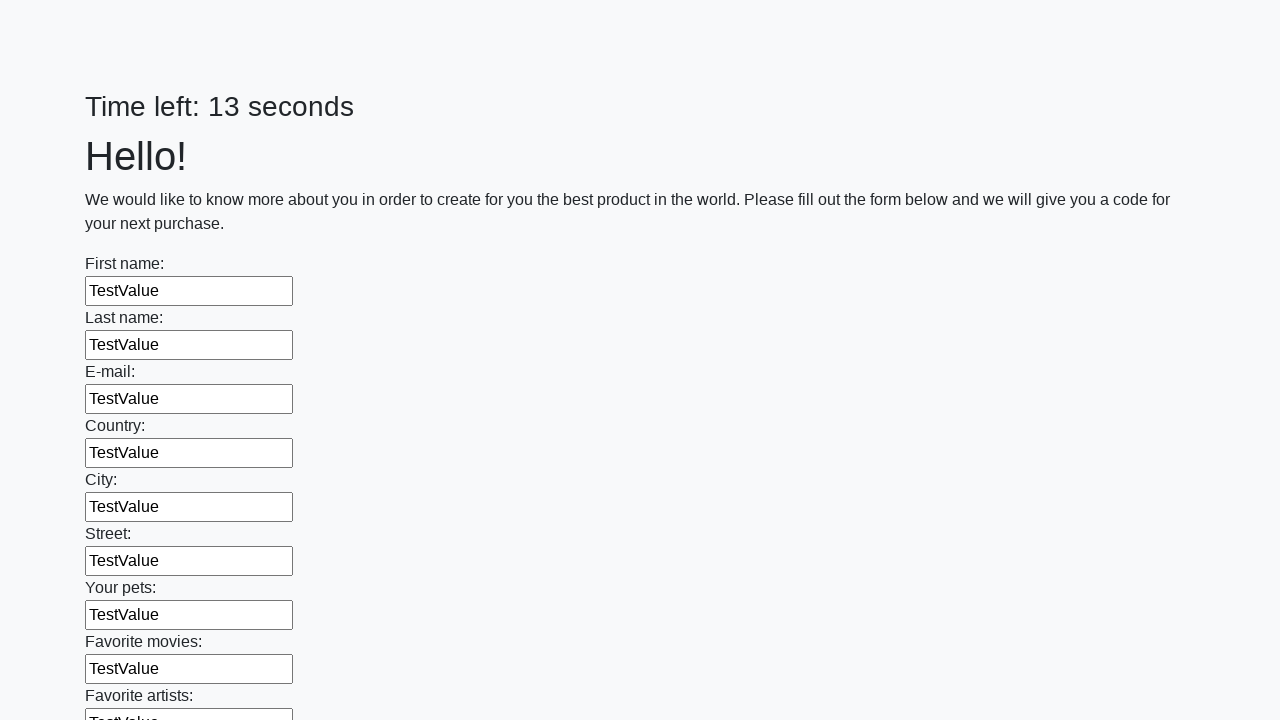

Filled text input field 94 with 'TestValue' using JavaScript
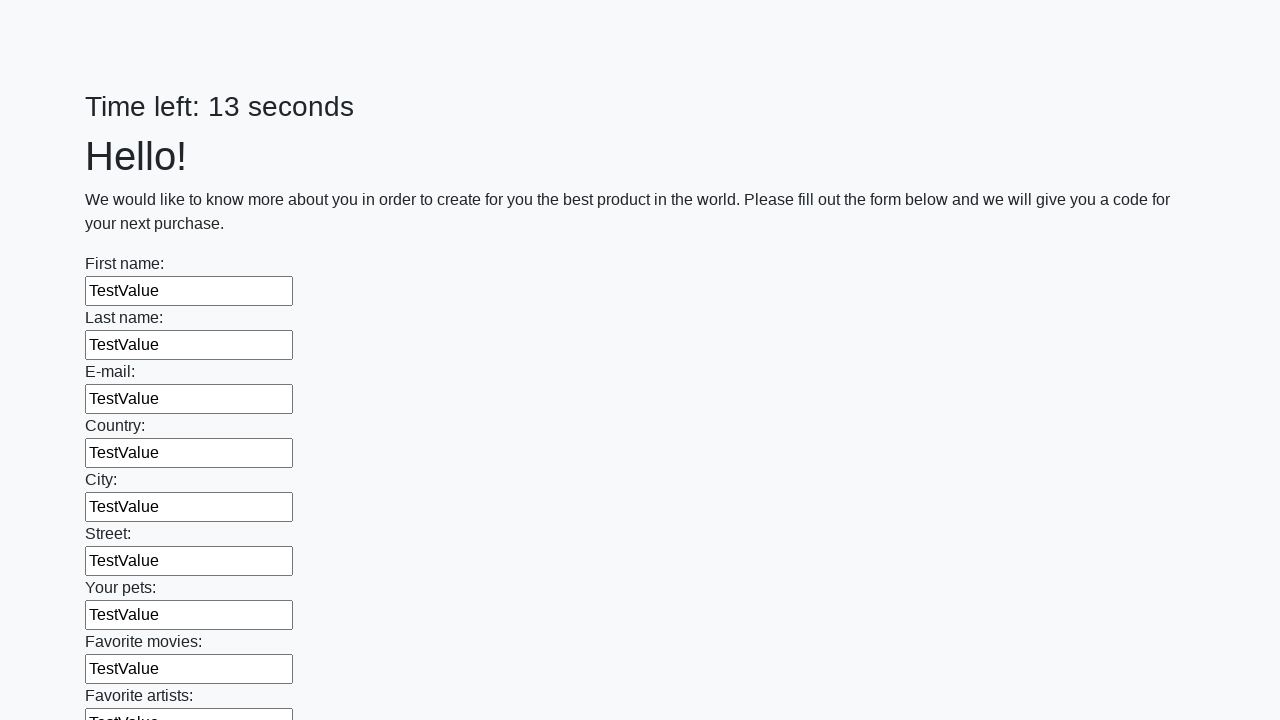

Filled text input field 95 with 'TestValue' using JavaScript
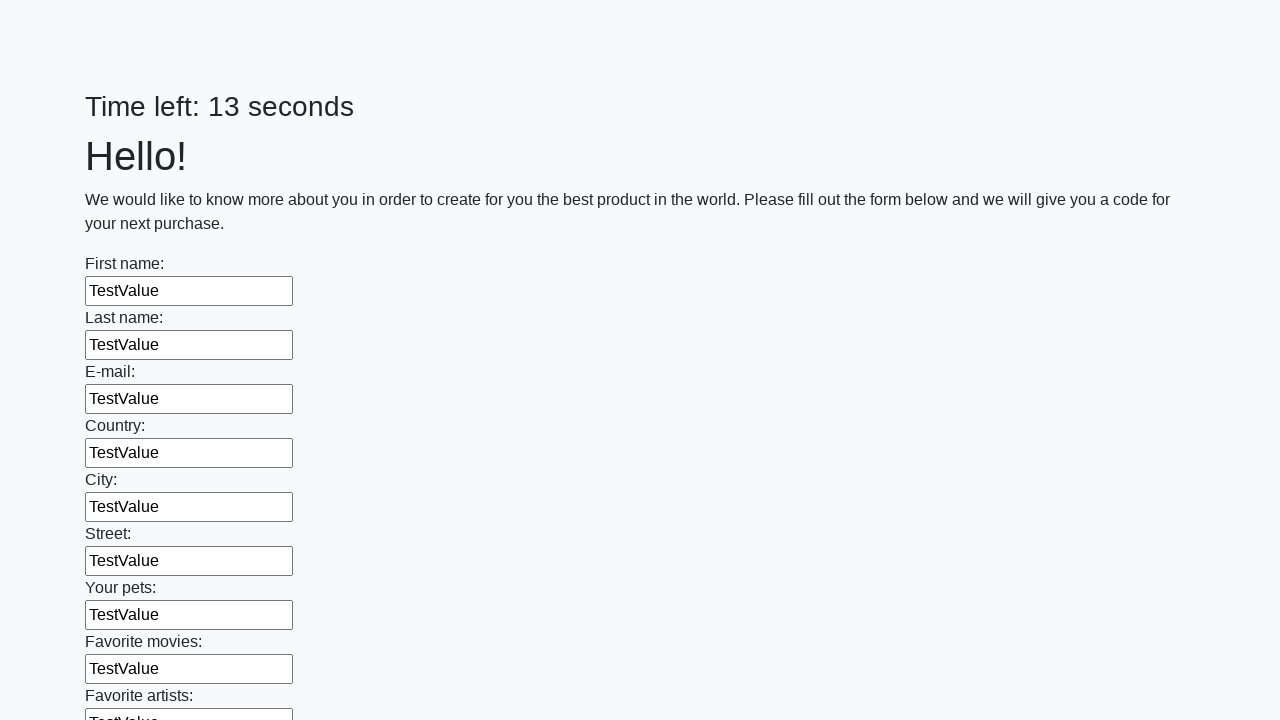

Filled text input field 96 with 'TestValue' using JavaScript
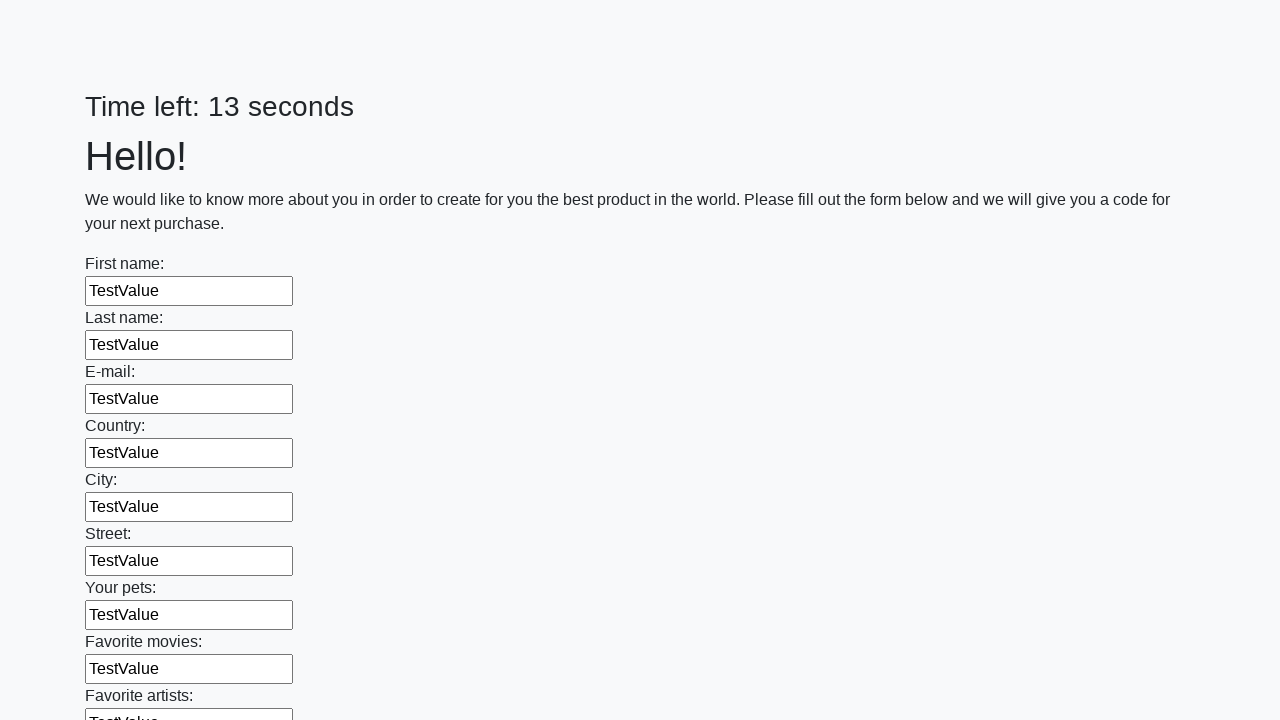

Filled text input field 97 with 'TestValue' using JavaScript
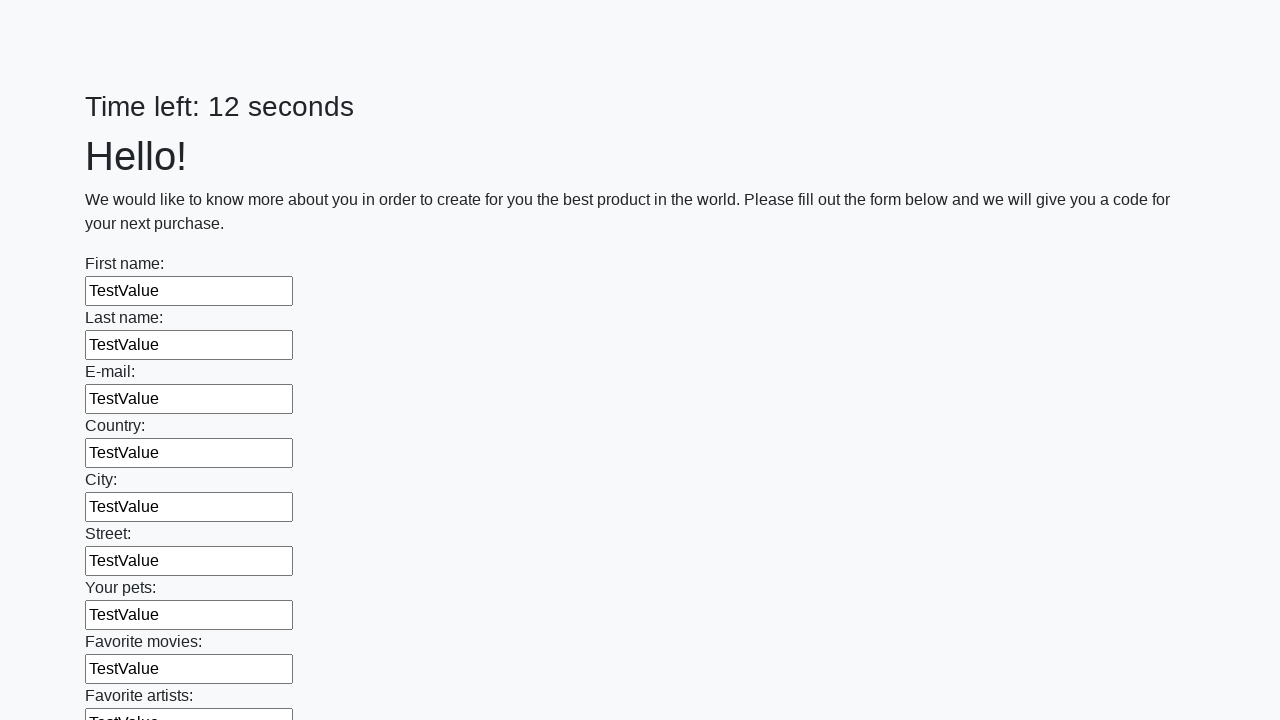

Filled text input field 98 with 'TestValue' using JavaScript
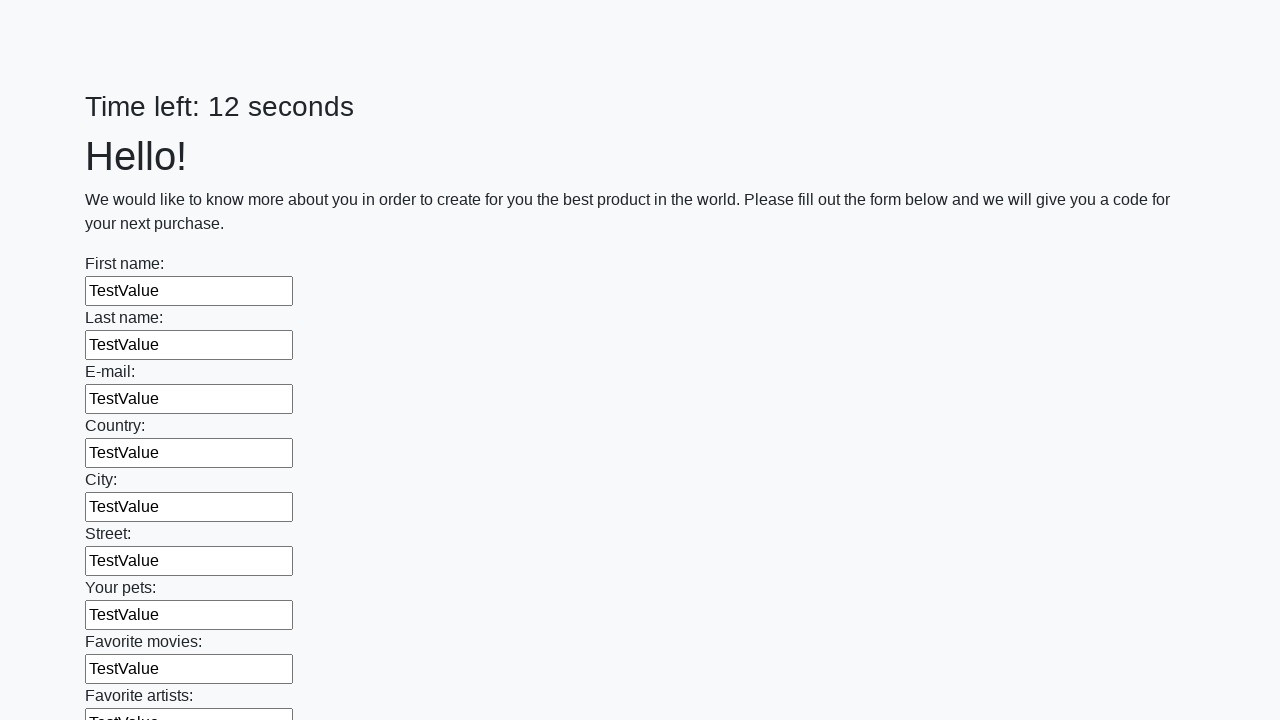

Filled text input field 99 with 'TestValue' using JavaScript
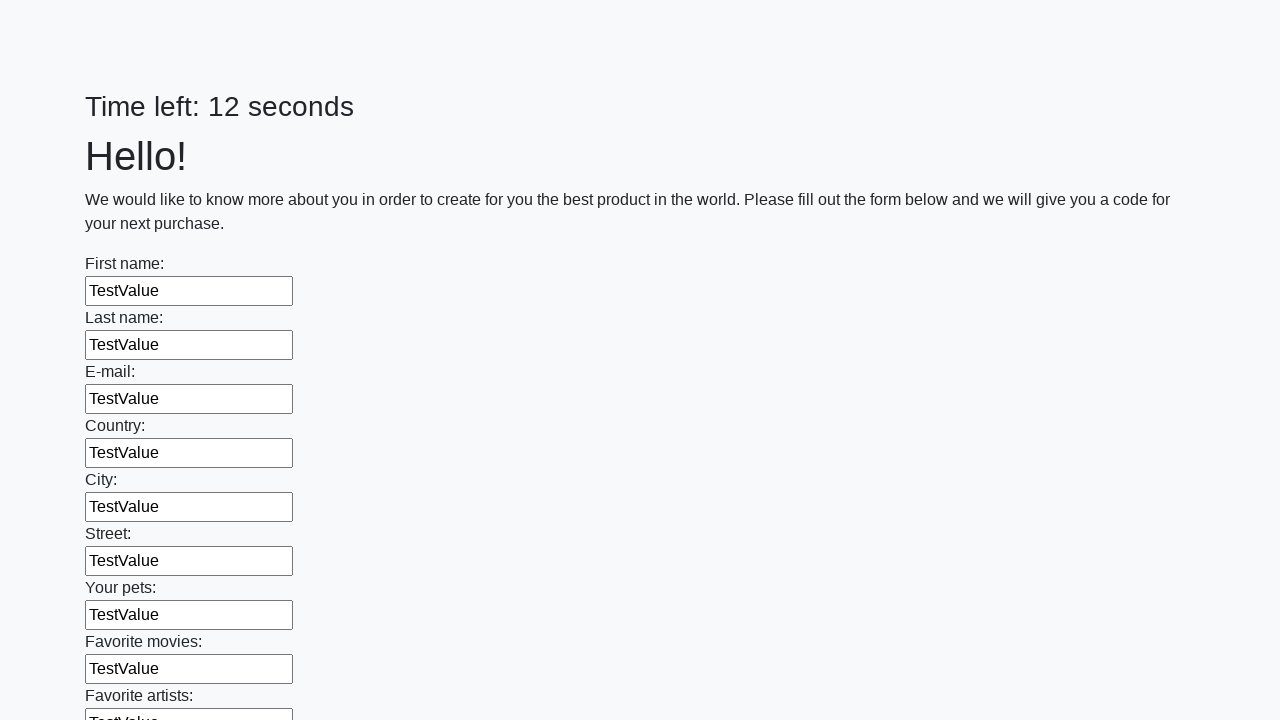

Filled text input field 100 with 'TestValue' using JavaScript
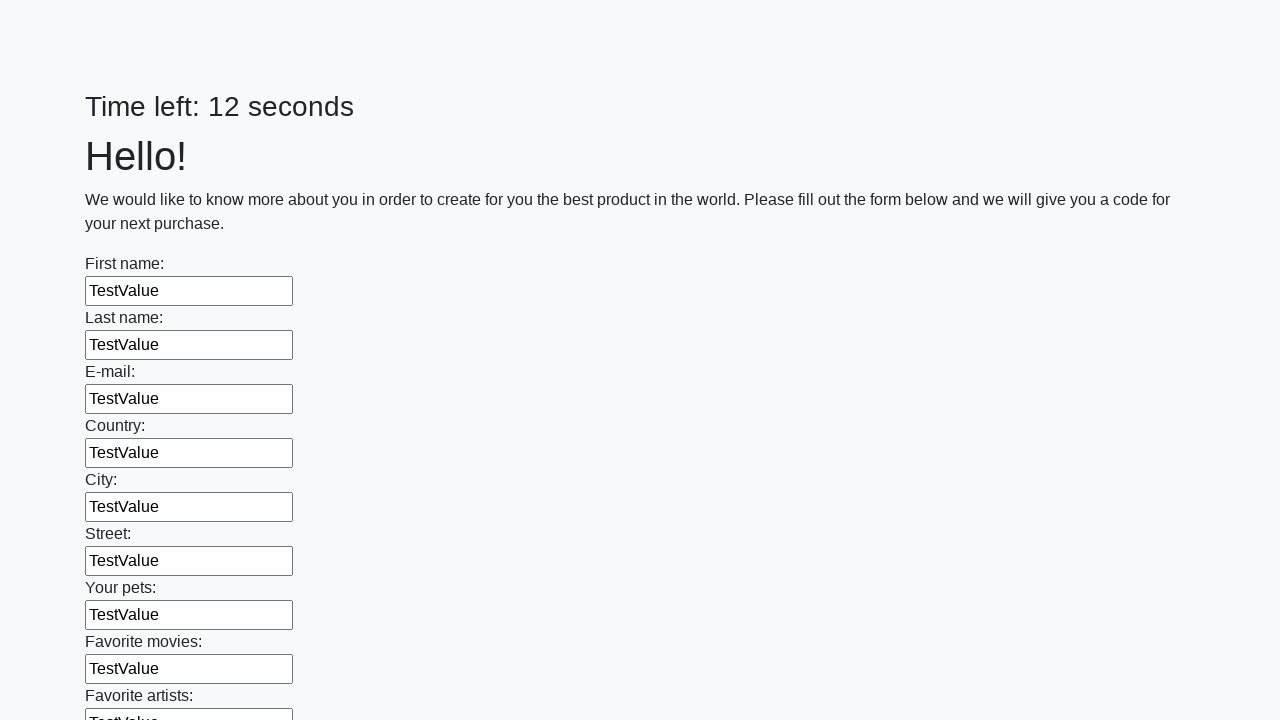

Clicked the submit button to submit the form at (123, 611) on button.btn
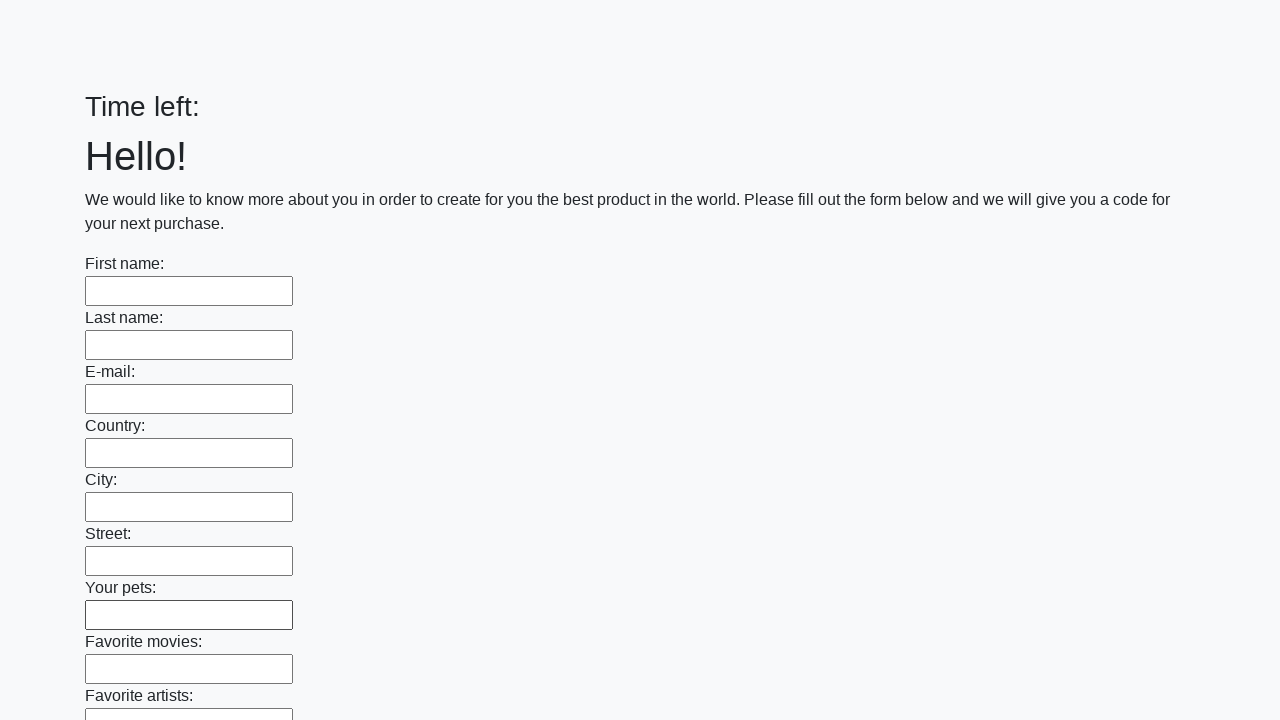

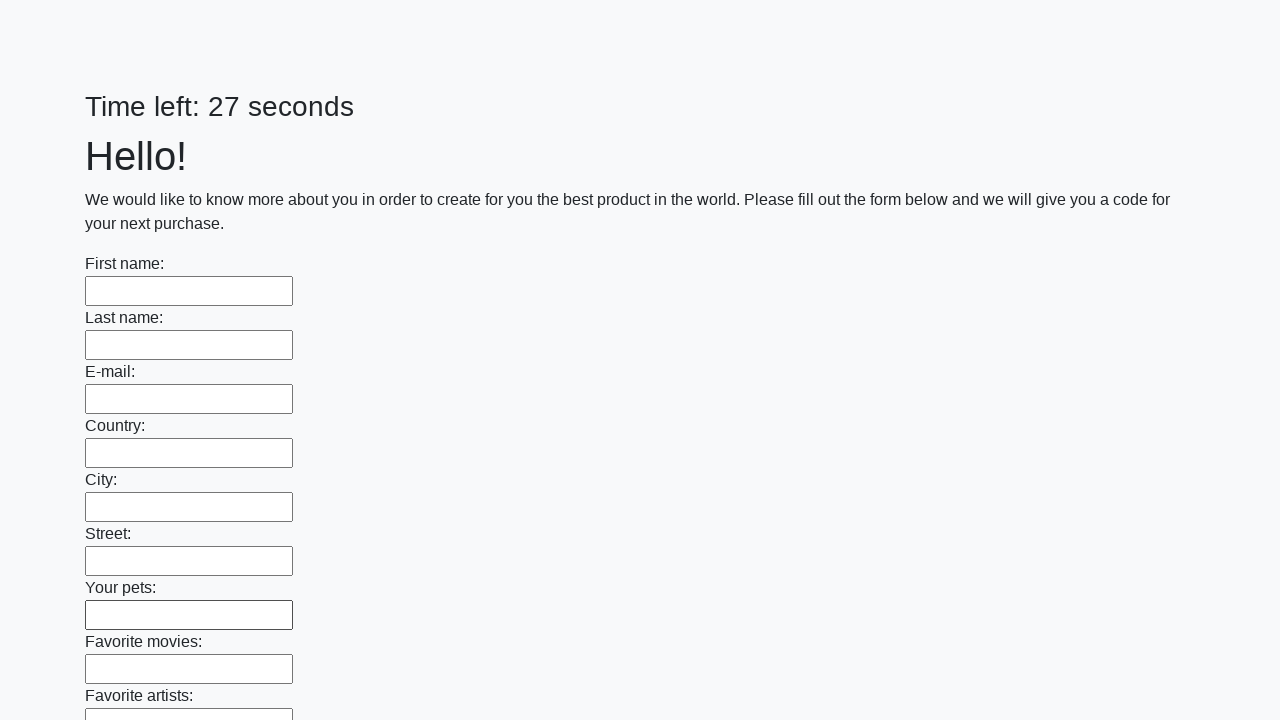